Navigates through footer links on Rediff.com by clicking each link, capturing the page title, and navigating back

Starting URL: https://rediff.com

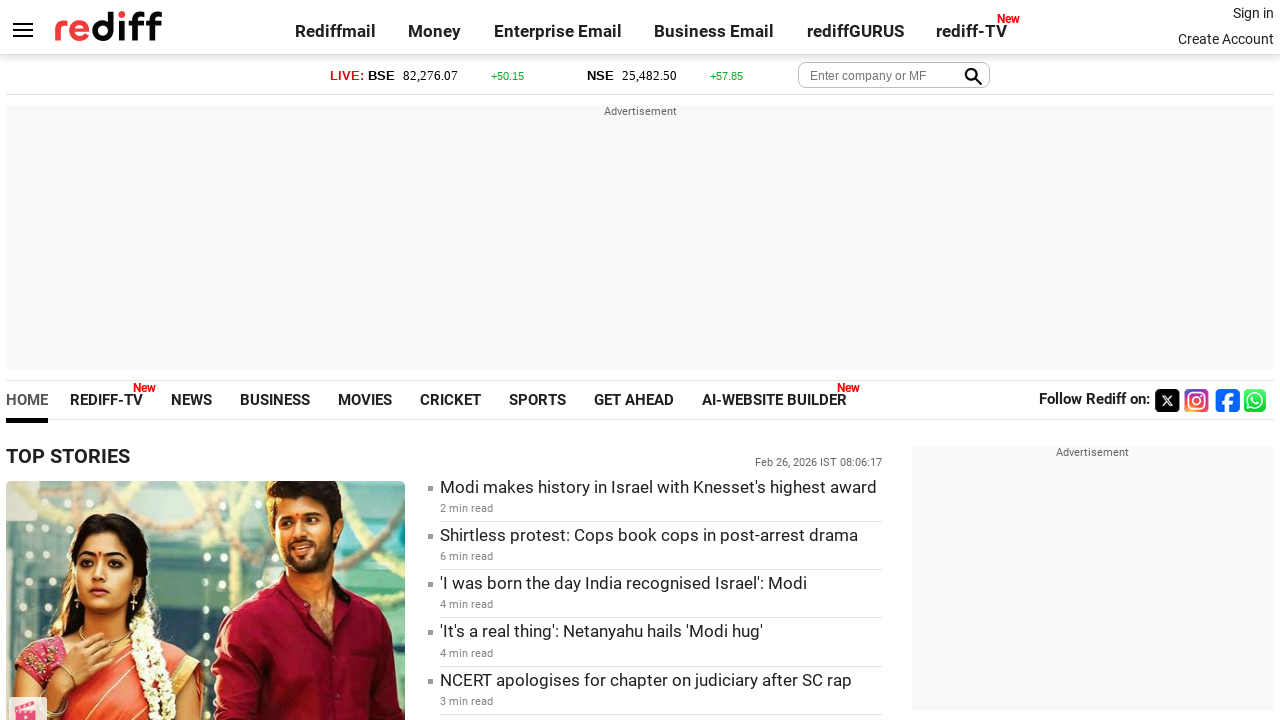

Located all footer links from Rediff.com
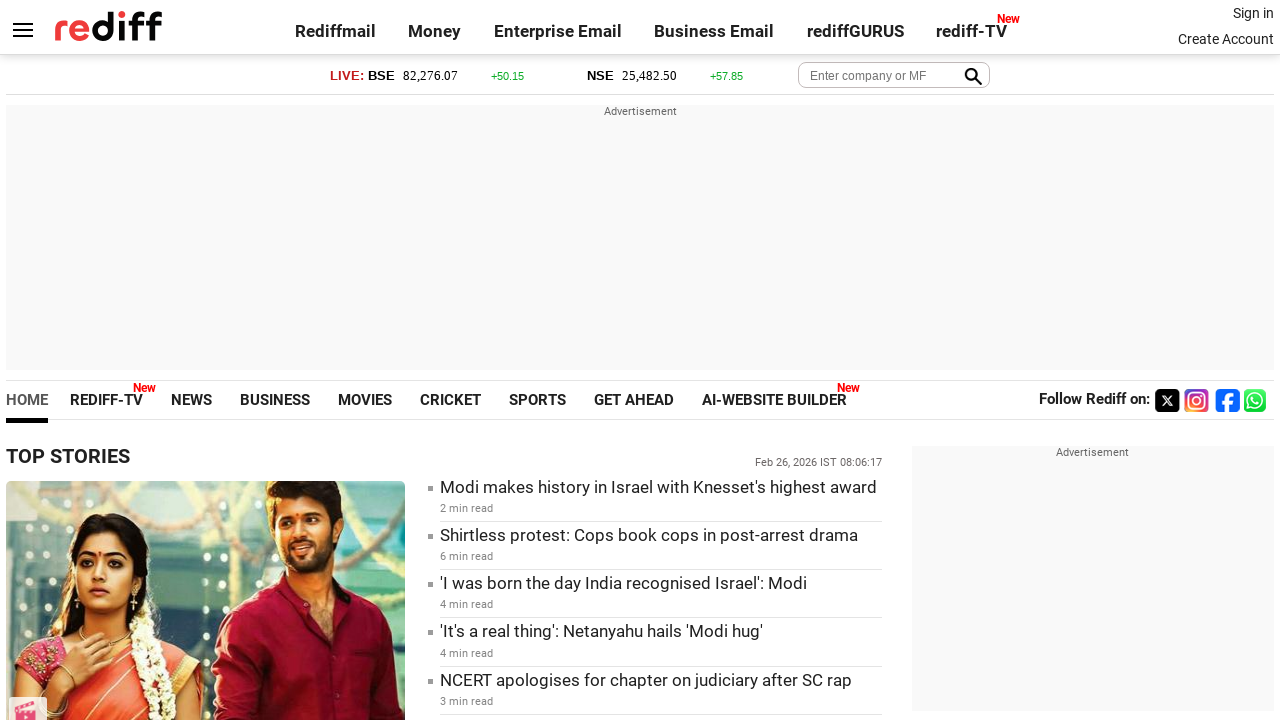

Extracted href attributes from footer links
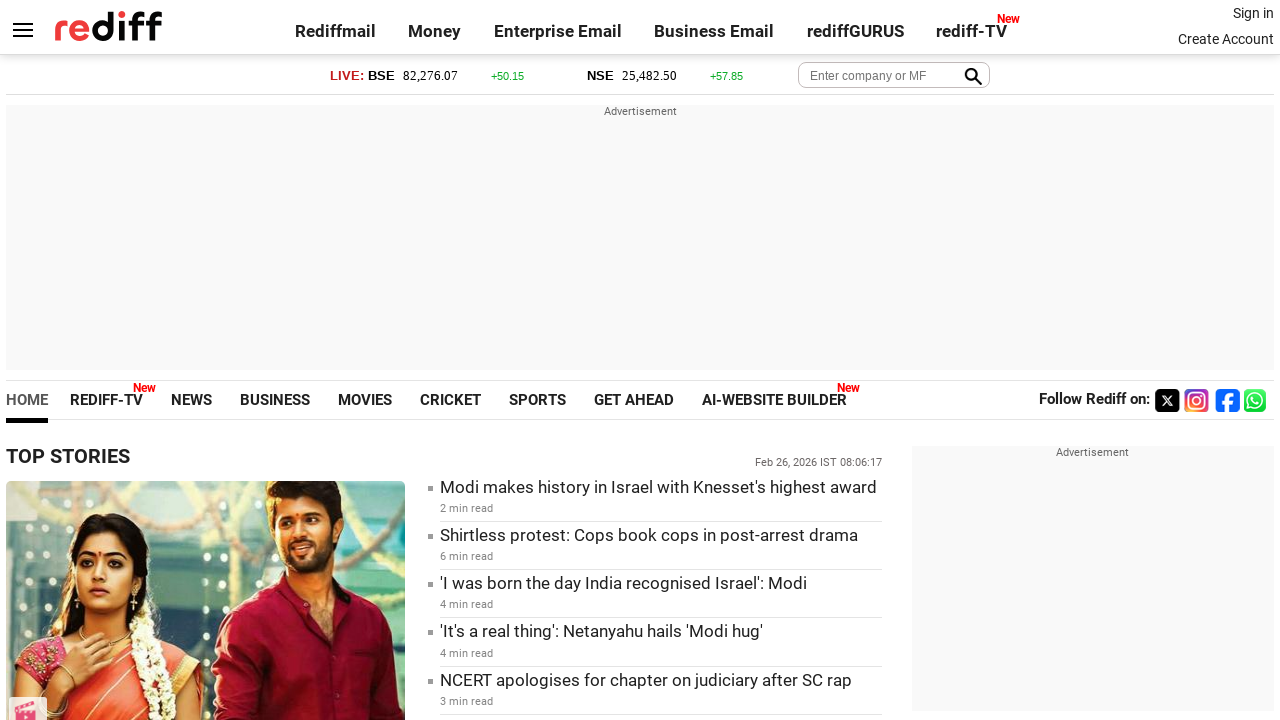

Navigated to footer link: https://www.rediff.com/movies/report/rashmika-mandanna-vijay-deverakonda-to-have-2-wedding-ceremonies/20260225.htm
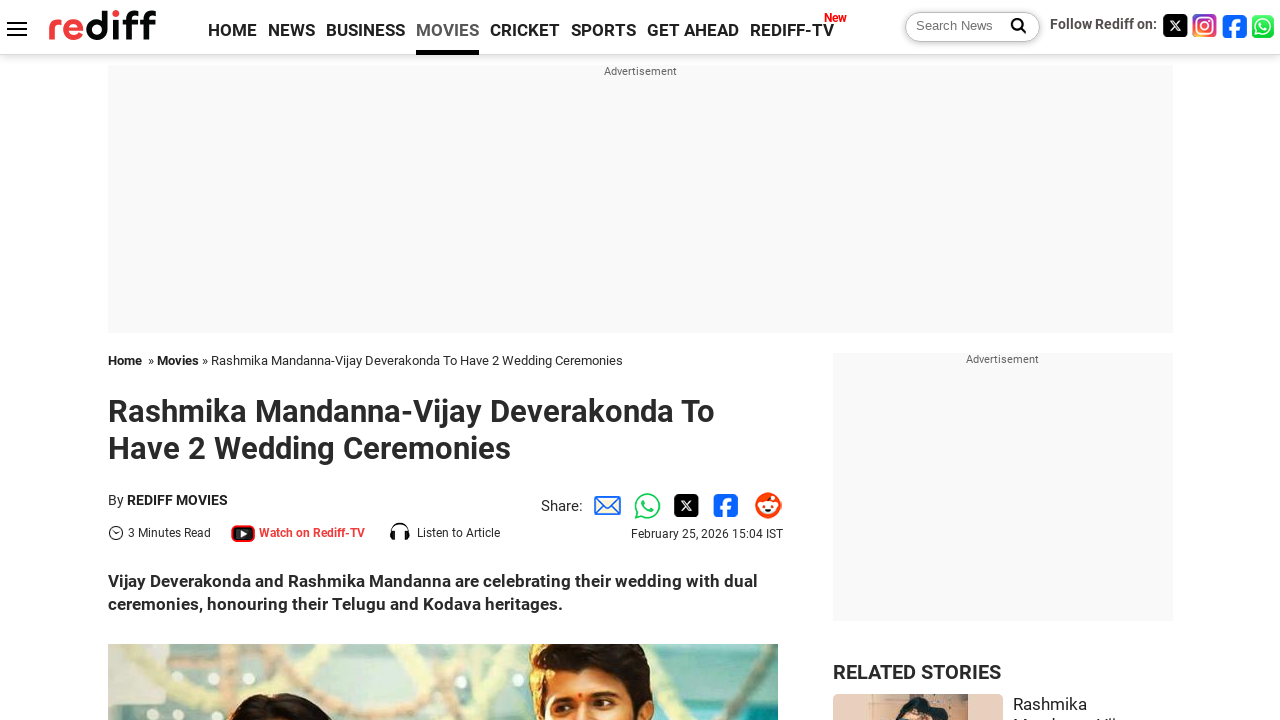

Captured page title: Rashmika Mandanna-Vijay Deverakonda To Have 2 Wedding Ceremonies - Rediff.com movies
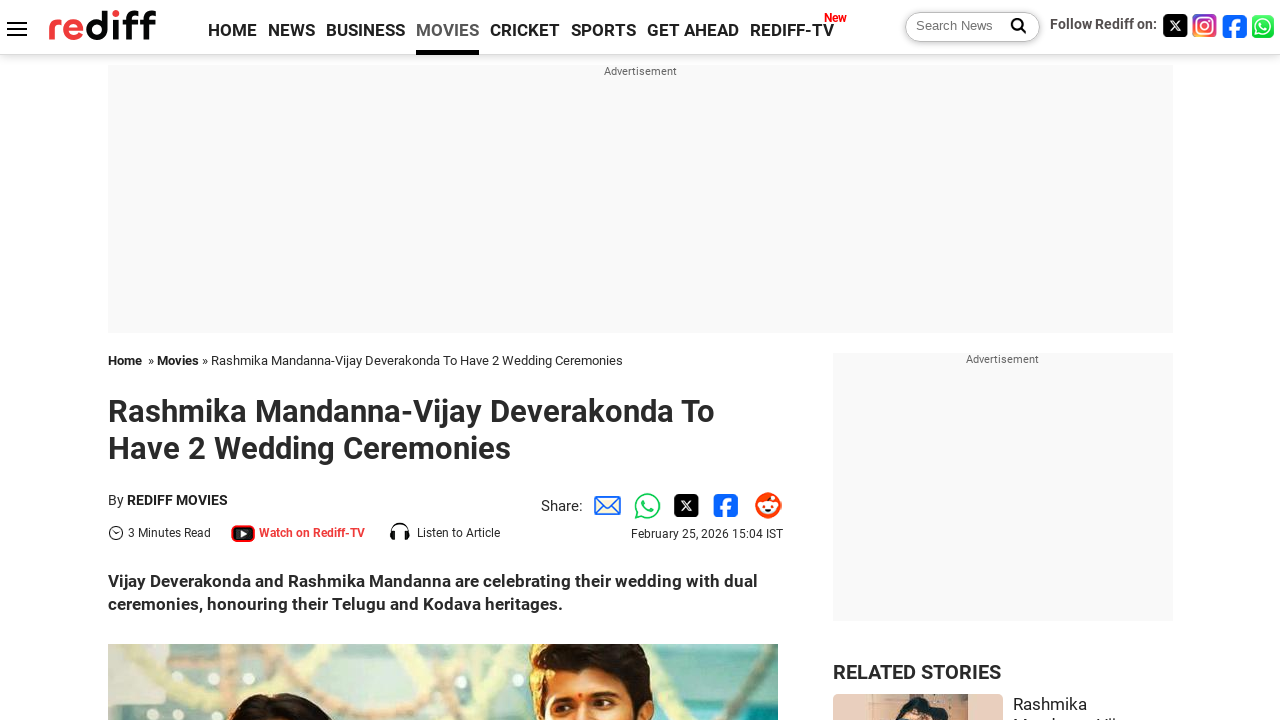

Navigated back to Rediff.com homepage
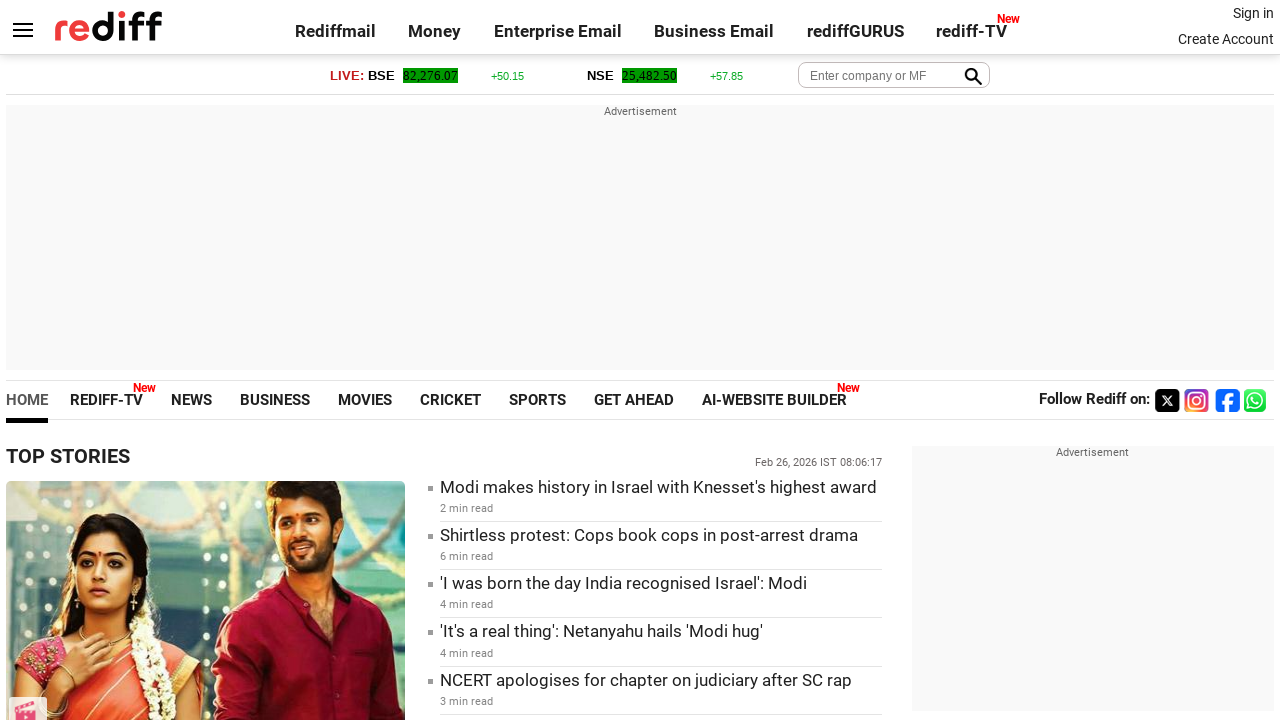

Waited for homepage to load (domcontentloaded)
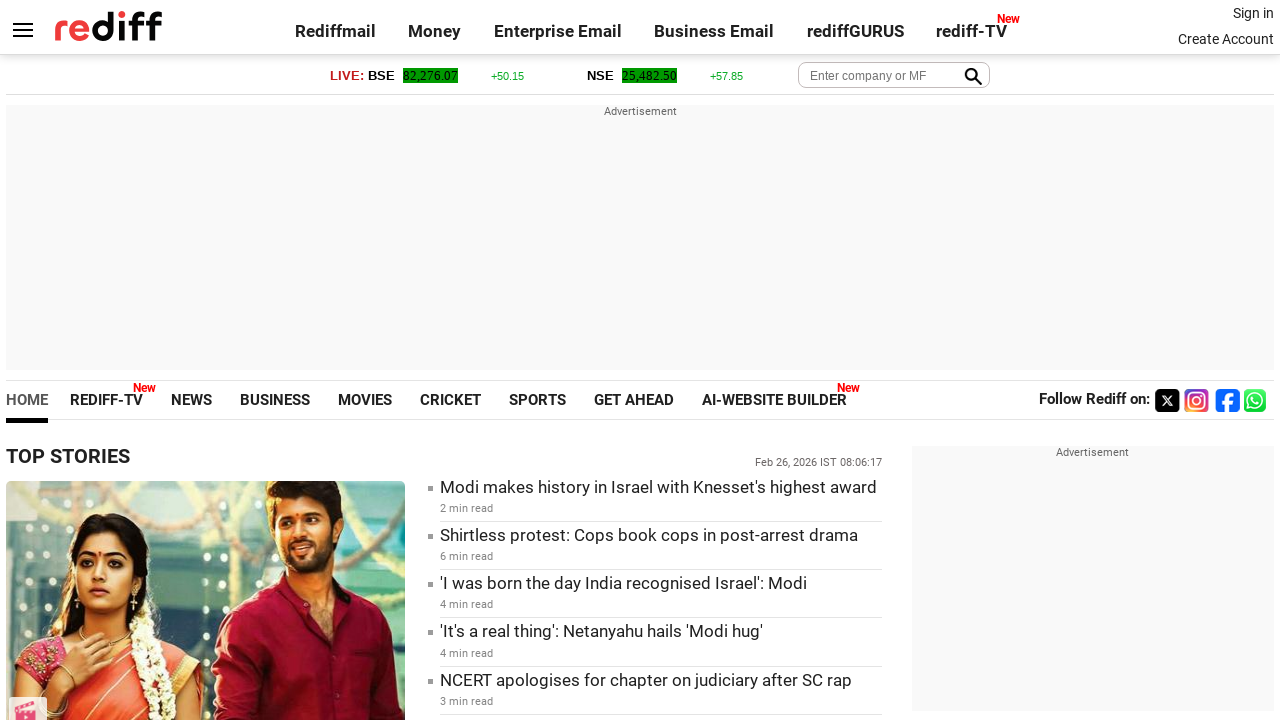

Navigated to footer link: https://www.rediff.com/movies
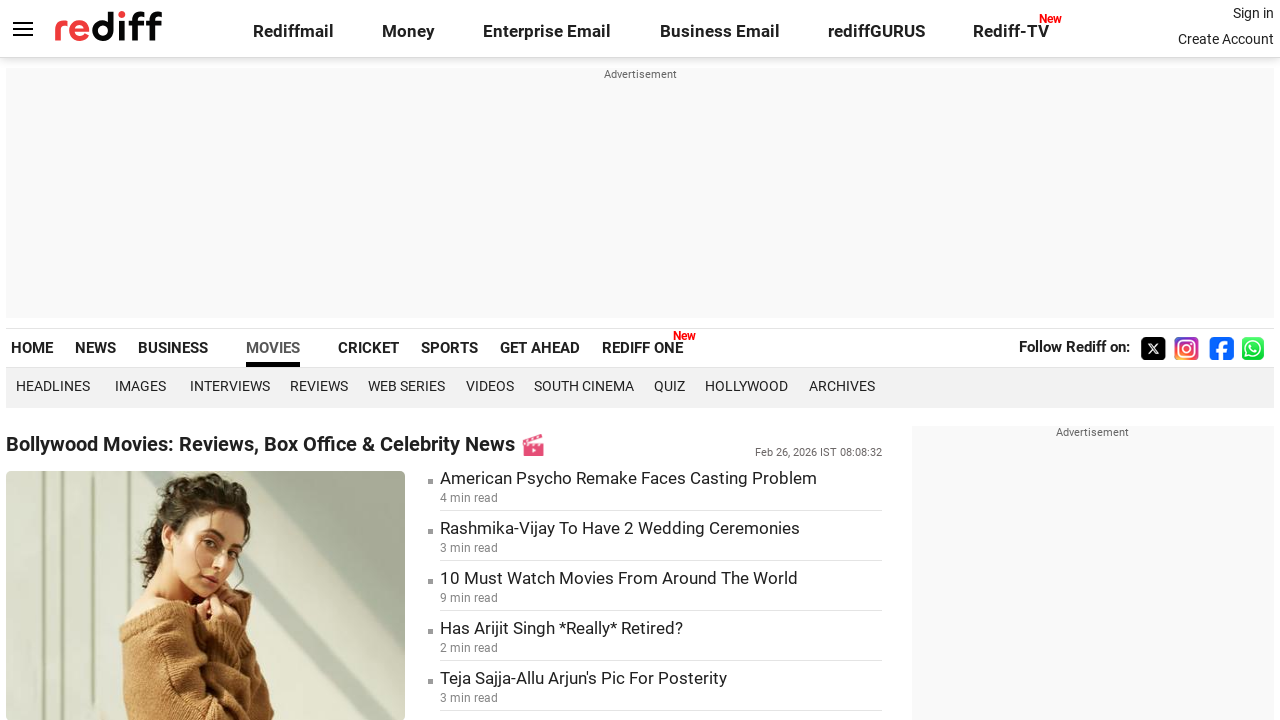

Captured page title: Movies News - Bollywood, Hollywood, South Movies, Reviews, Web Series Updates
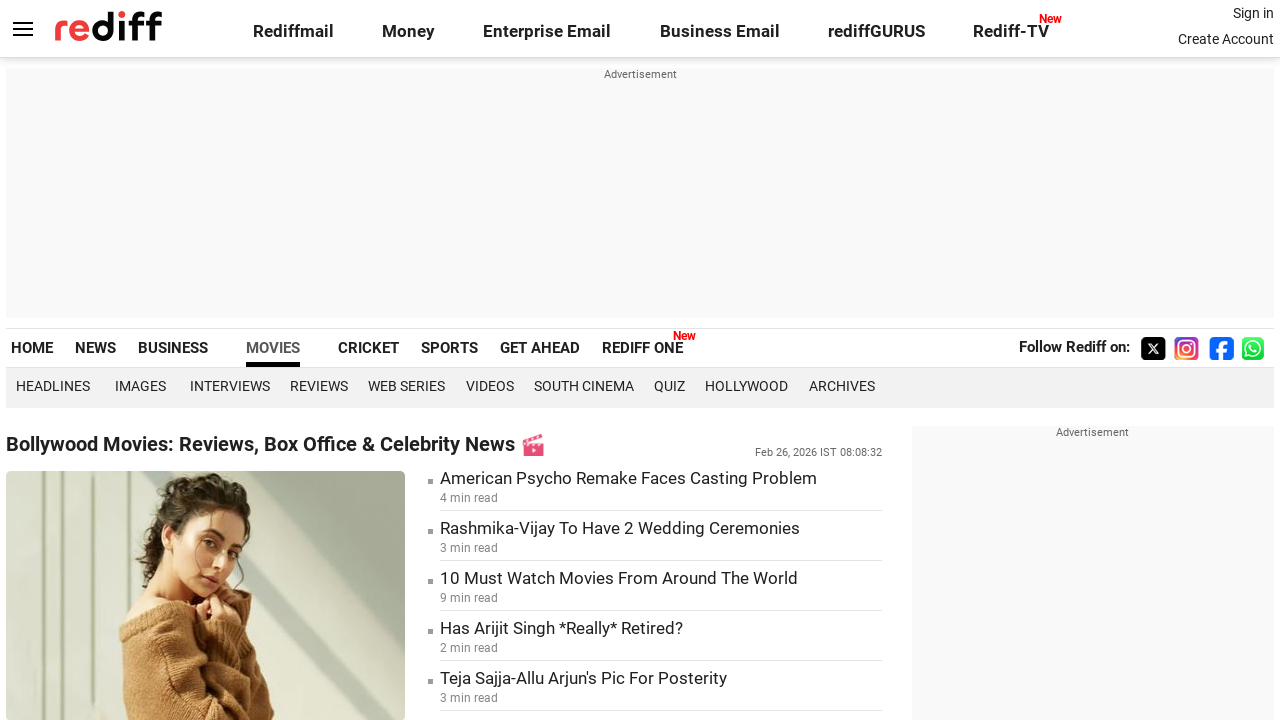

Navigated back to Rediff.com homepage
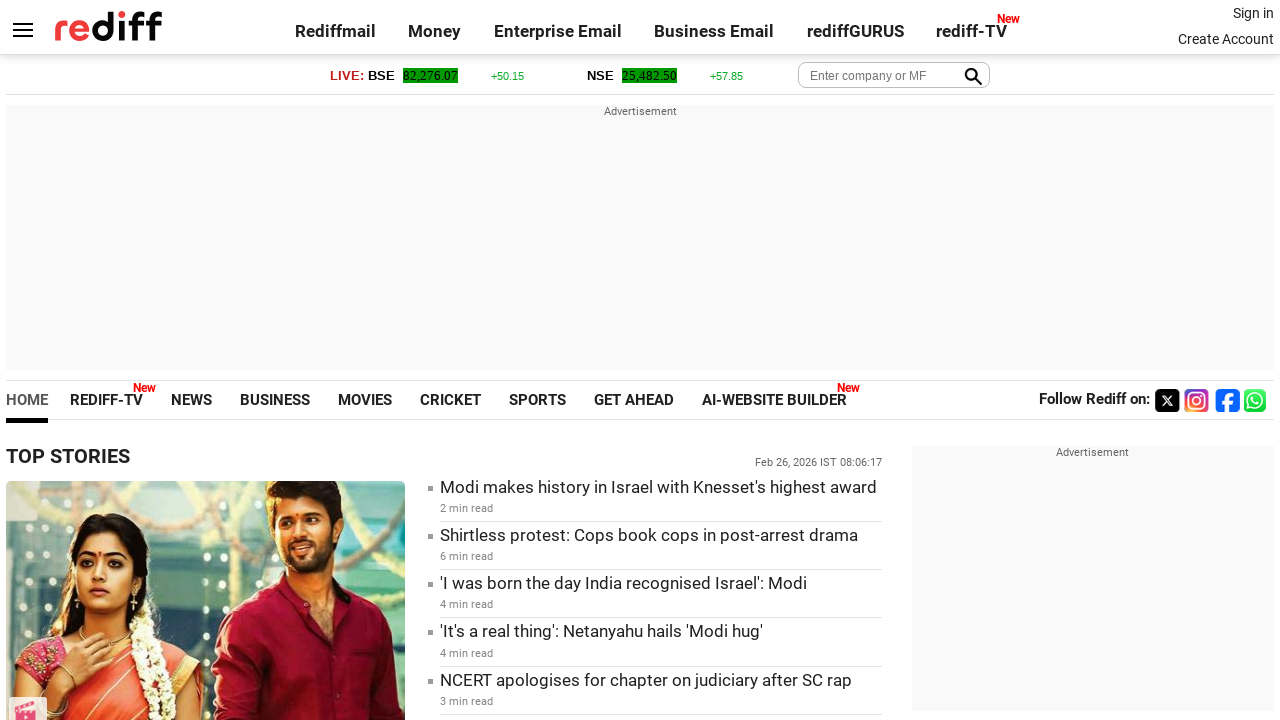

Waited for homepage to load (domcontentloaded)
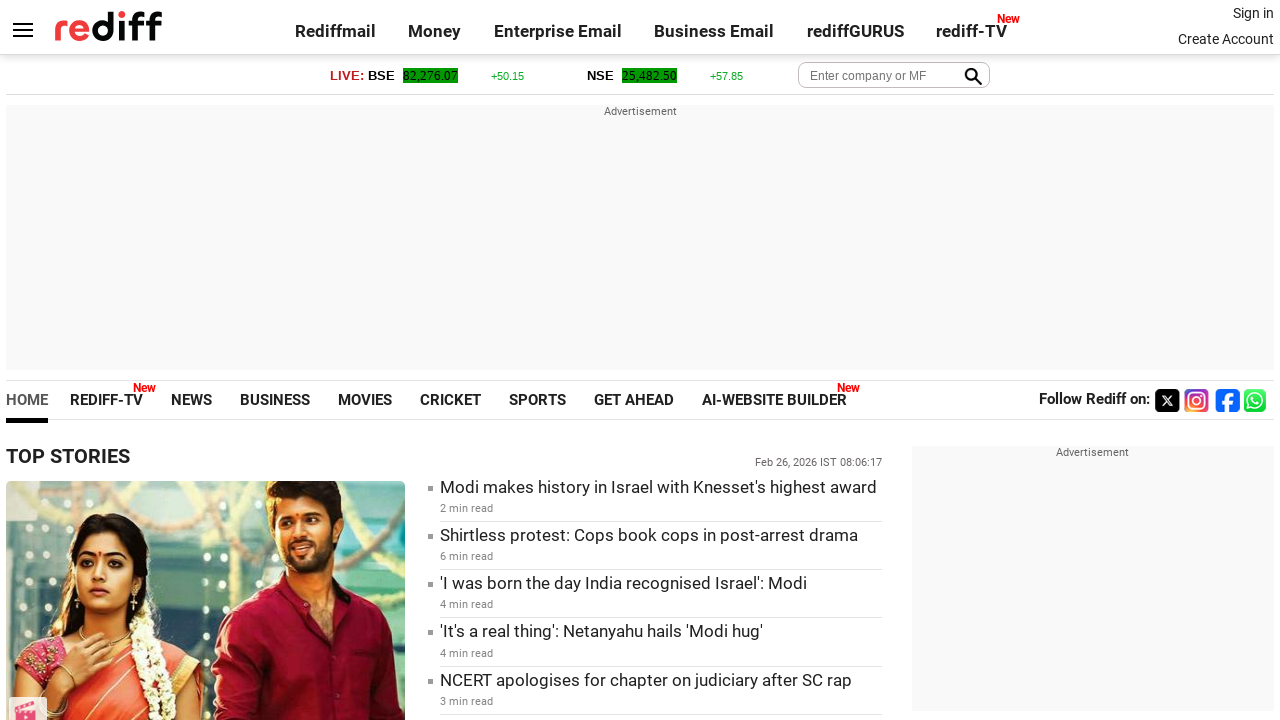

Navigated to footer link: https://www.rediff.com/movies/report/rashmika-mandanna-vijay-deverakonda-to-have-2-wedding-ceremonies/20260225.htm
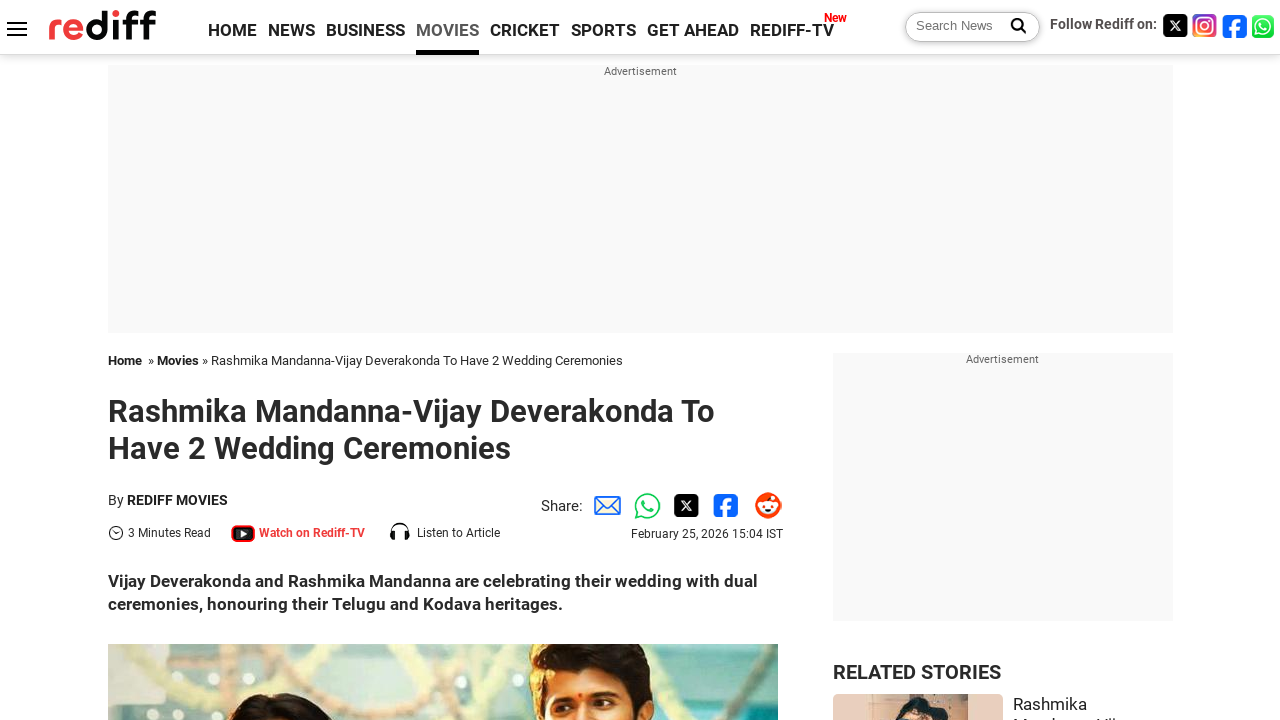

Captured page title: Rashmika Mandanna-Vijay Deverakonda To Have 2 Wedding Ceremonies - Rediff.com movies
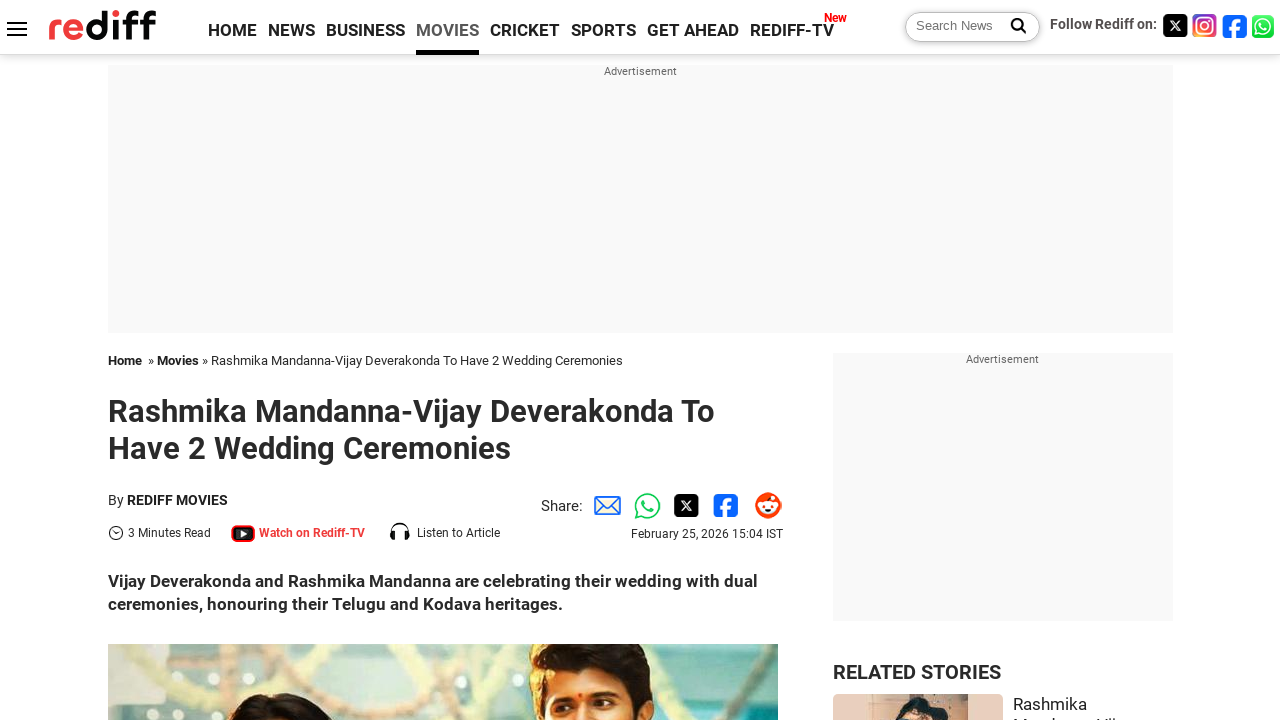

Navigated back to Rediff.com homepage
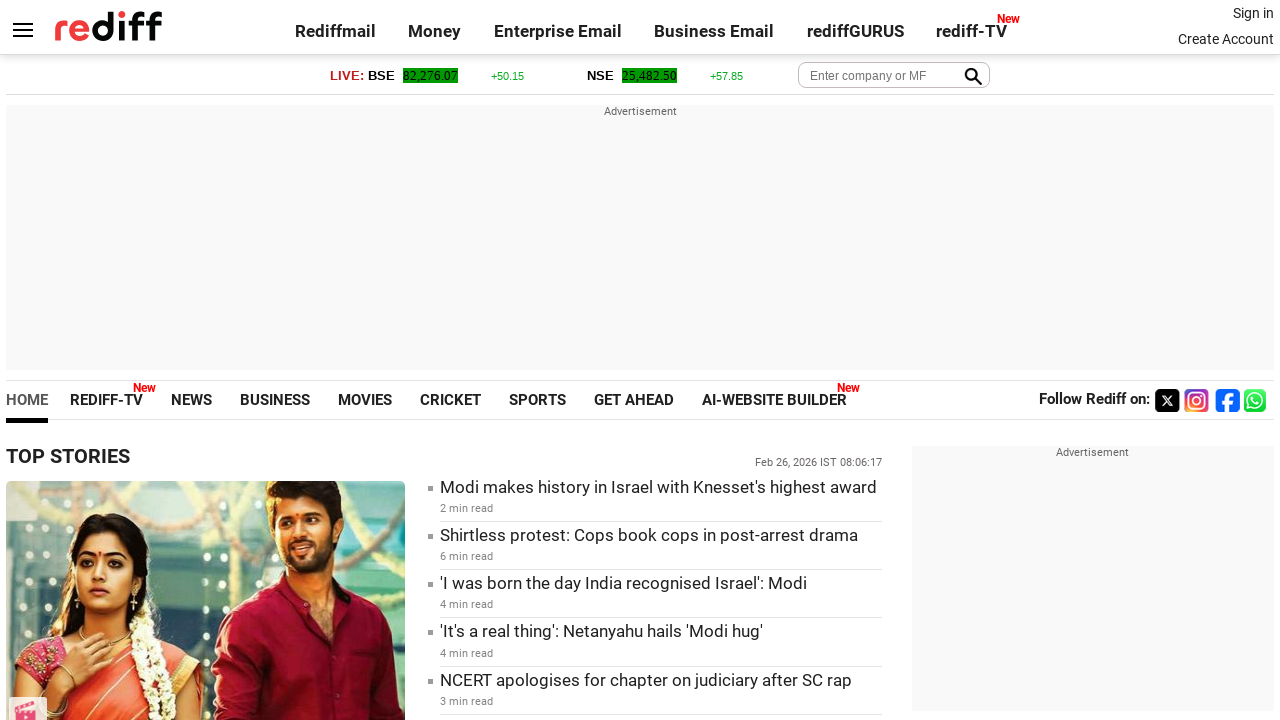

Waited for homepage to load (domcontentloaded)
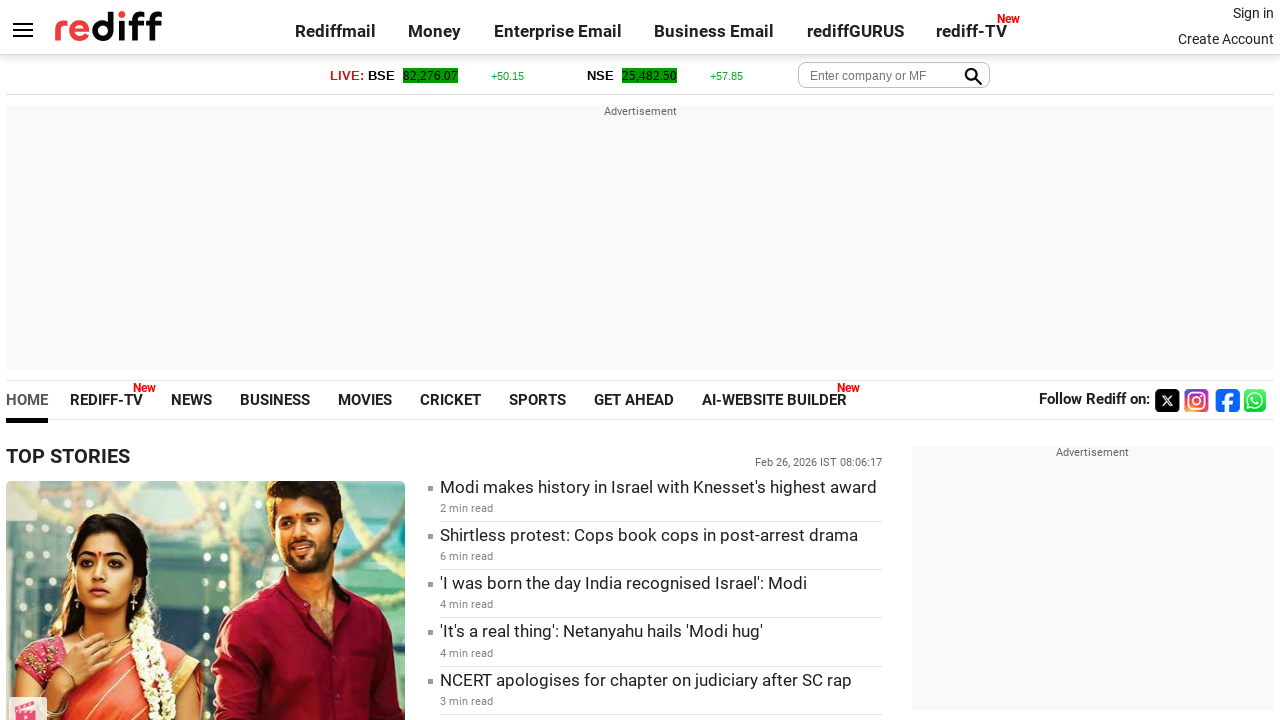

Navigated to footer link: https://tv.rediff.com/cricket/arjun-tendulkar-saaniya-seek-lord-ganeshas-blessings/371431
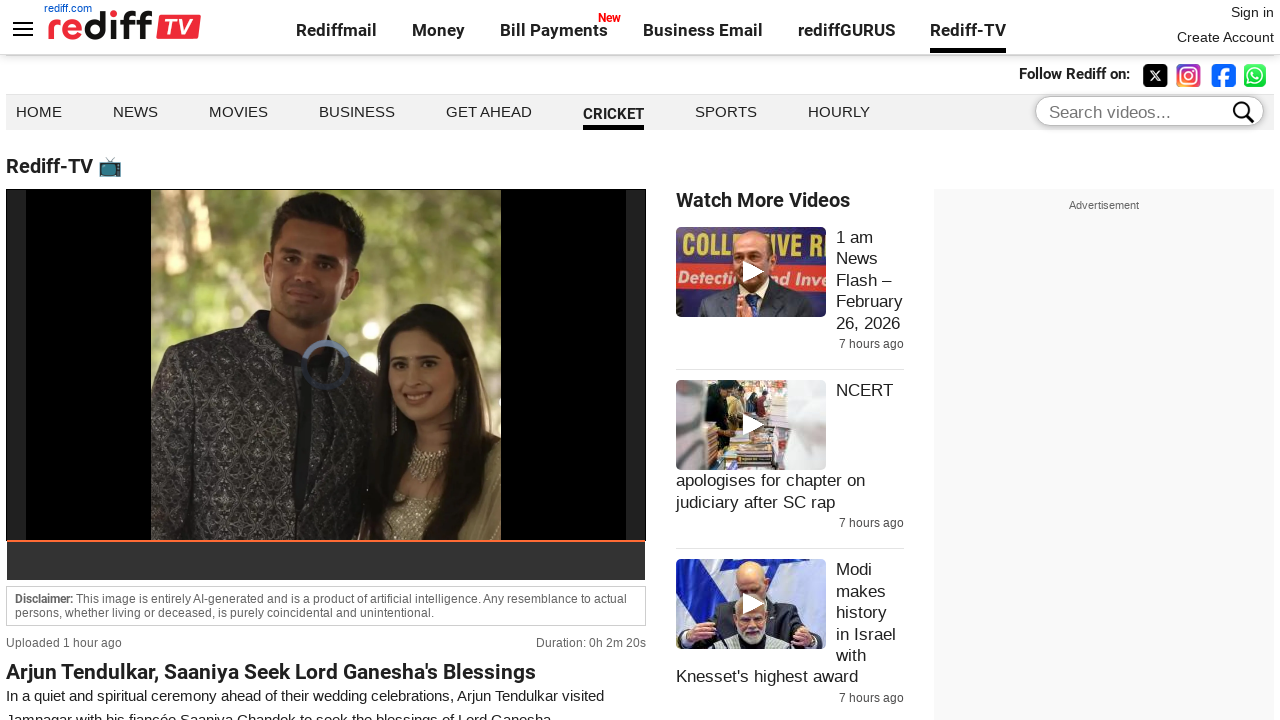

Captured page title: Arjun Tendulkar, Saaniya Seek Lord Ganesha's Blessings | Rediff-TV | Rediff.com
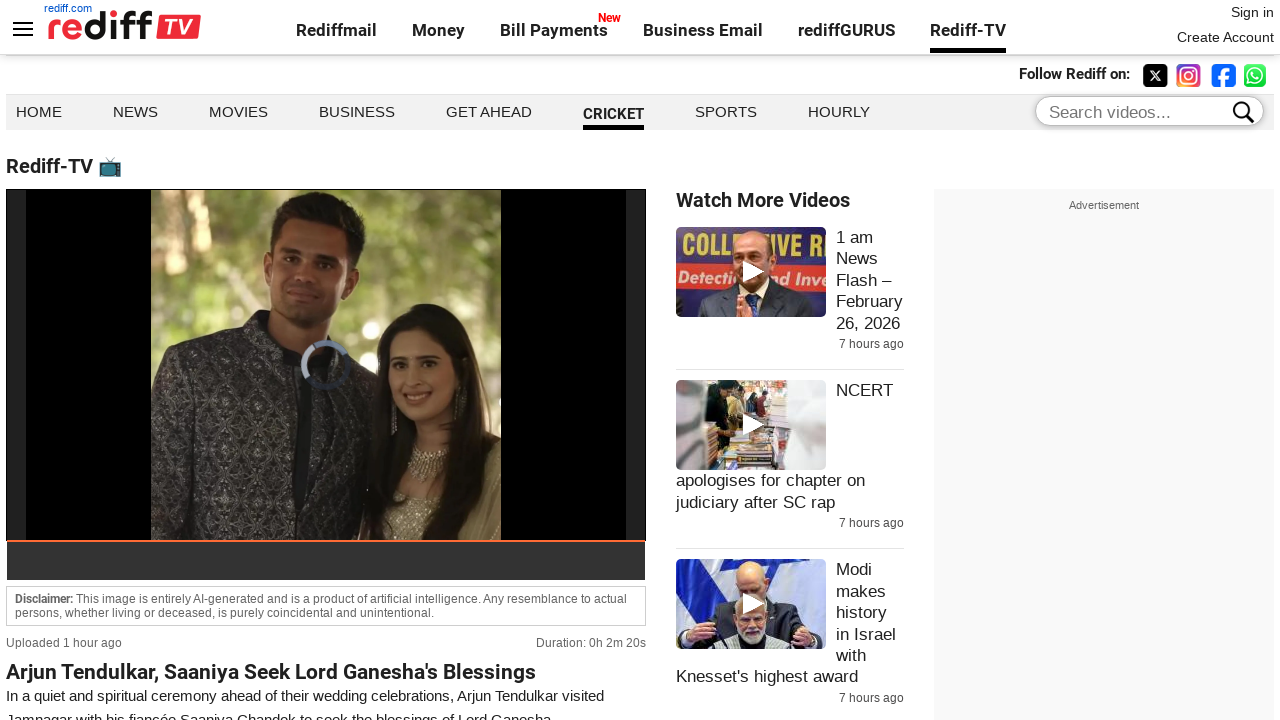

Navigated back to Rediff.com homepage
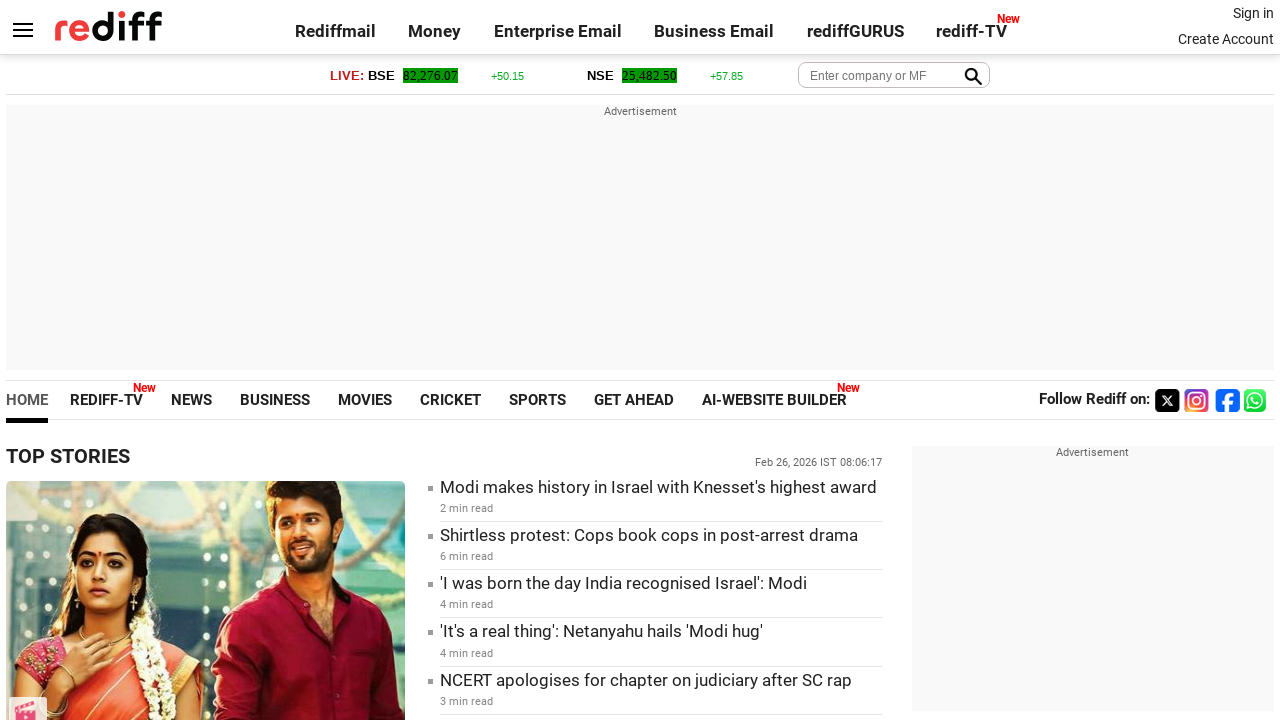

Waited for homepage to load (domcontentloaded)
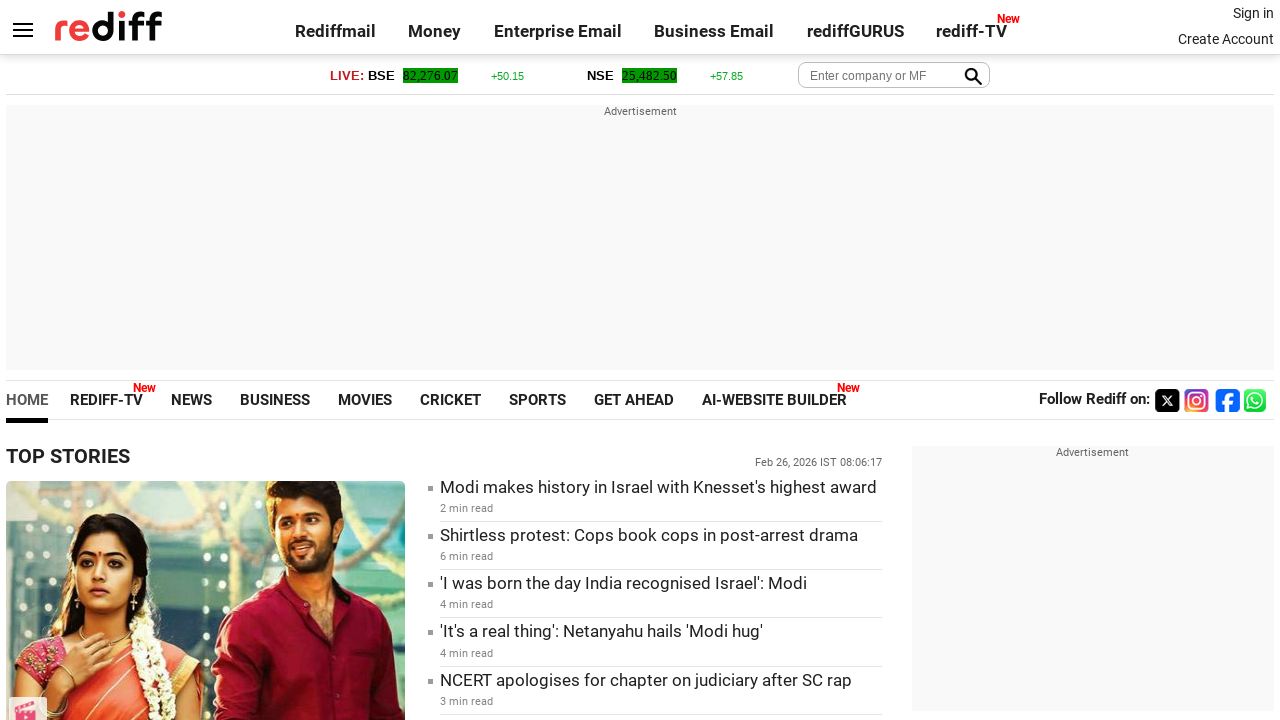

Navigated to footer link: https://tv.rediff.com
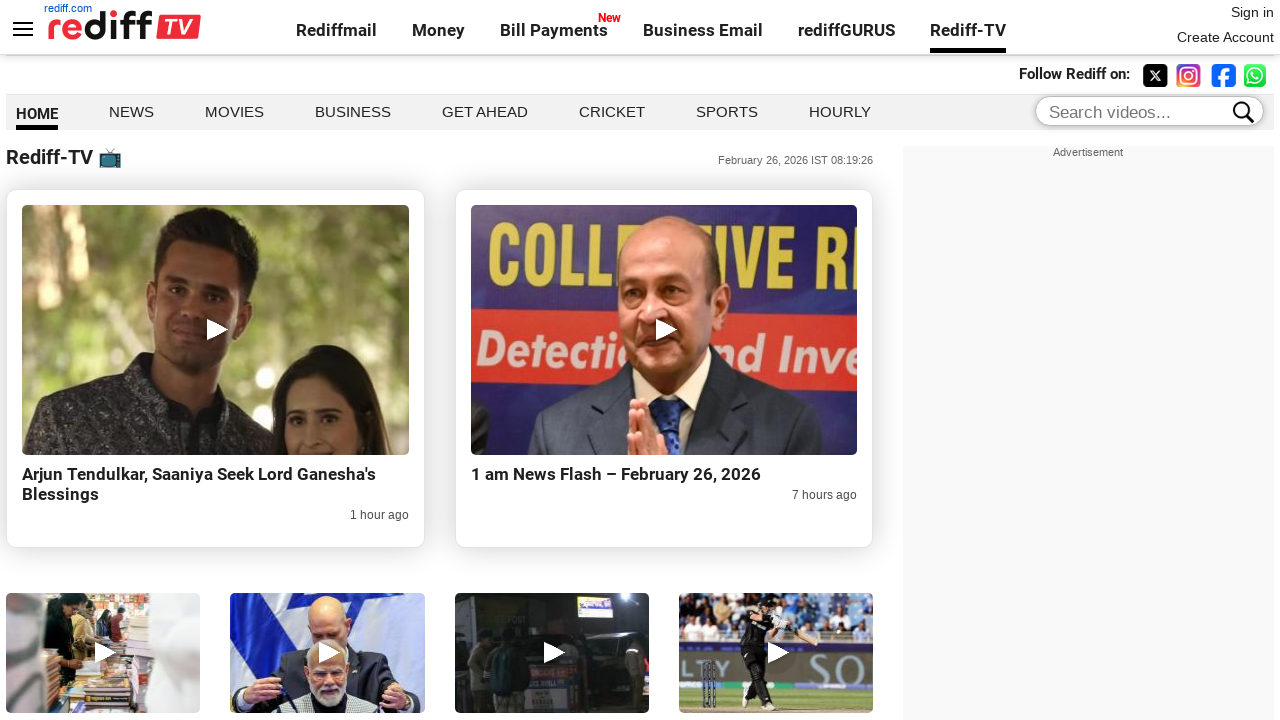

Captured page title: Rediff-TV Home | Rediff.com
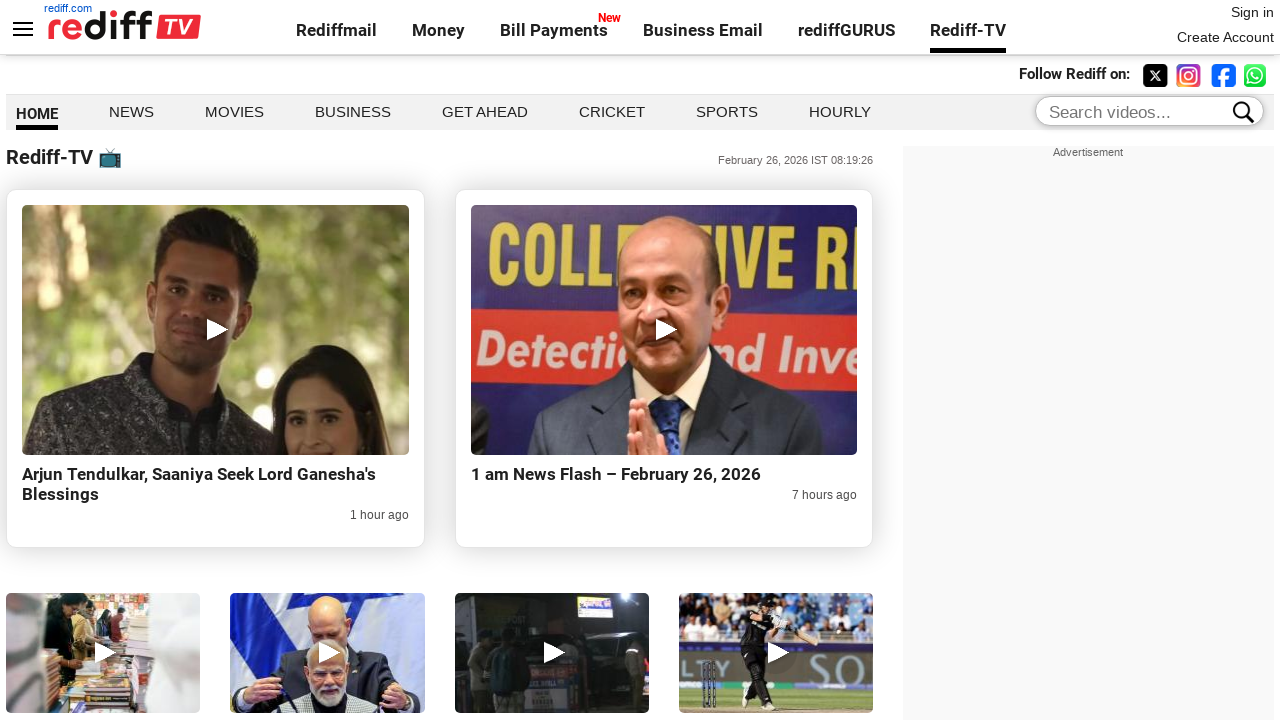

Navigated back to Rediff.com homepage
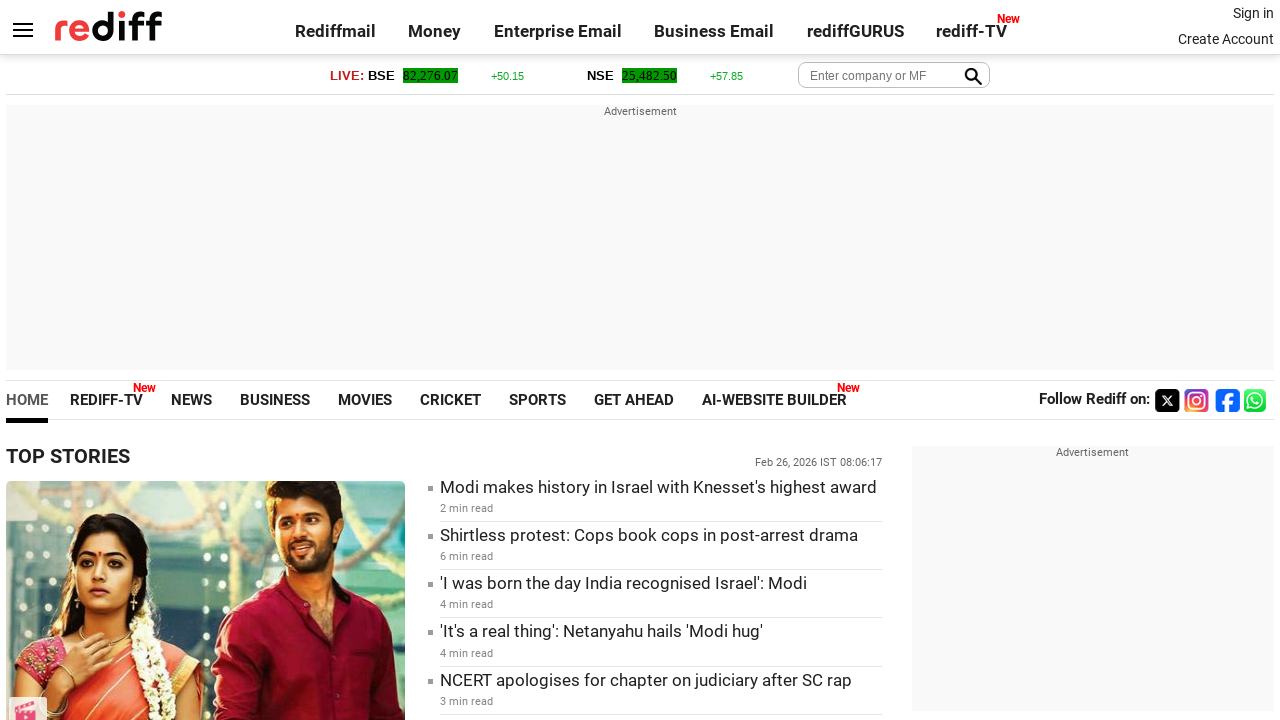

Waited for homepage to load (domcontentloaded)
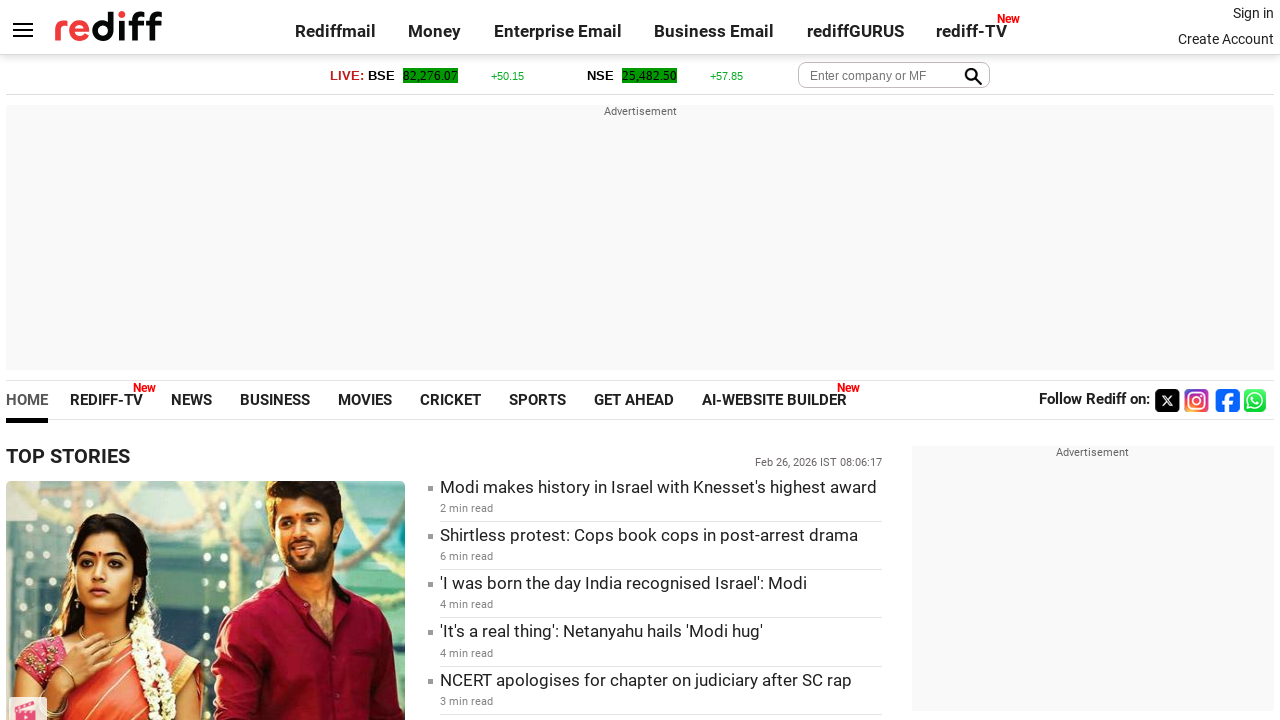

Navigated to footer link: https://tv.rediff.com/cricket/arjun-tendulkar-saaniya-seek-lord-ganeshas-blessings/371431
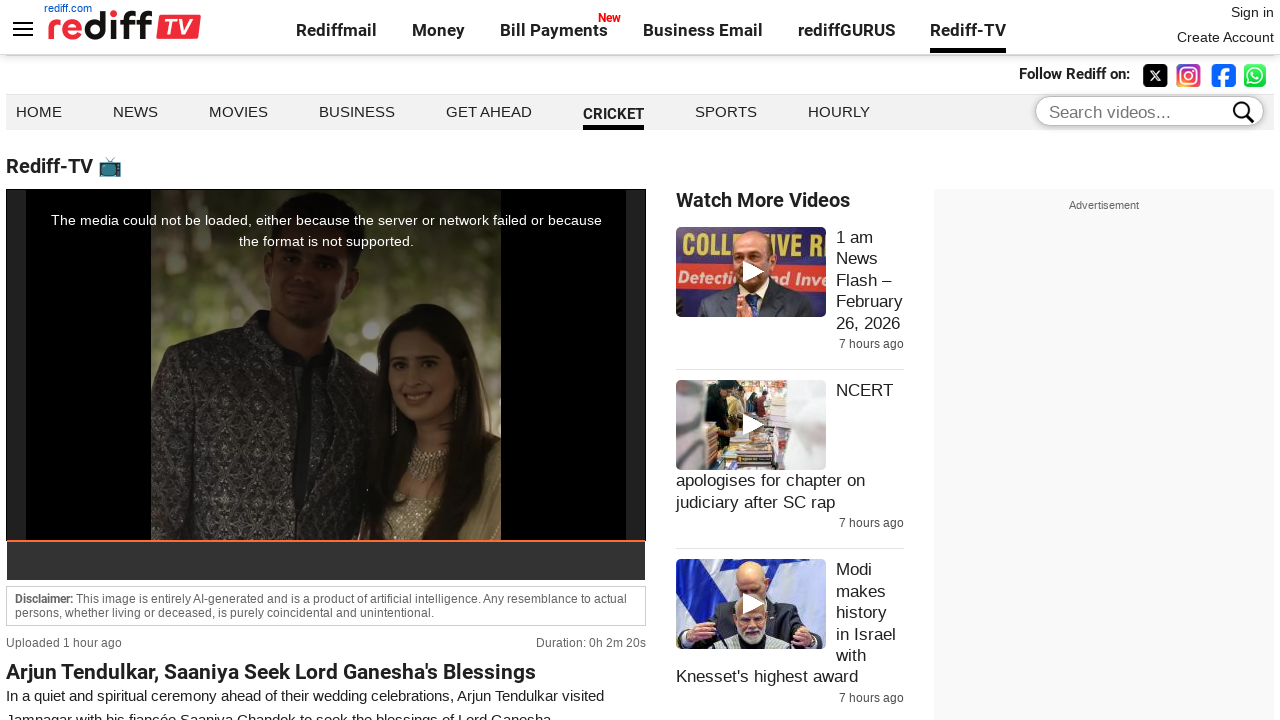

Captured page title: Arjun Tendulkar, Saaniya Seek Lord Ganesha's Blessings | Rediff-TV | Rediff.com
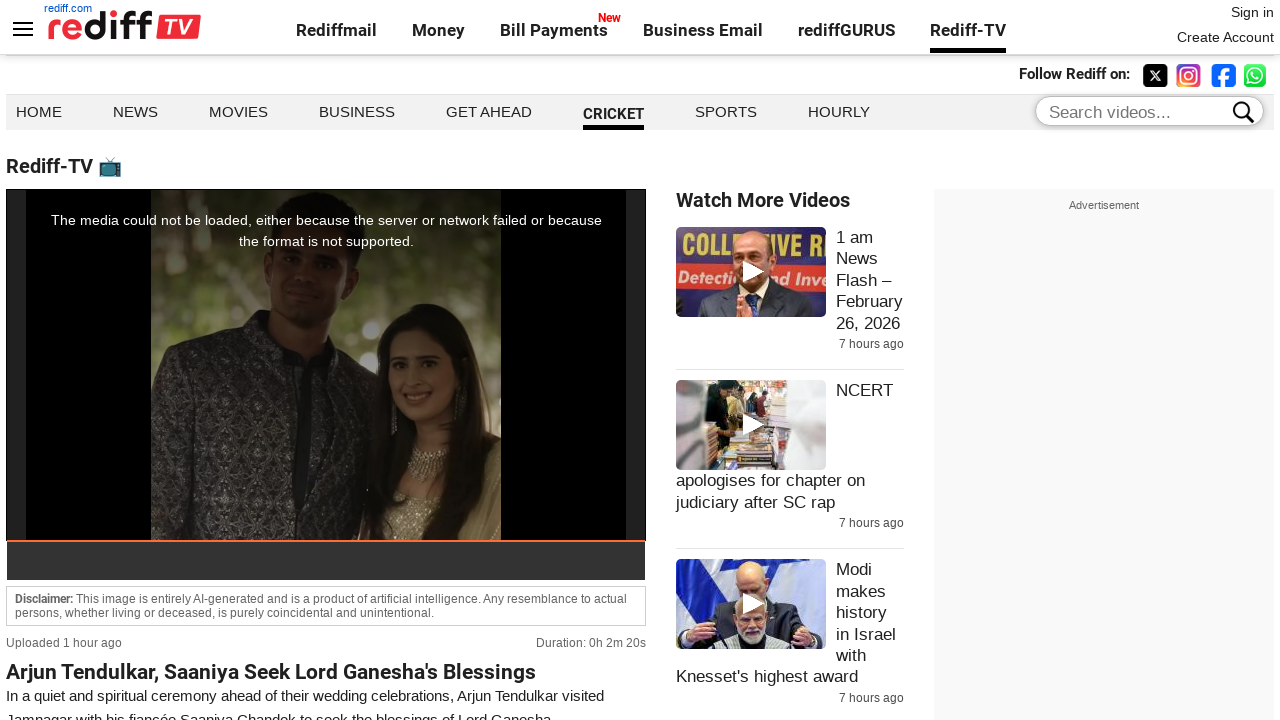

Navigated back to Rediff.com homepage
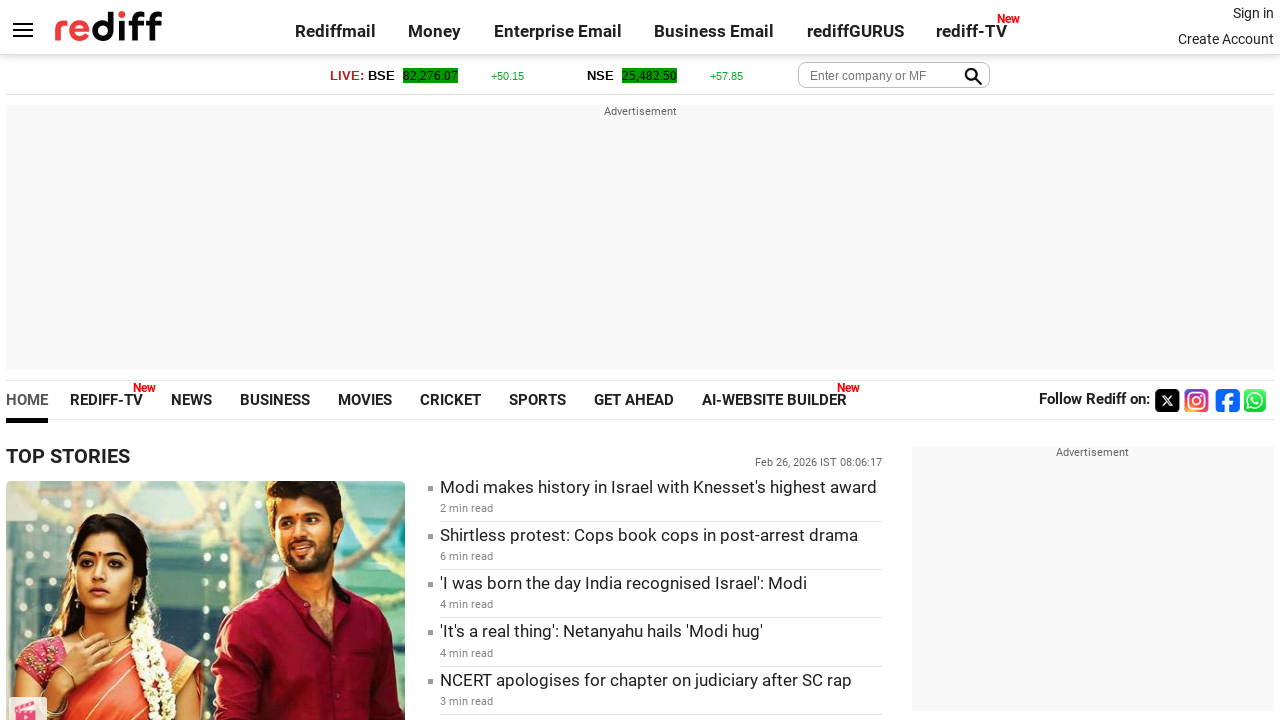

Waited for homepage to load (domcontentloaded)
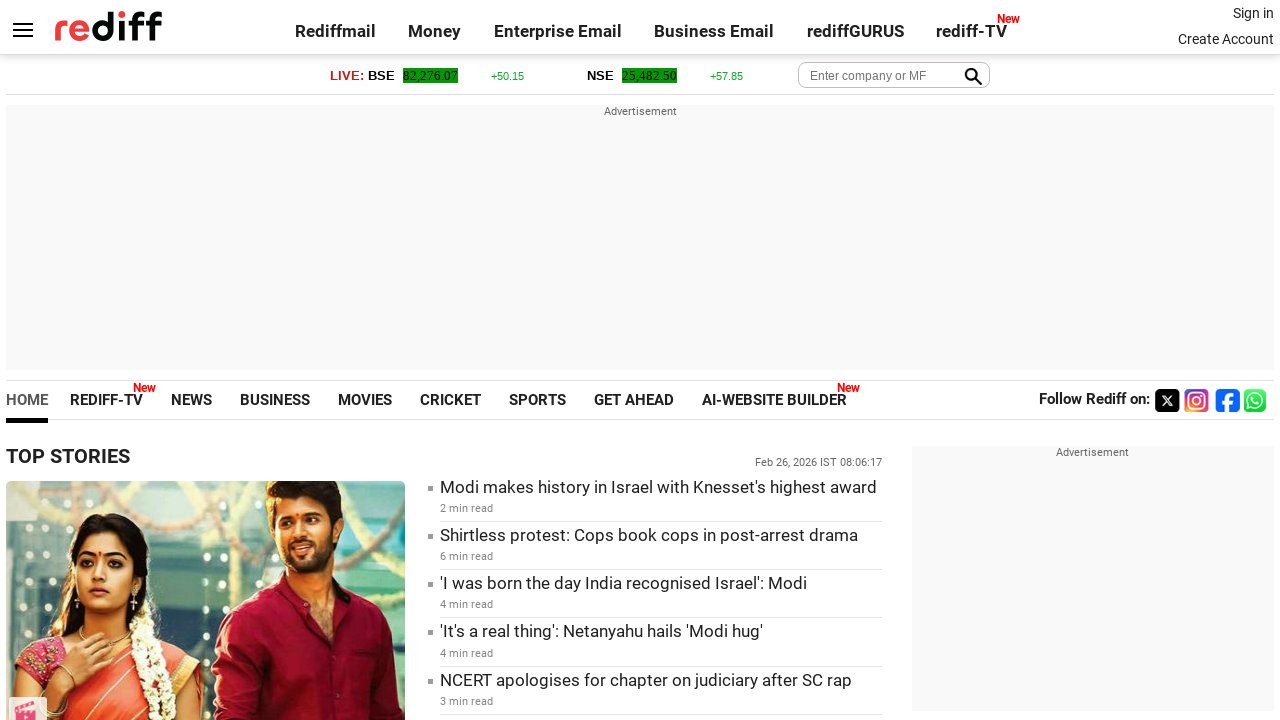

Navigated to footer link: https://www.rediff.com/news/report/modi-makes-history-in-israel-with-knessets-highest-award/20260226.htm
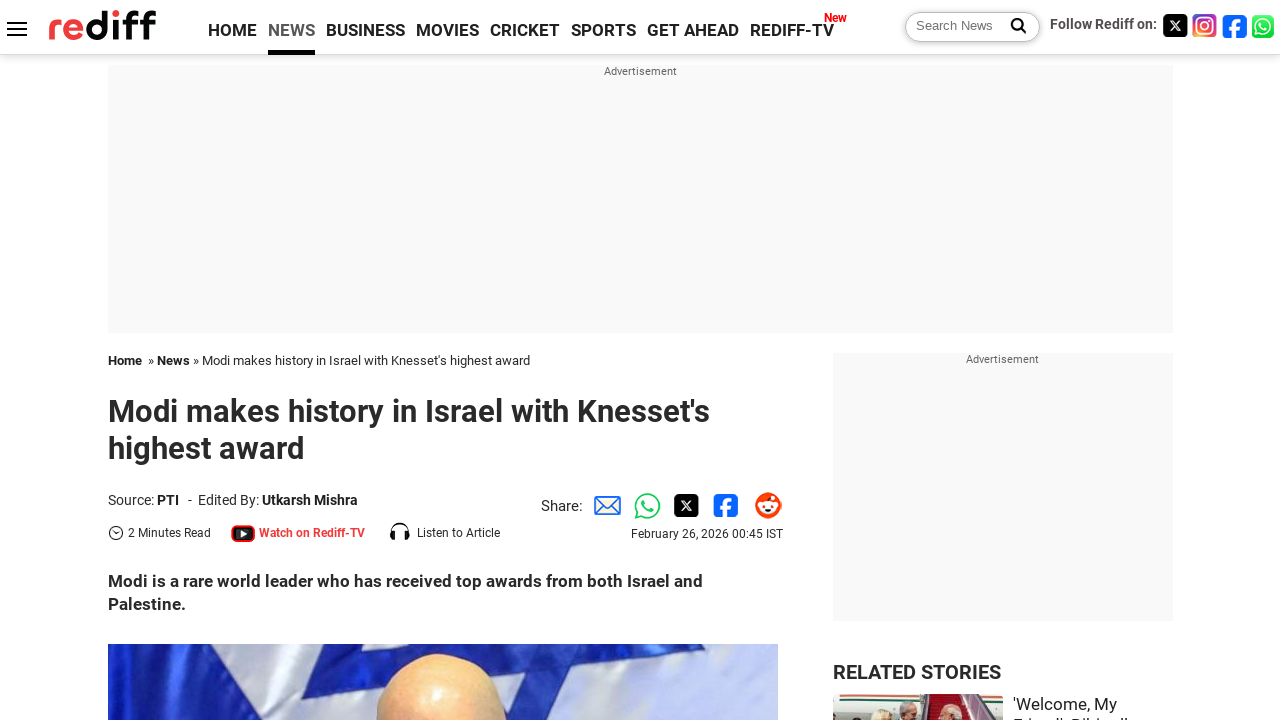

Captured page title: Modi makes history in Israel with Knesset's highest award - Rediff.com India News
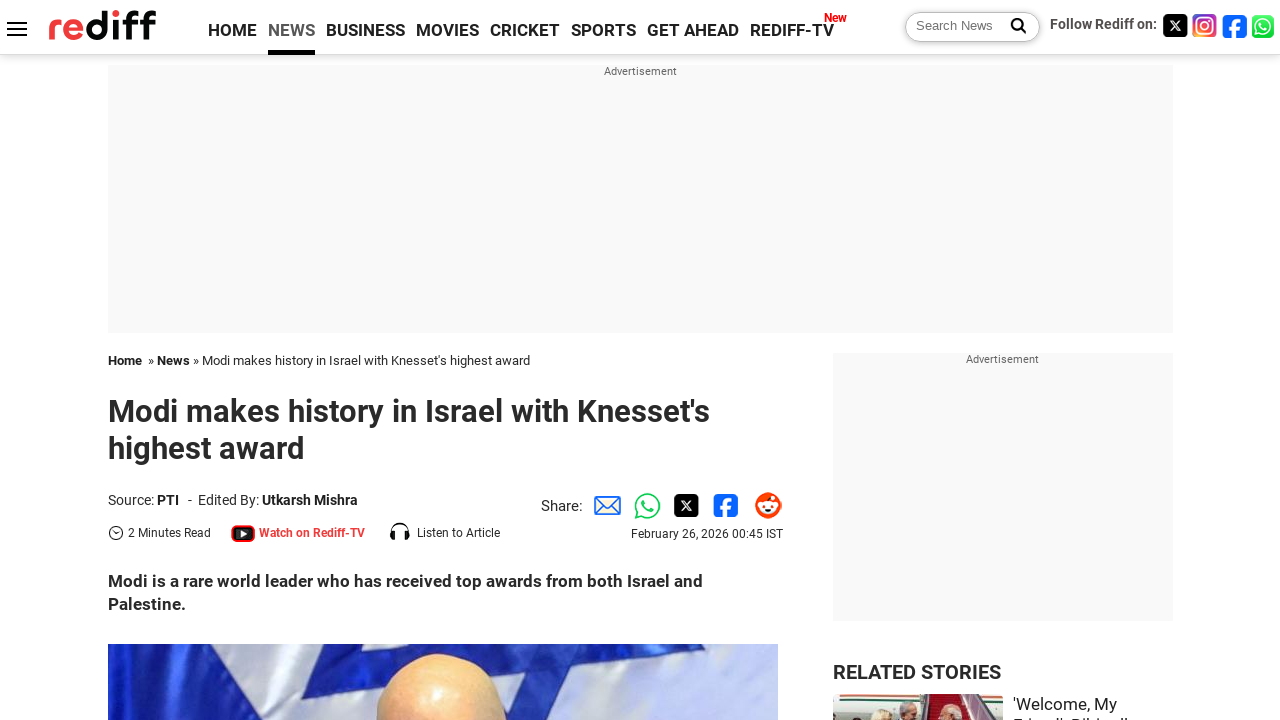

Navigated back to Rediff.com homepage
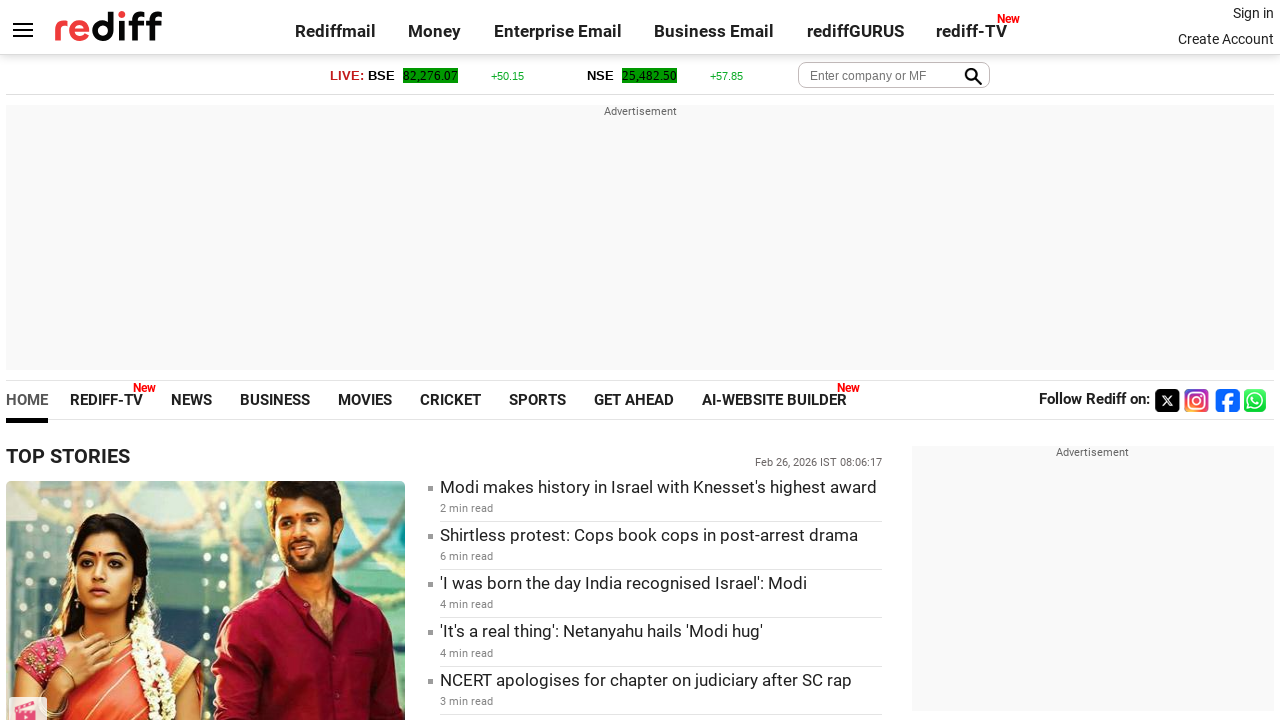

Waited for homepage to load (domcontentloaded)
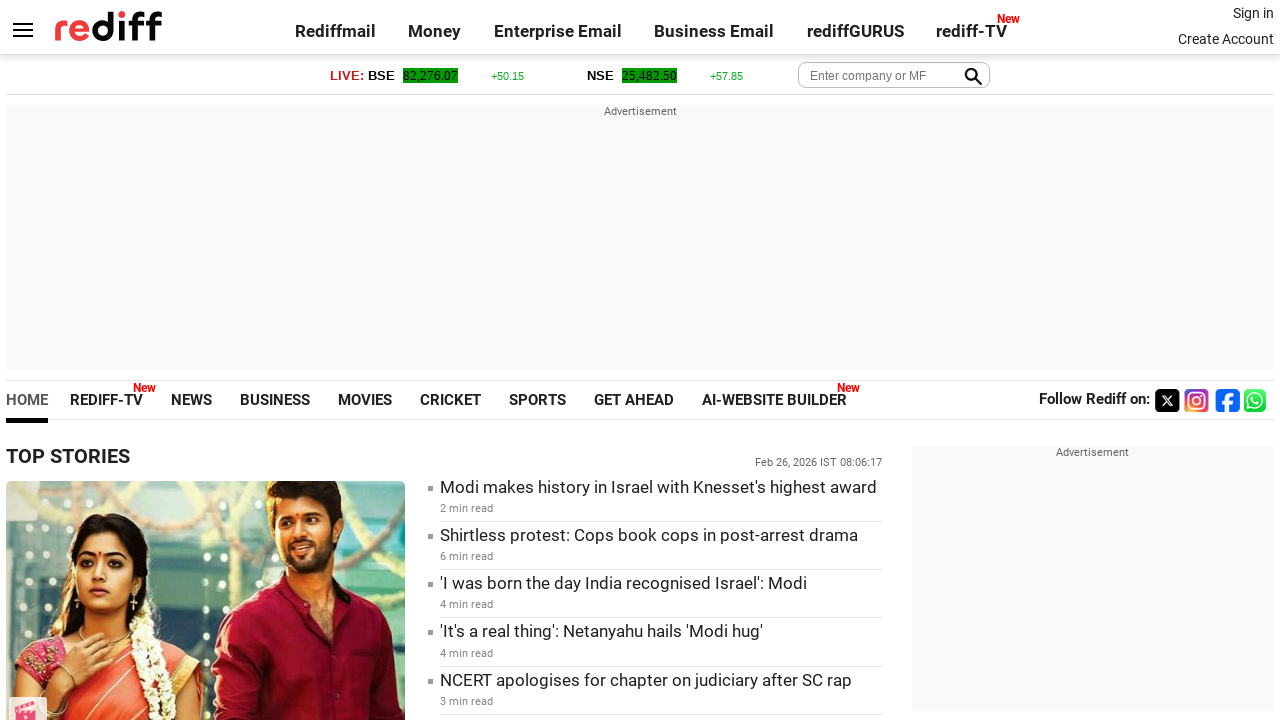

Navigated to footer link: https://www.rediff.com/news/report/shirtless-protest-cops-book-cops-in-post-arrest-drama/20260226.htm
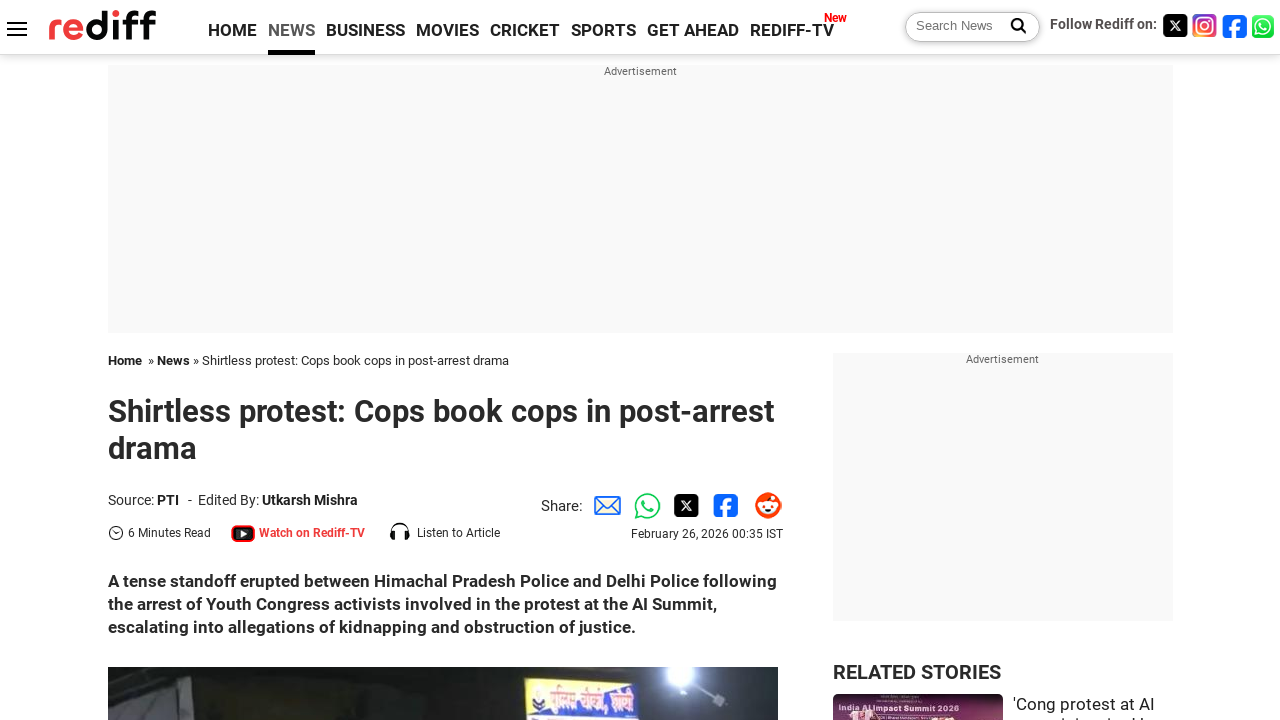

Captured page title: Shirtless protest: Cops book cops in post-arrest drama - Rediff.com India News
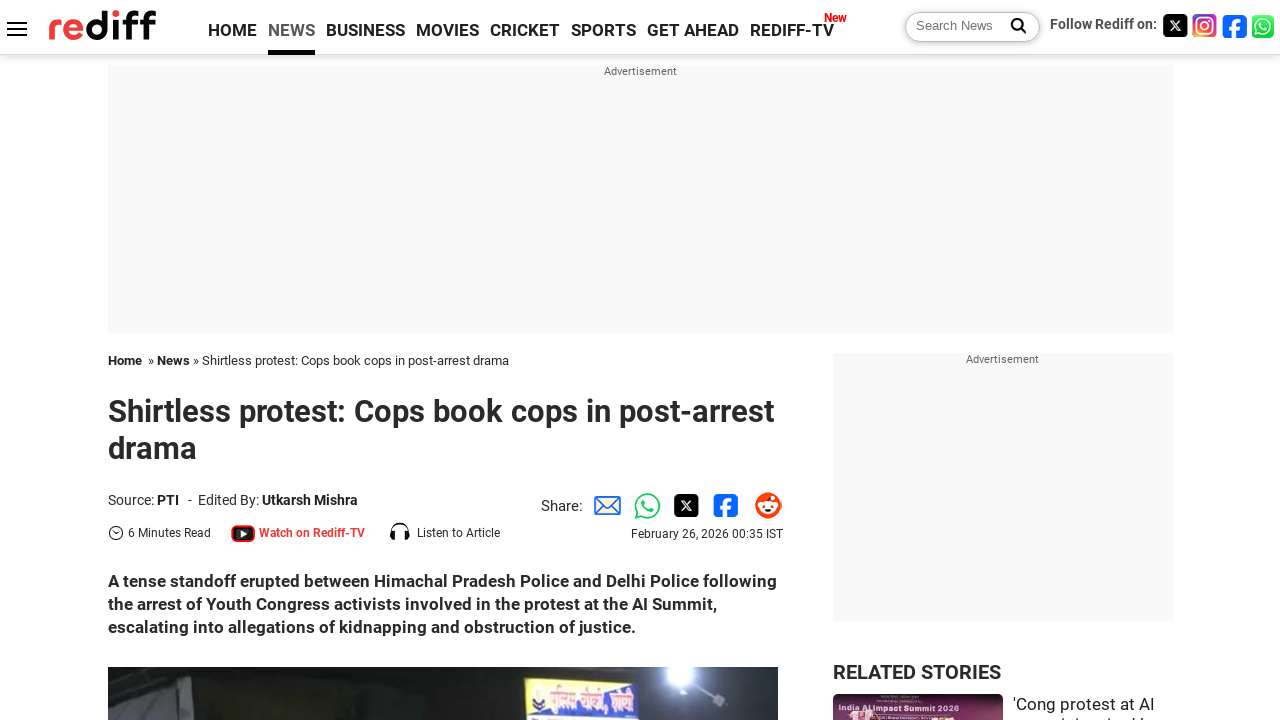

Navigated back to Rediff.com homepage
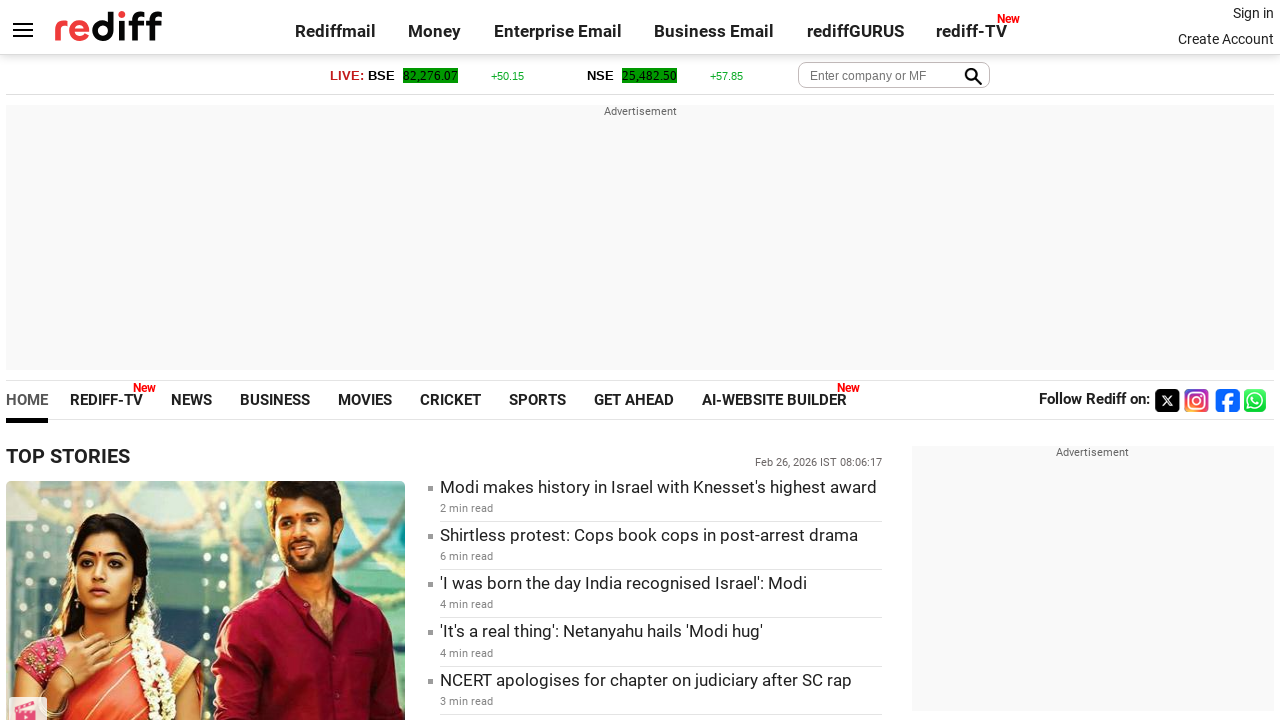

Waited for homepage to load (domcontentloaded)
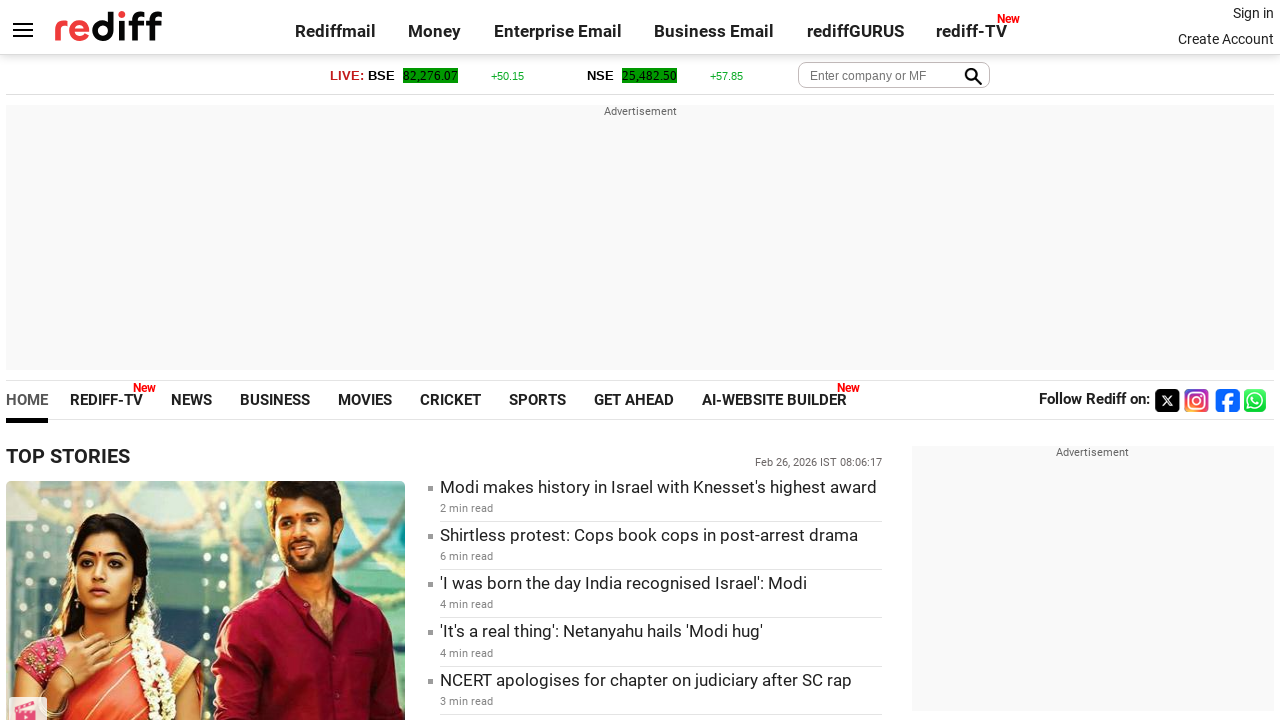

Navigated to footer link: https://www.rediff.com/news/report/i-was-born-the-day-india-recognised-israel-modi-to-knesset/20260225.htm
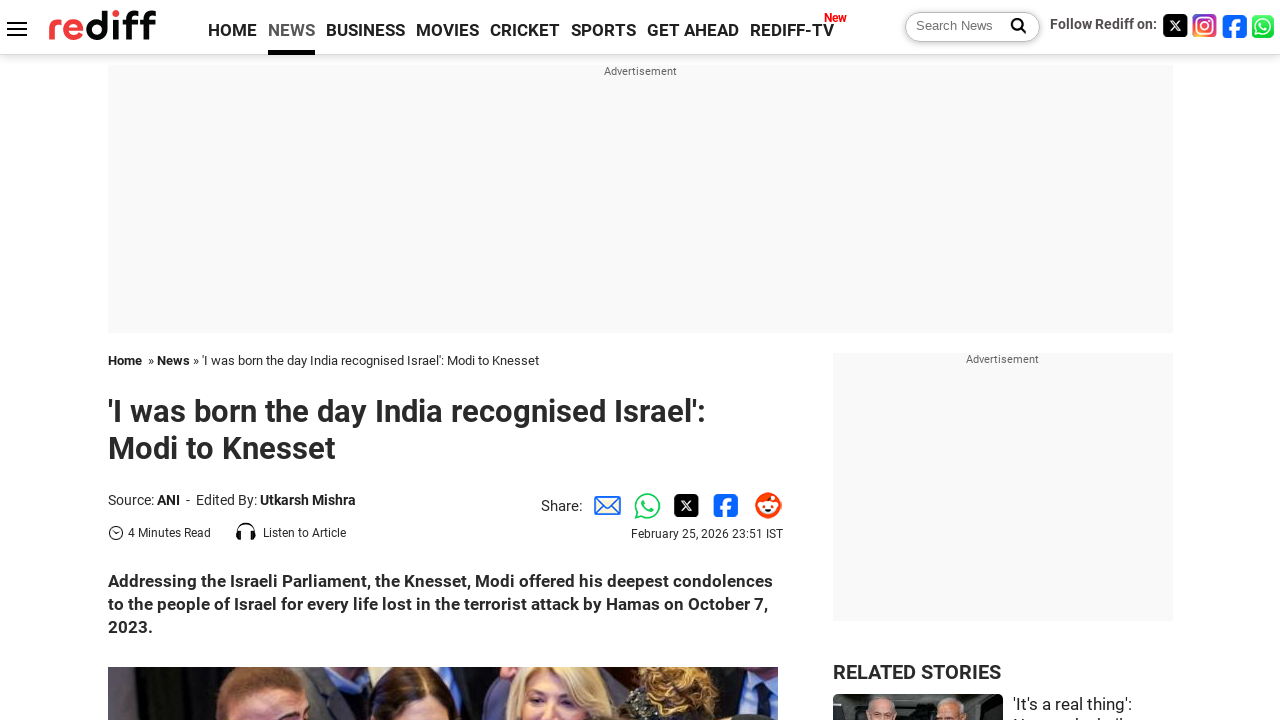

Captured page title: 'I was born the day India recognised Israel': Modi to Knesset - Rediff.com India News
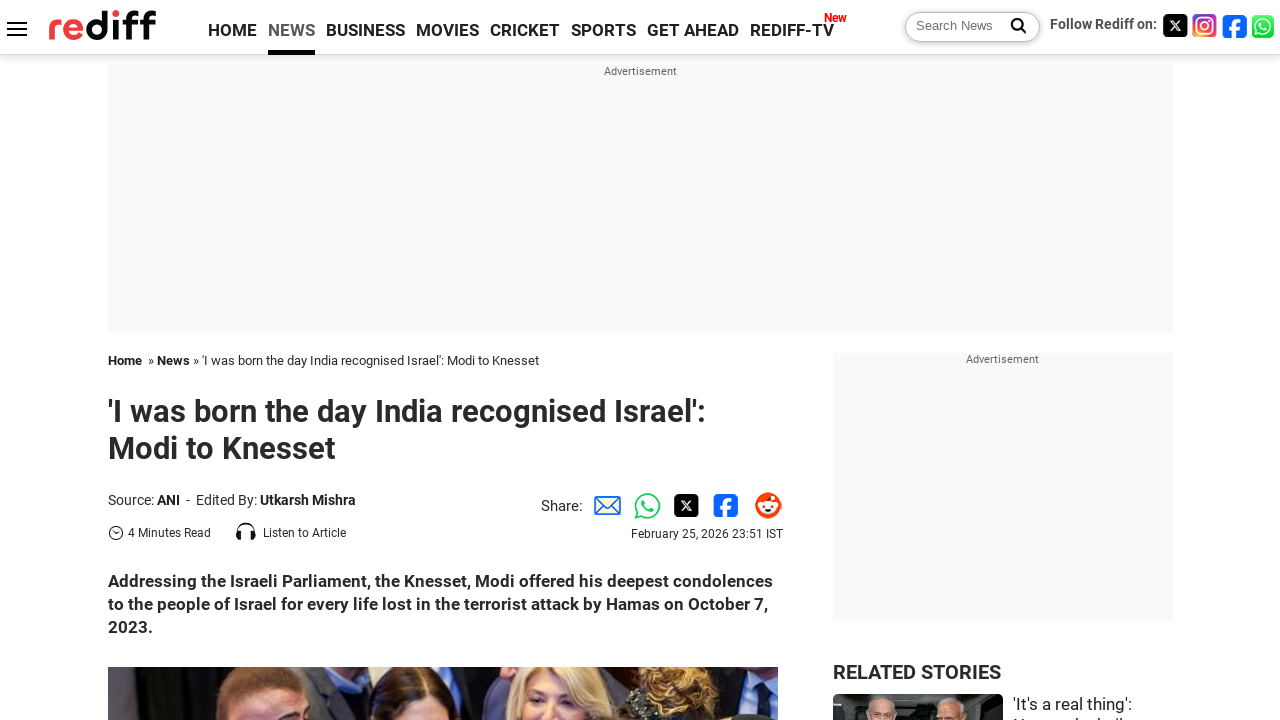

Navigated back to Rediff.com homepage
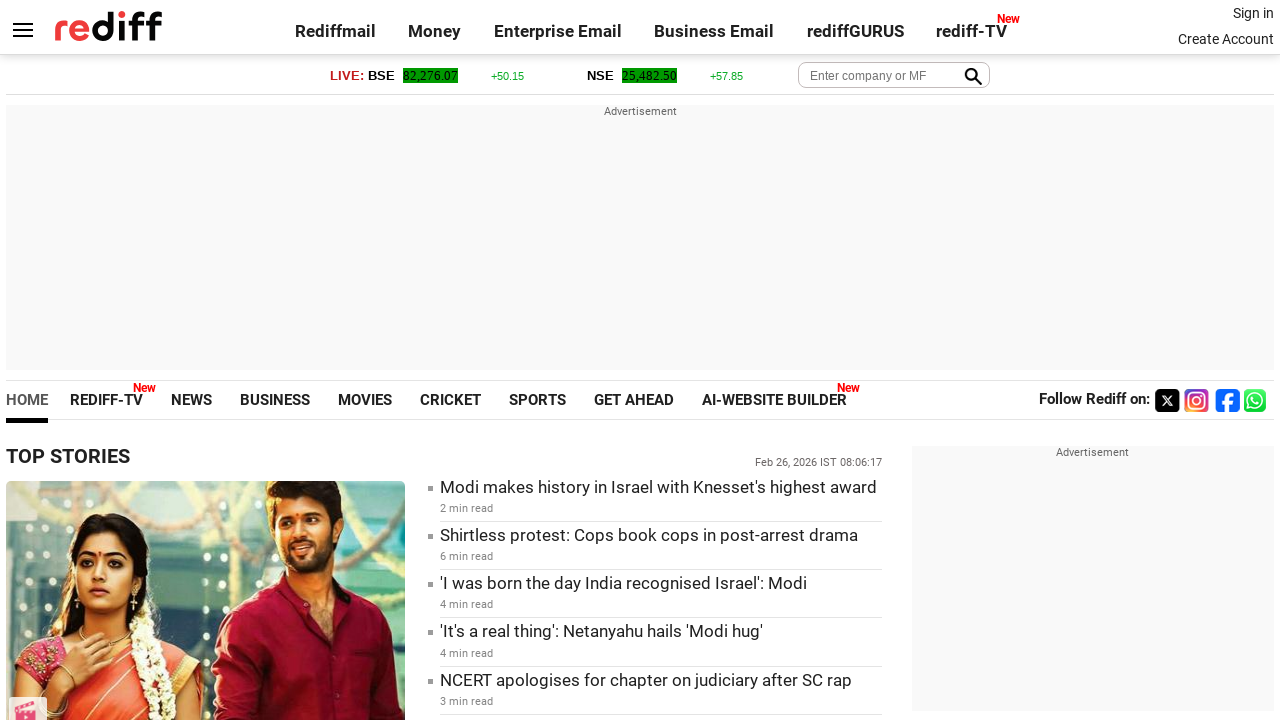

Waited for homepage to load (domcontentloaded)
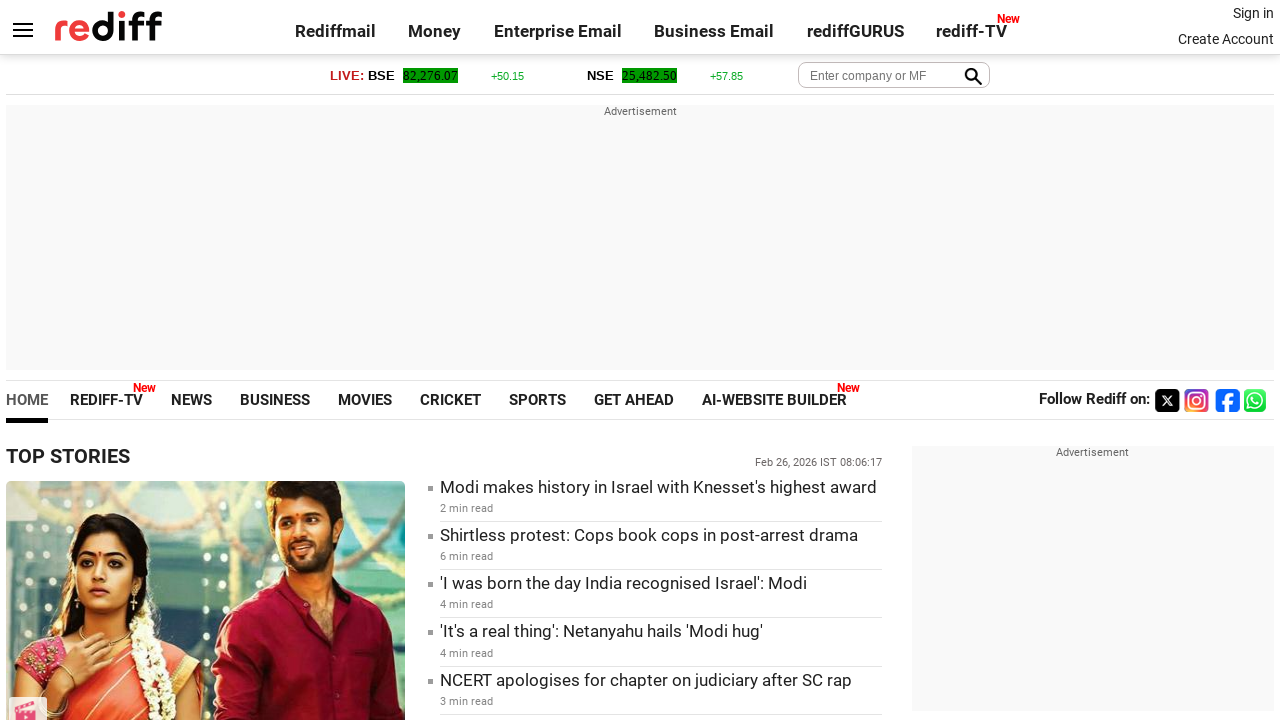

Navigated to footer link: https://www.rediff.com/news/report/its-a-real-thing-netanyahu-hails-modi-hug/20260225.htm
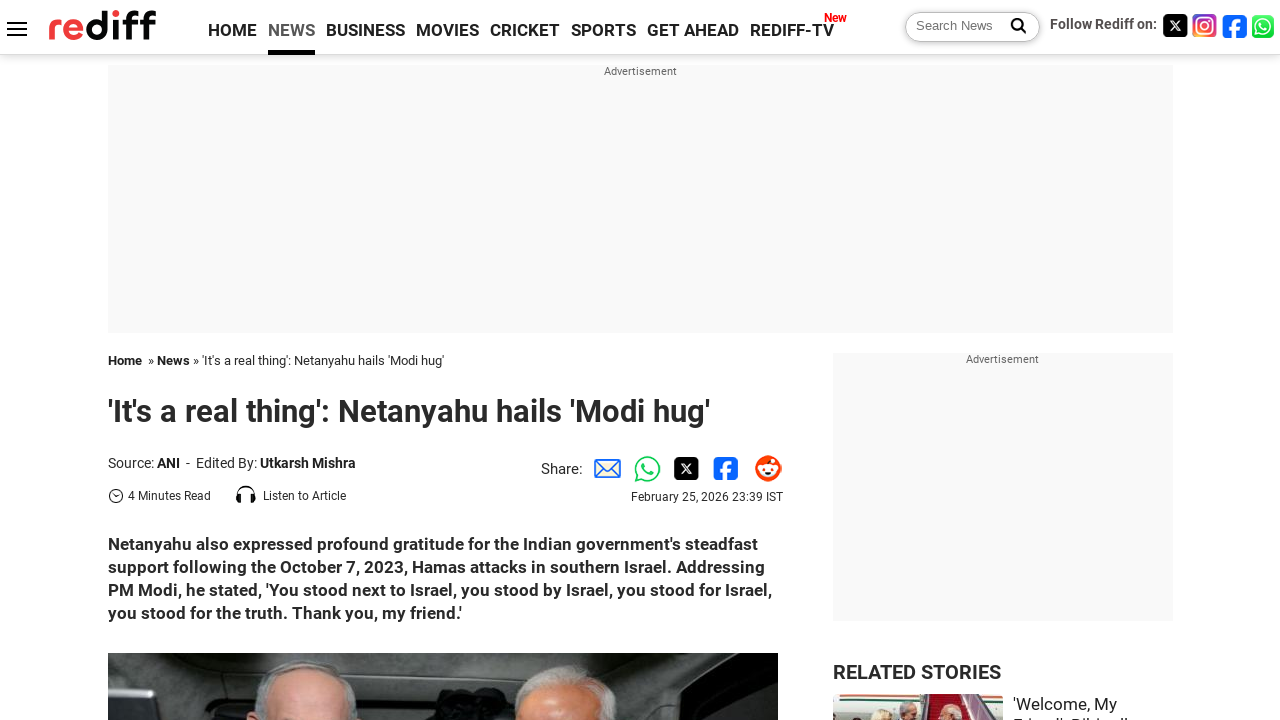

Captured page title: 'It's a real thing': Netanyahu hails 'Modi hug' - Rediff.com India News
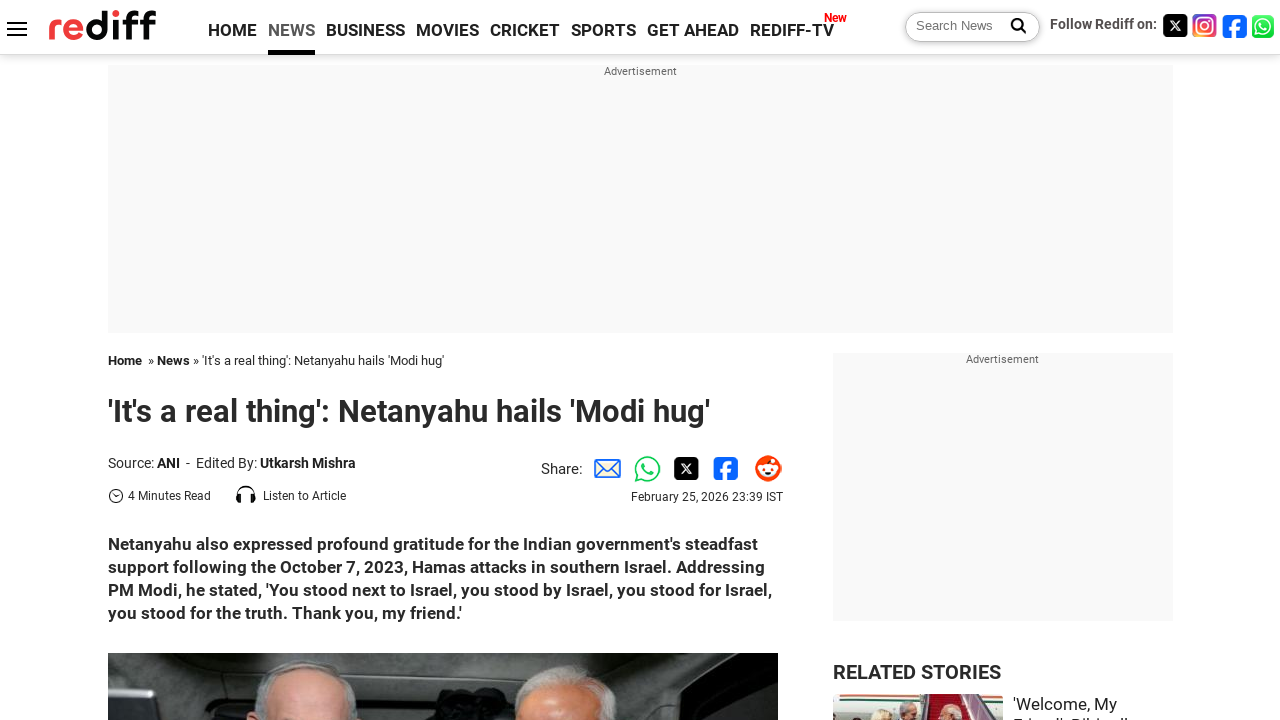

Navigated back to Rediff.com homepage
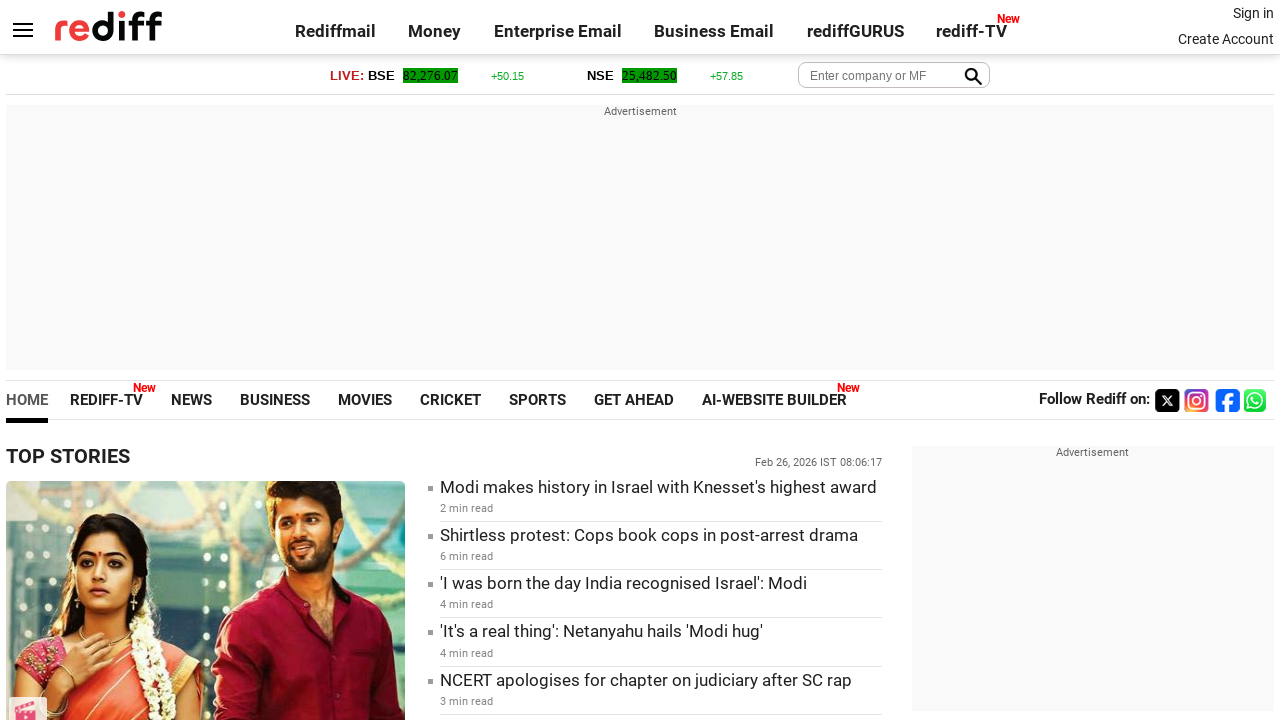

Waited for homepage to load (domcontentloaded)
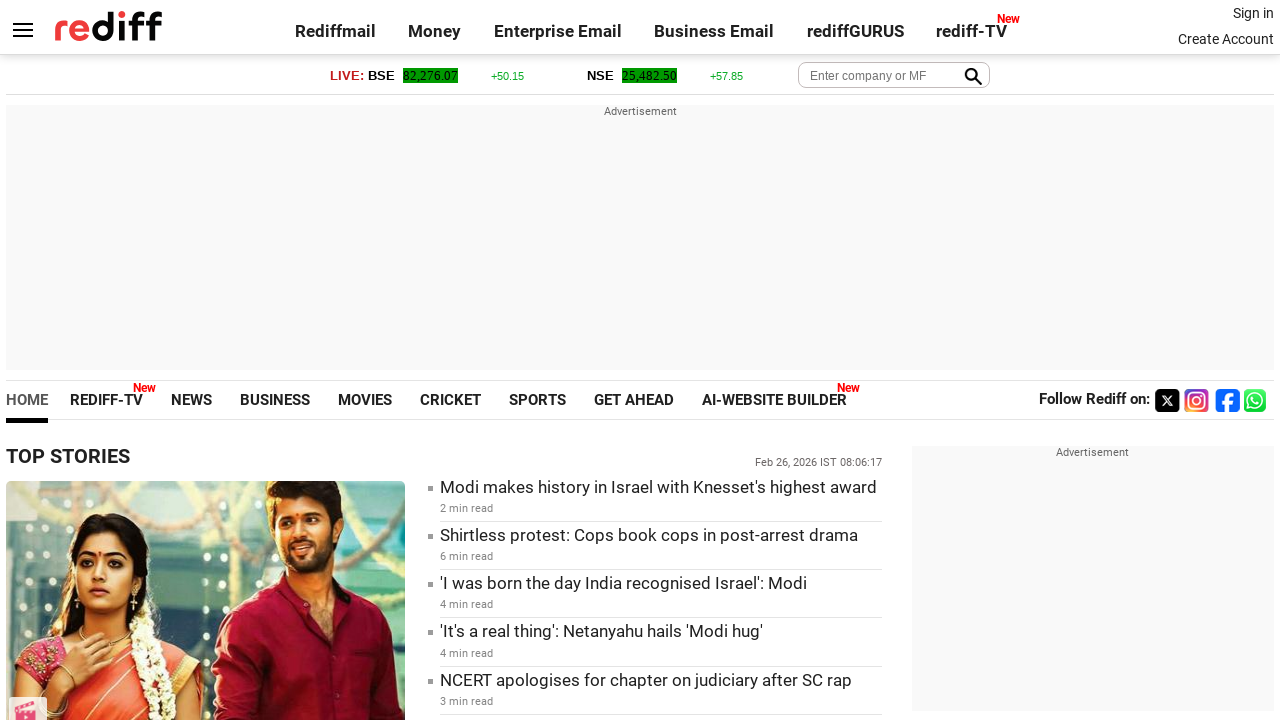

Navigated to footer link: https://www.rediff.com/news/report/ncert-apologises-for-chapter-on-judiciary-after-sc-rap/20260226.htm
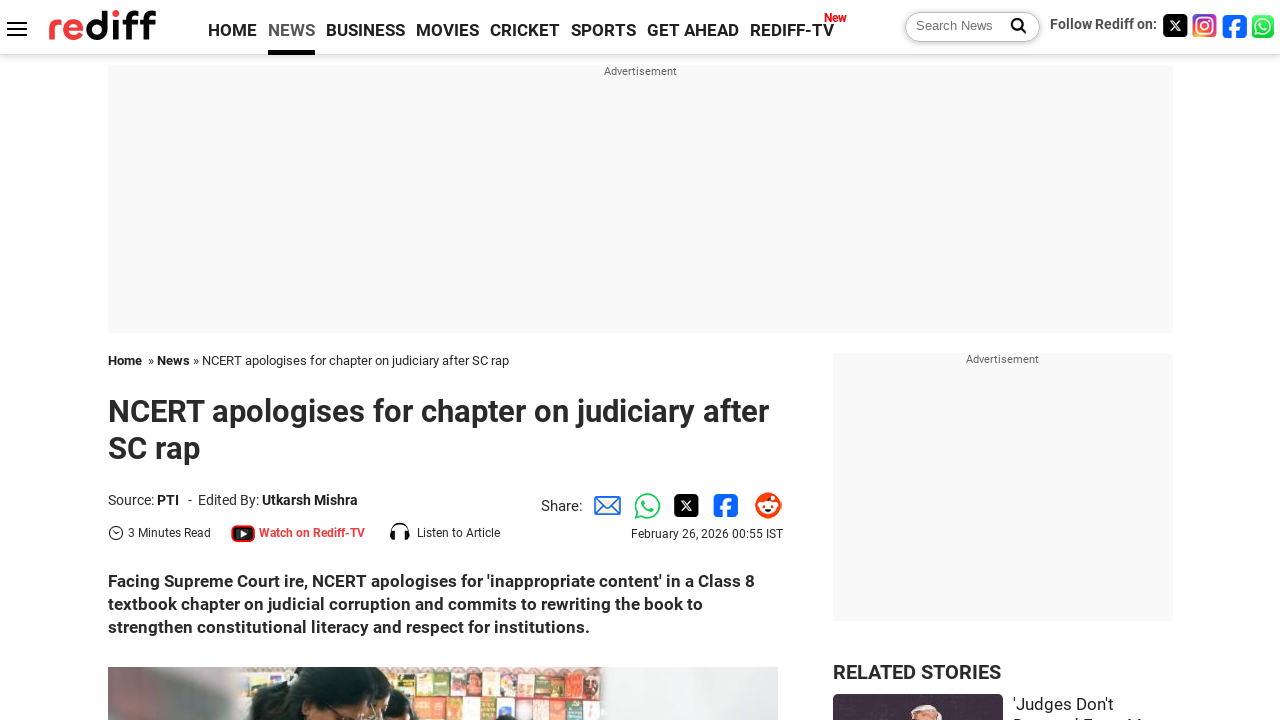

Captured page title: NCERT apologises for chapter on judiciary after SC rap - Rediff.com India News
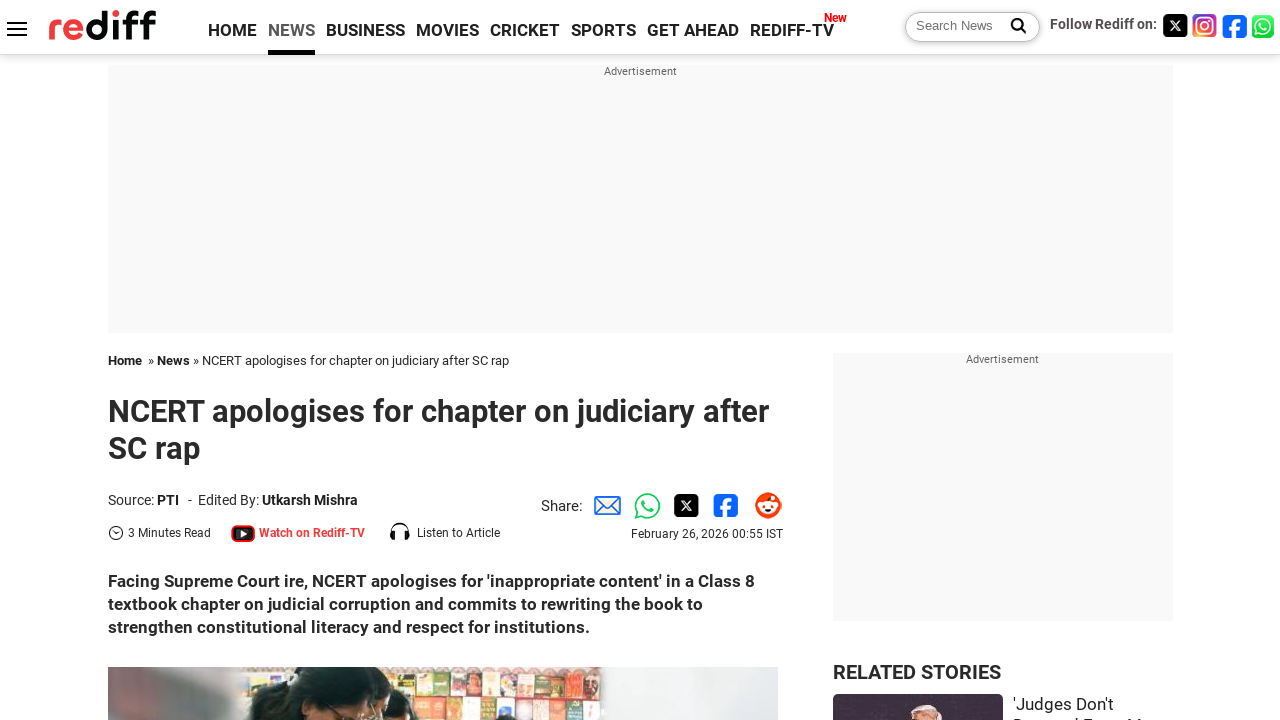

Navigated back to Rediff.com homepage
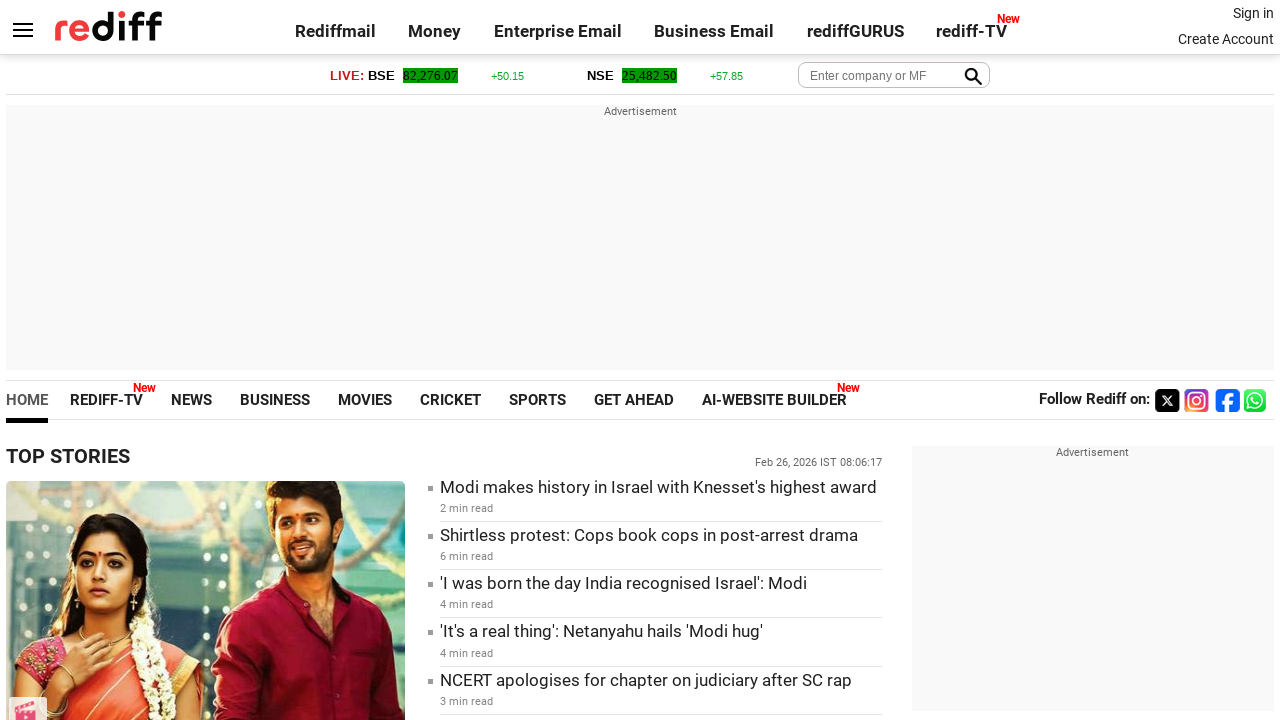

Waited for homepage to load (domcontentloaded)
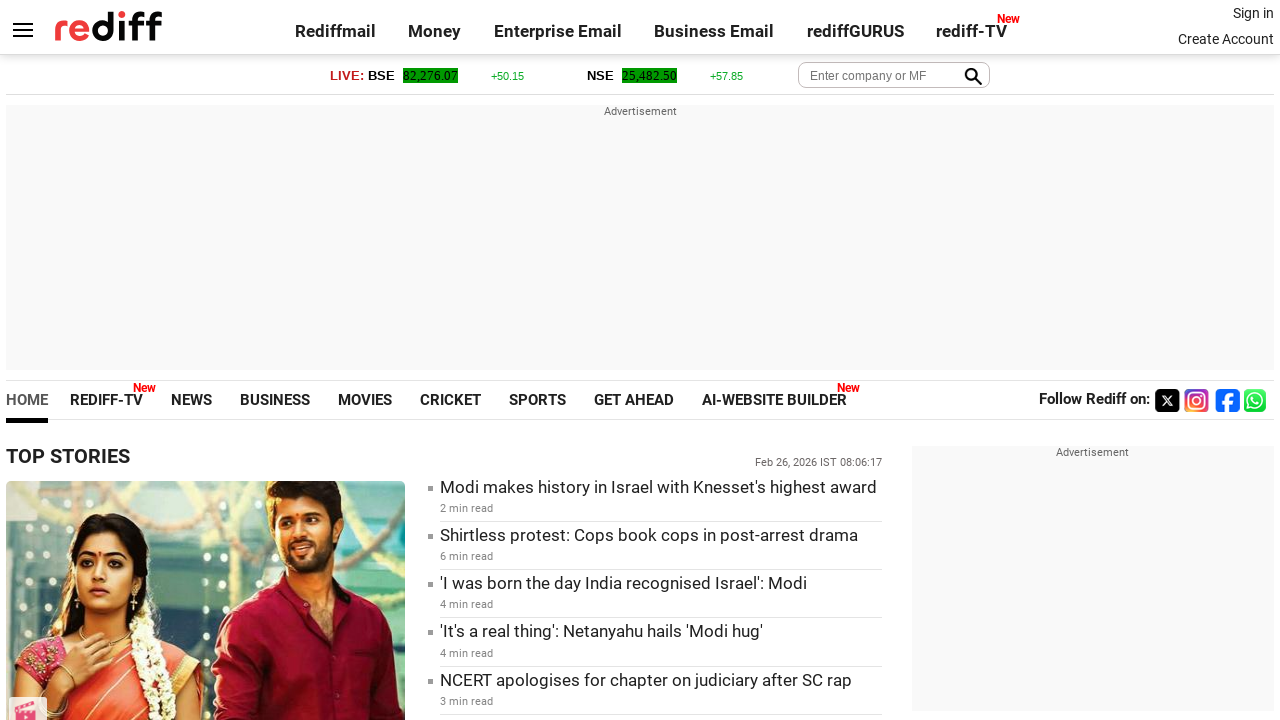

Navigated to footer link: https://www.rediff.com/news/interview/claude-arpi-nehru-believed-india-and-china-should-be-brothers/20260225.htm
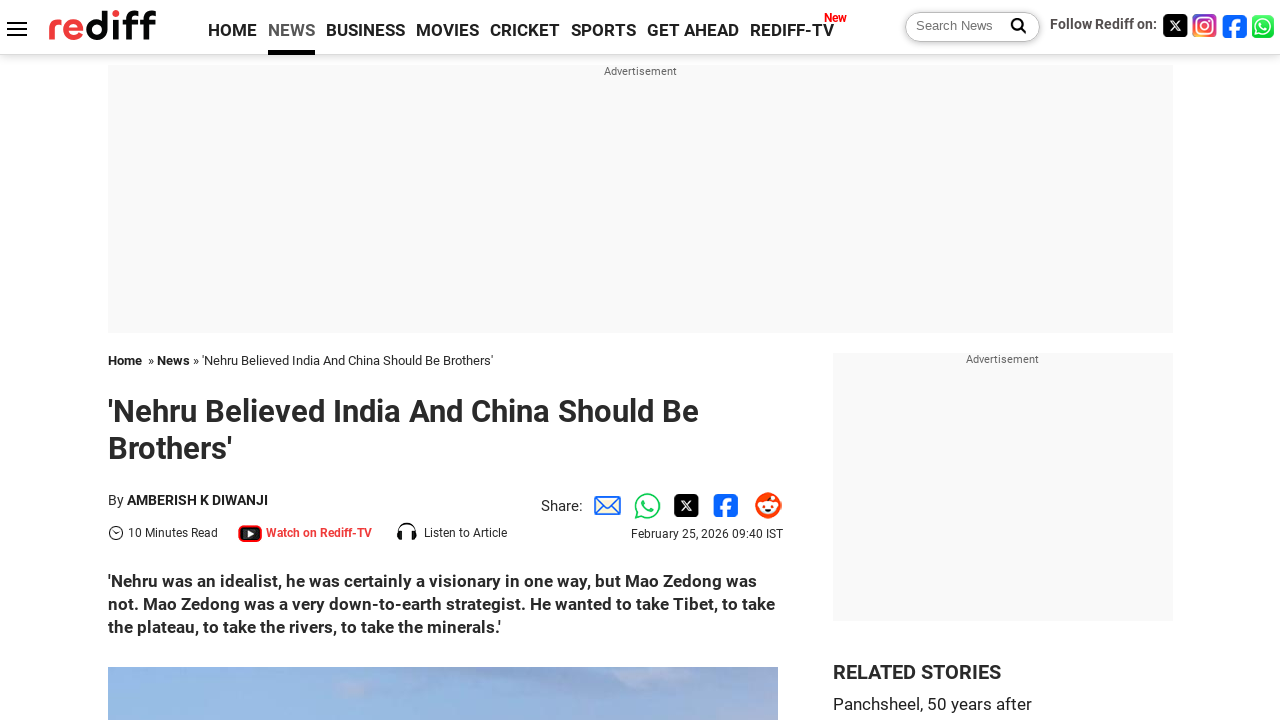

Captured page title: Claude Arpi: 'Nehru Believed India And China Should Be Brothers' - Rediff.com India News
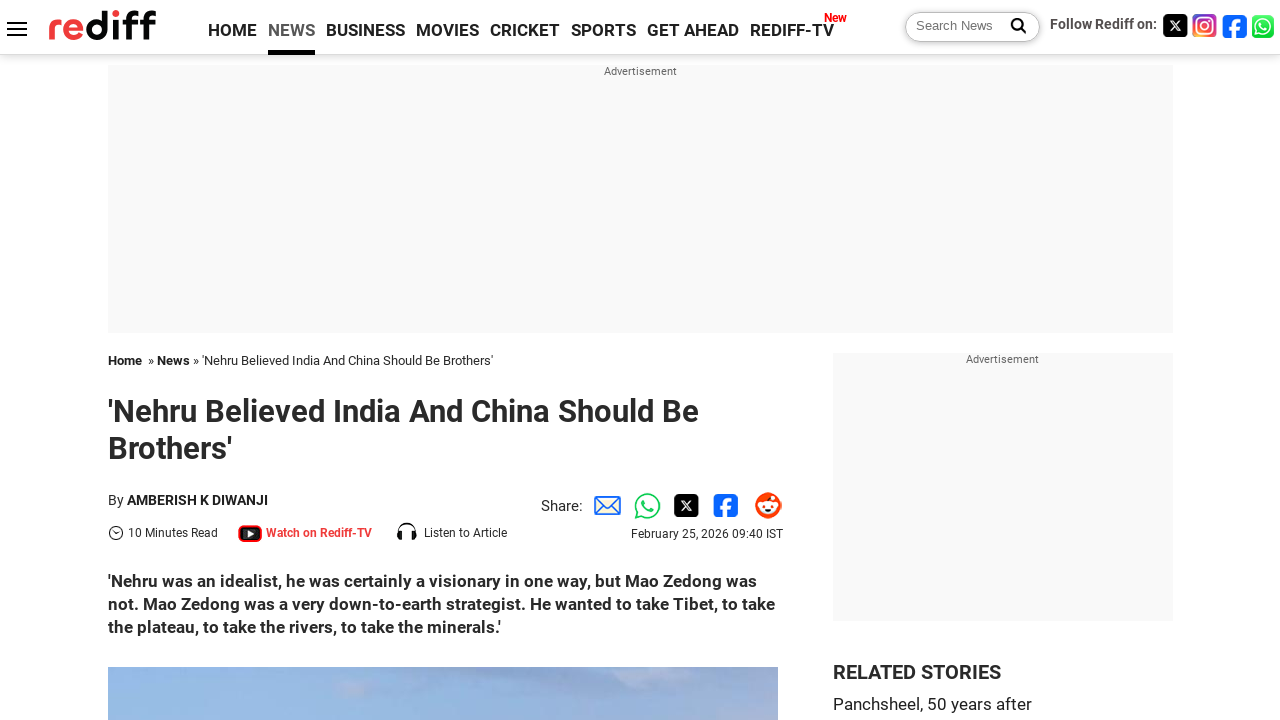

Navigated back to Rediff.com homepage
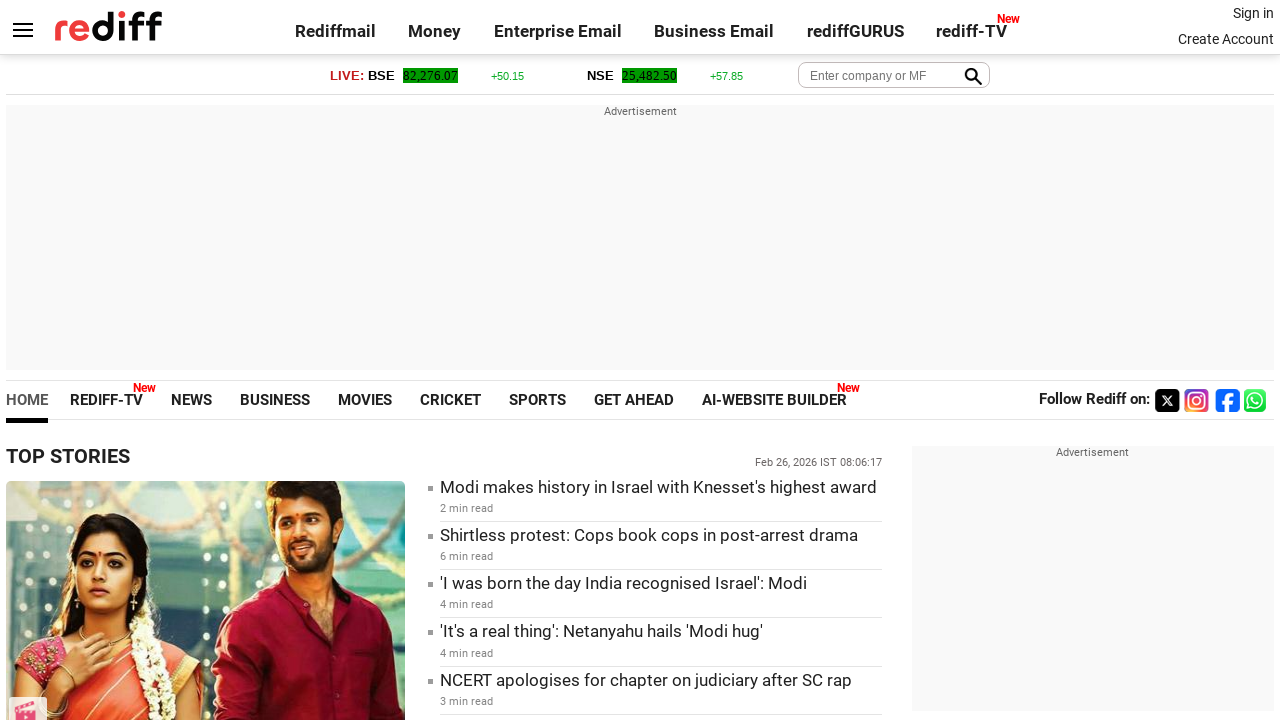

Waited for homepage to load (domcontentloaded)
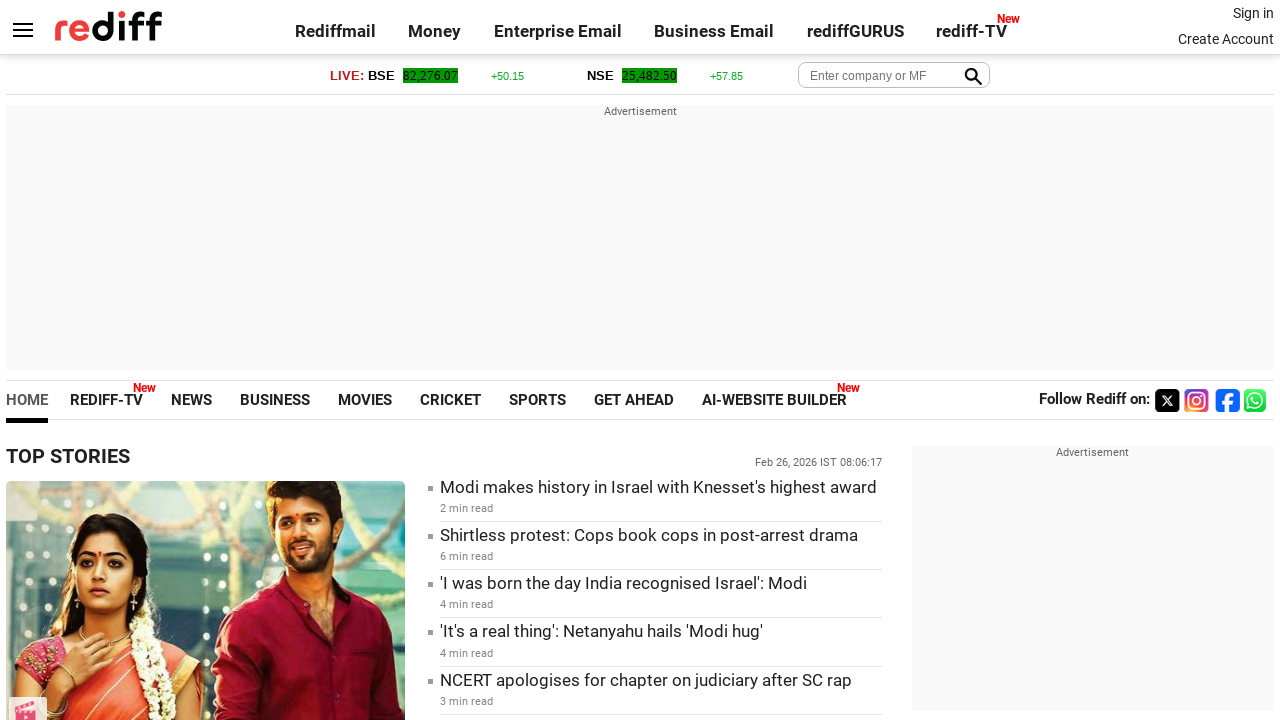

Navigated to footer link: https://www.rediff.com/cricket/report/t20-world-cup-thursdays-game-will-be-played-before-indias-most-knowledgeable-fans/20260225.htm
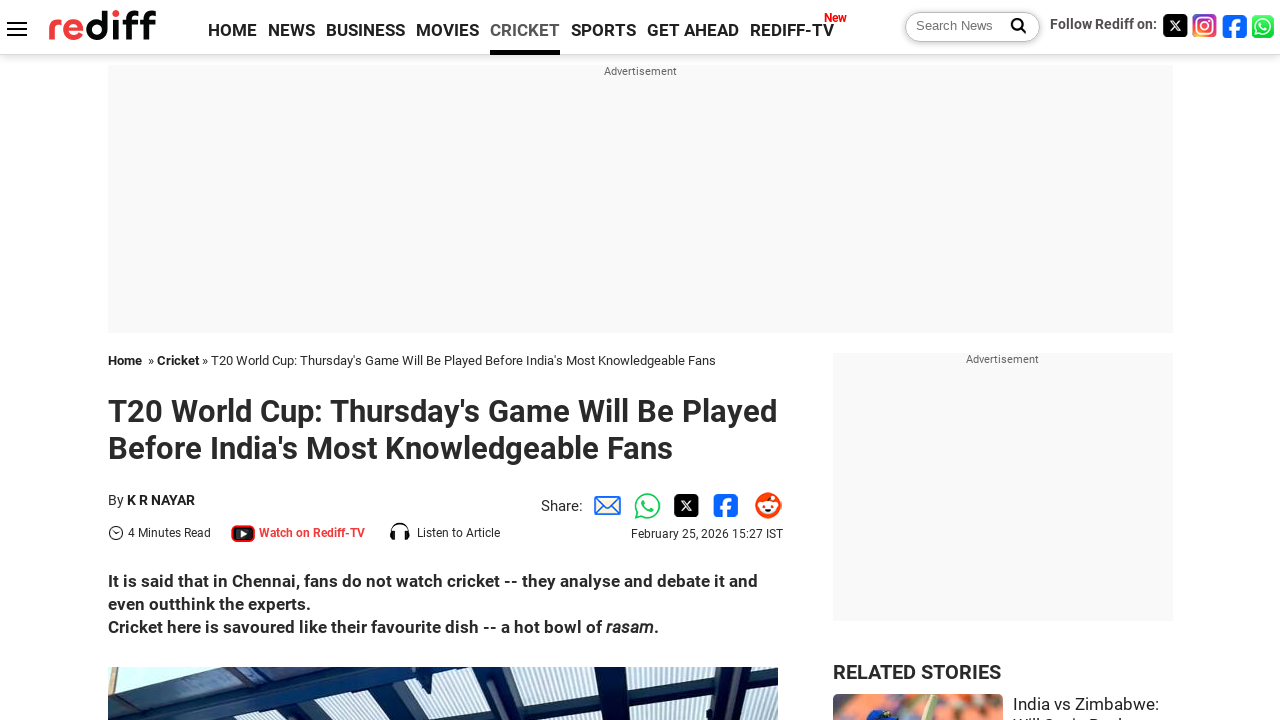

Captured page title: T20 World Cup: Thursday's Game Will Be Played Before India's Most Knowledgeable Fans - Rediff Cricket
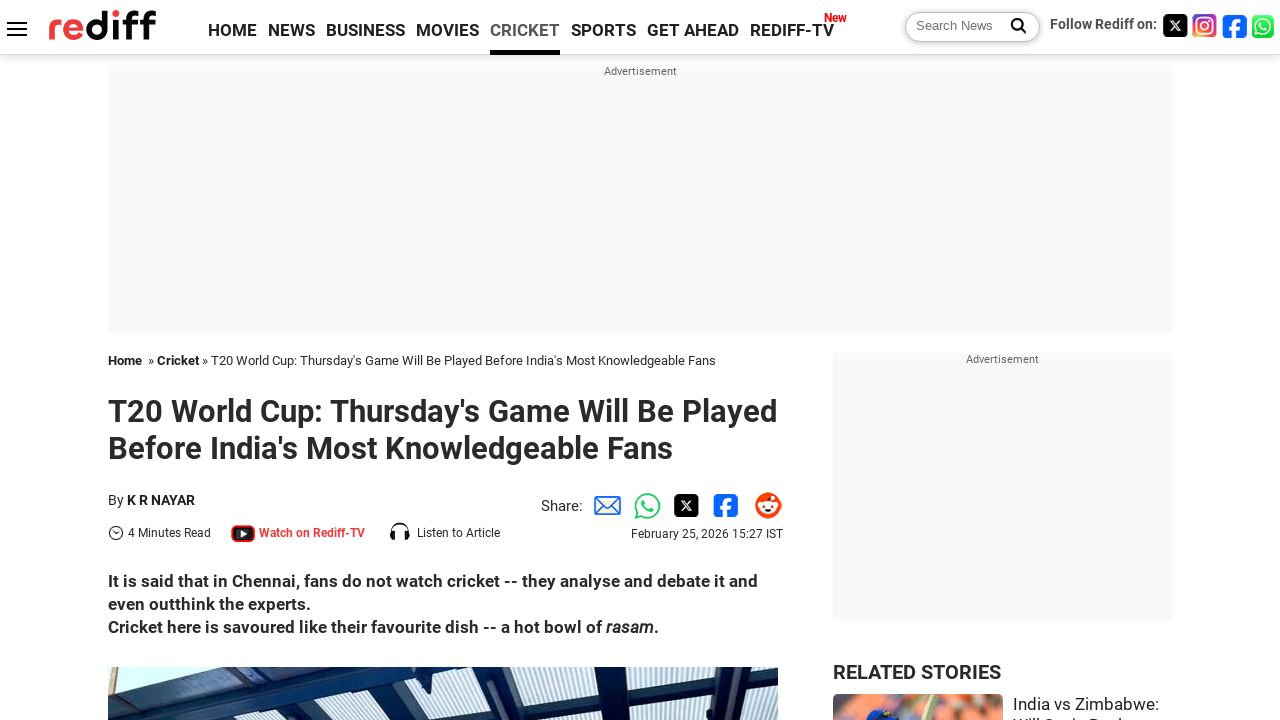

Navigated back to Rediff.com homepage
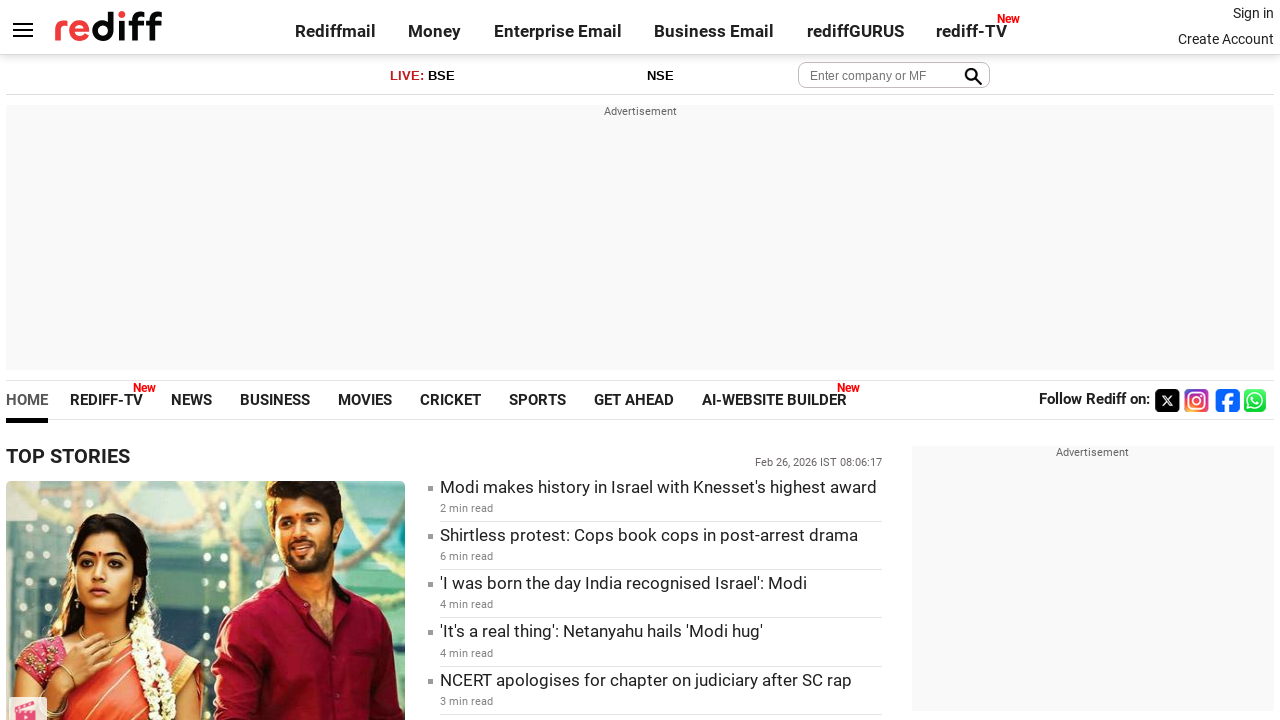

Waited for homepage to load (domcontentloaded)
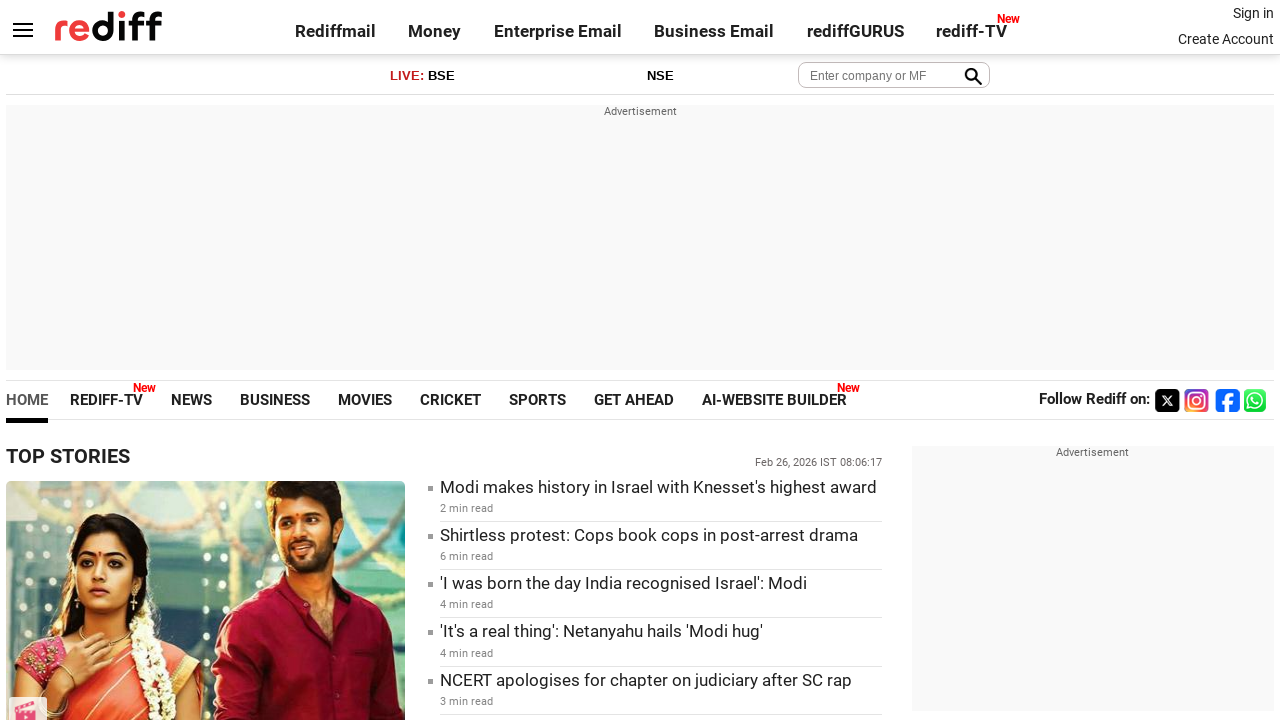

Navigated to footer link: https://www.rediff.com/cricket/report/mitchell-santner-rachin-ravindra-shine-as-new-zealand-knock-sri-lanka-out-of-t20-wc/20260225.htm
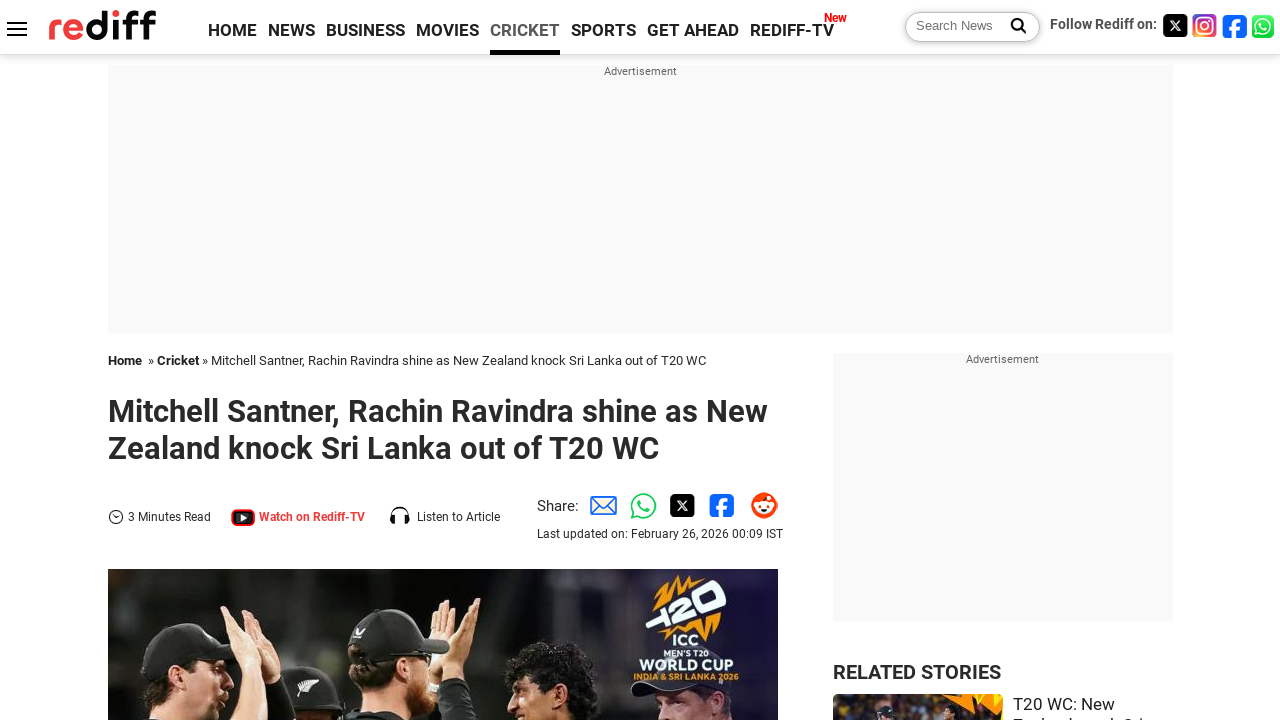

Captured page title: Mitchell Santner, Rachin Ravindra shine as New Zealand knock Sri Lanka out of T20 WC - Rediff Cricket
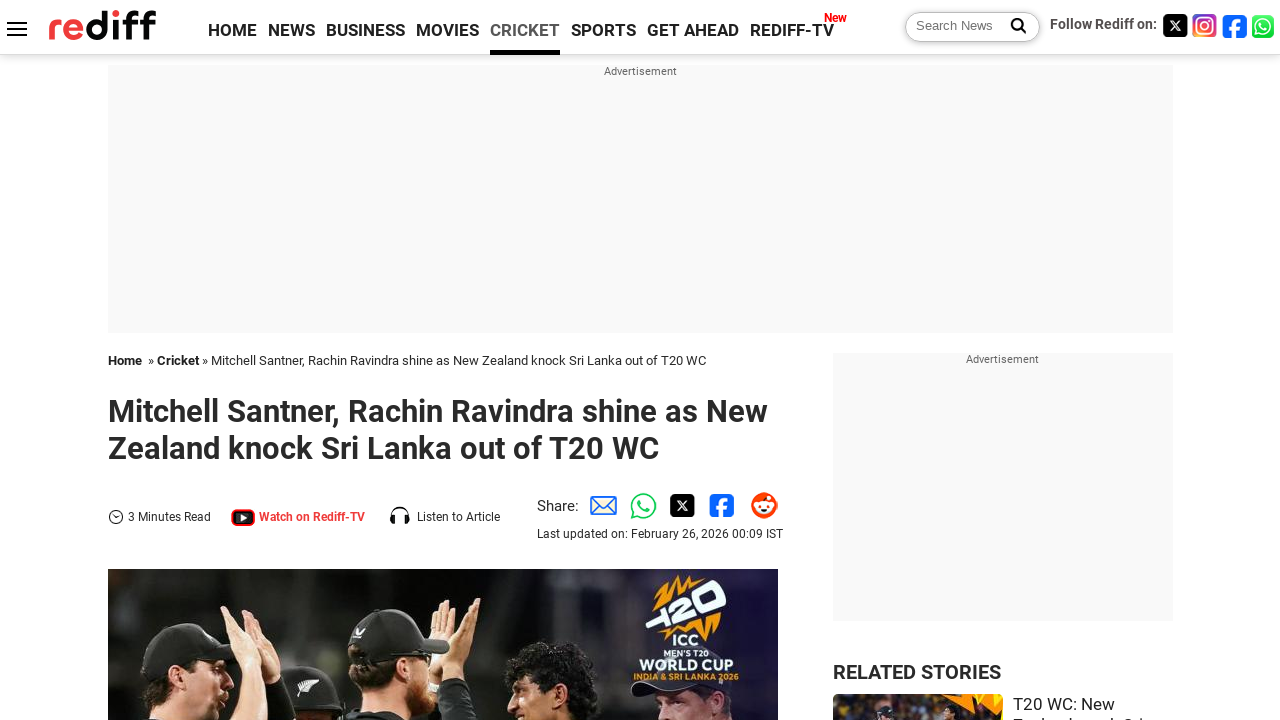

Navigated back to Rediff.com homepage
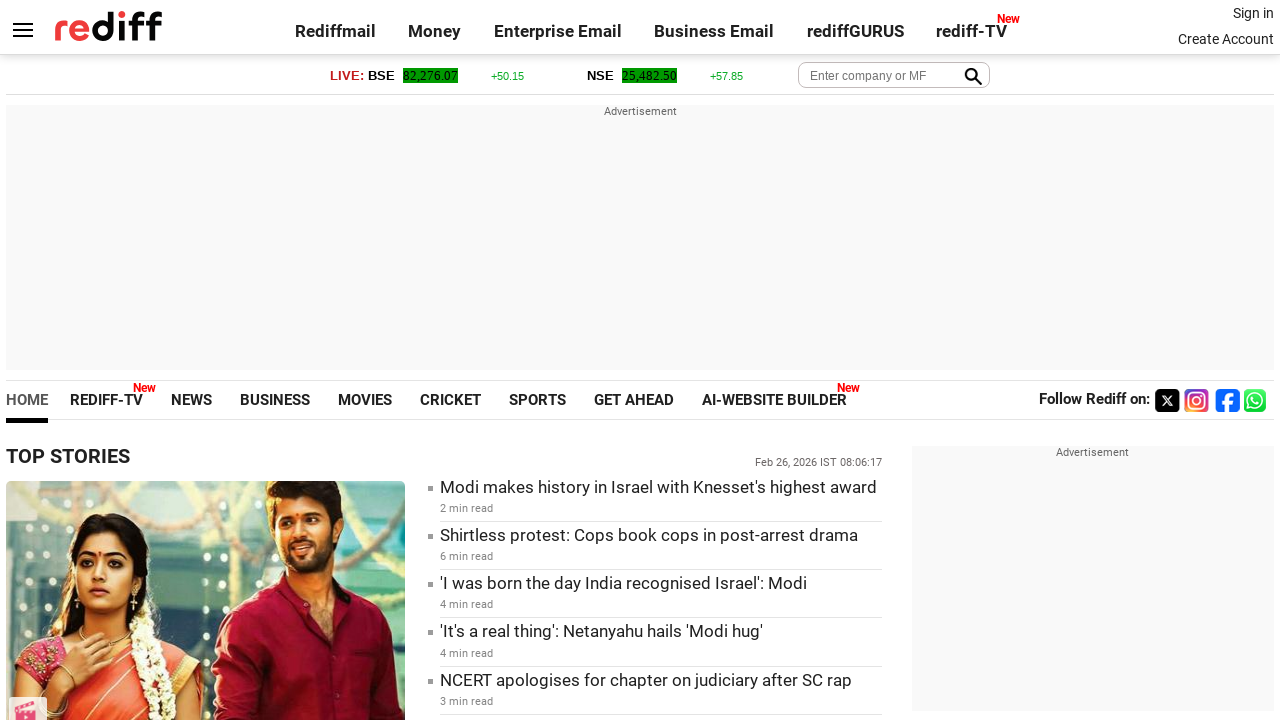

Waited for homepage to load (domcontentloaded)
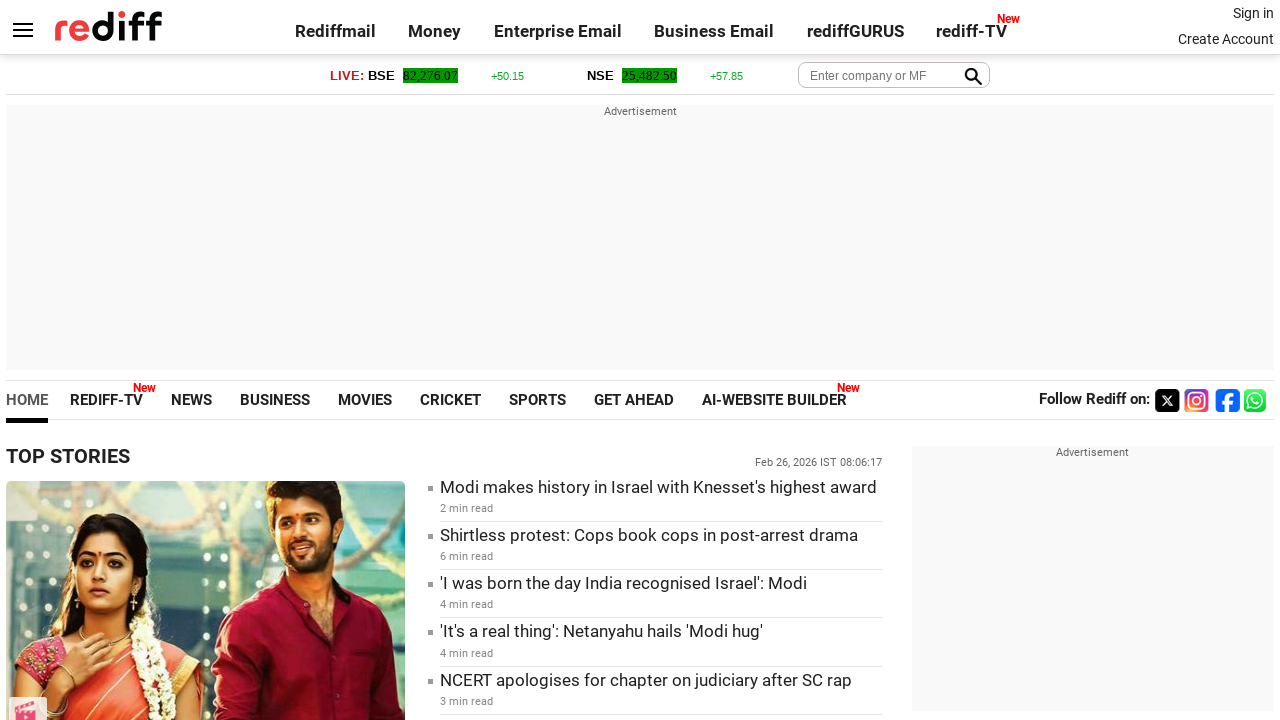

Navigated to footer link: https://www.rediff.com/news/report/bill-gates-apologises-for-epstein-files-admits-having-affairs/20260225.htm
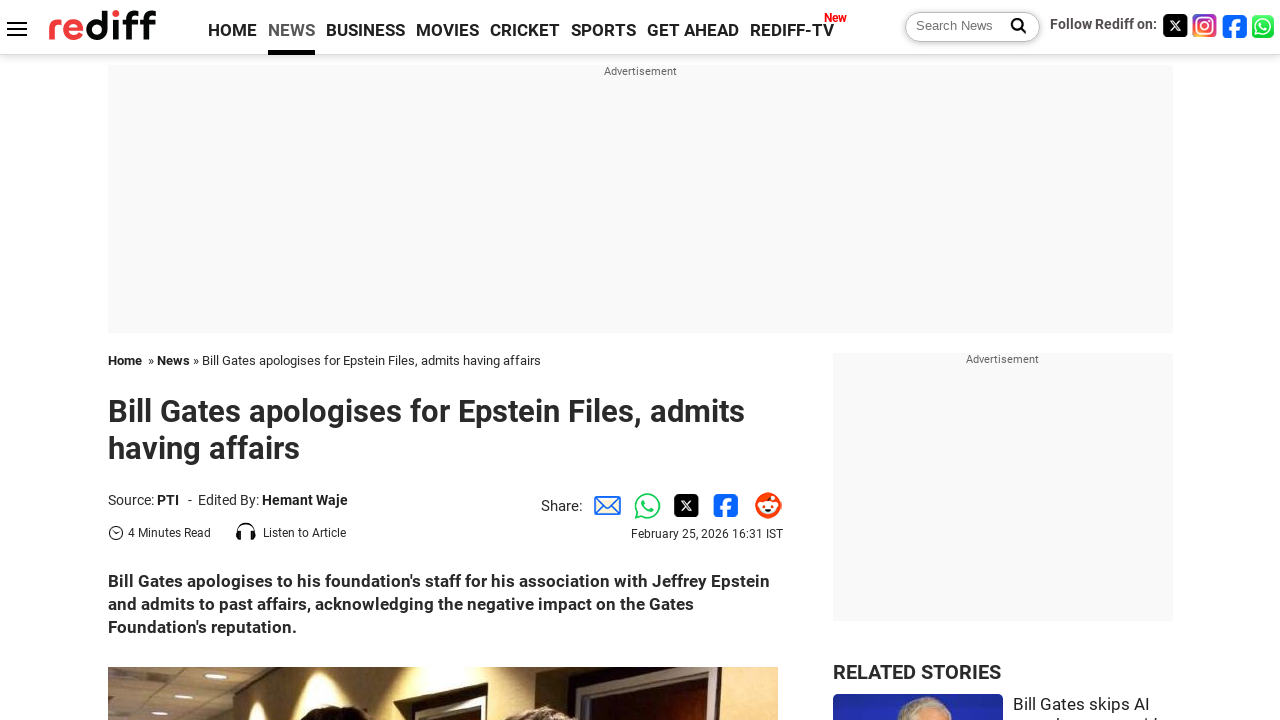

Captured page title: Bill Gates apologises for Epstein Files, admits having affairs - Rediff.com India News
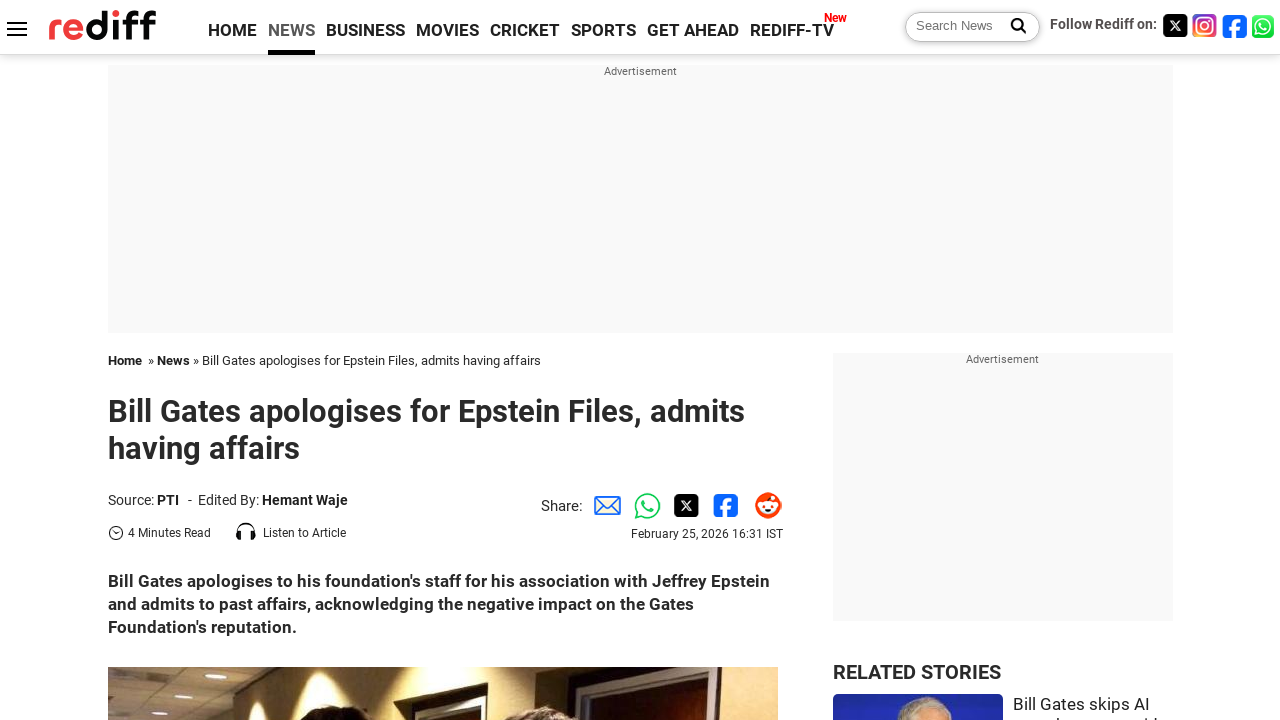

Navigated back to Rediff.com homepage
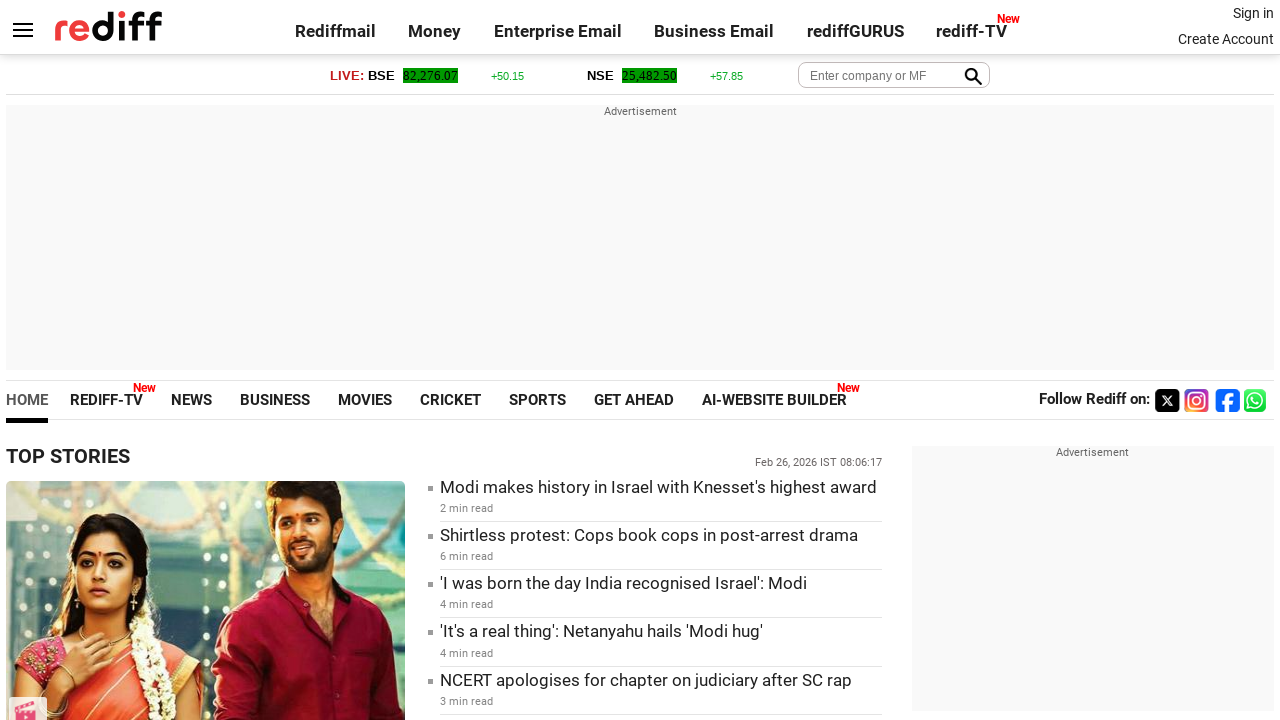

Waited for homepage to load (domcontentloaded)
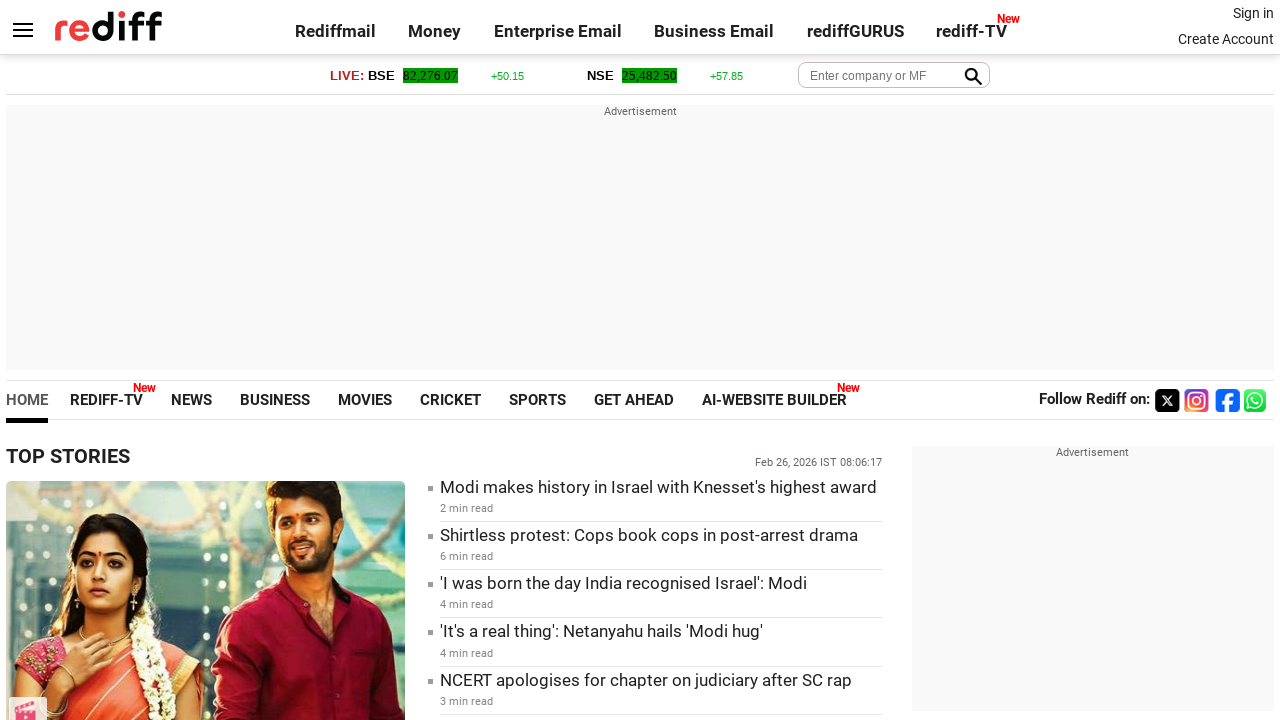

Navigated to footer link: https://www.rediff.com/news
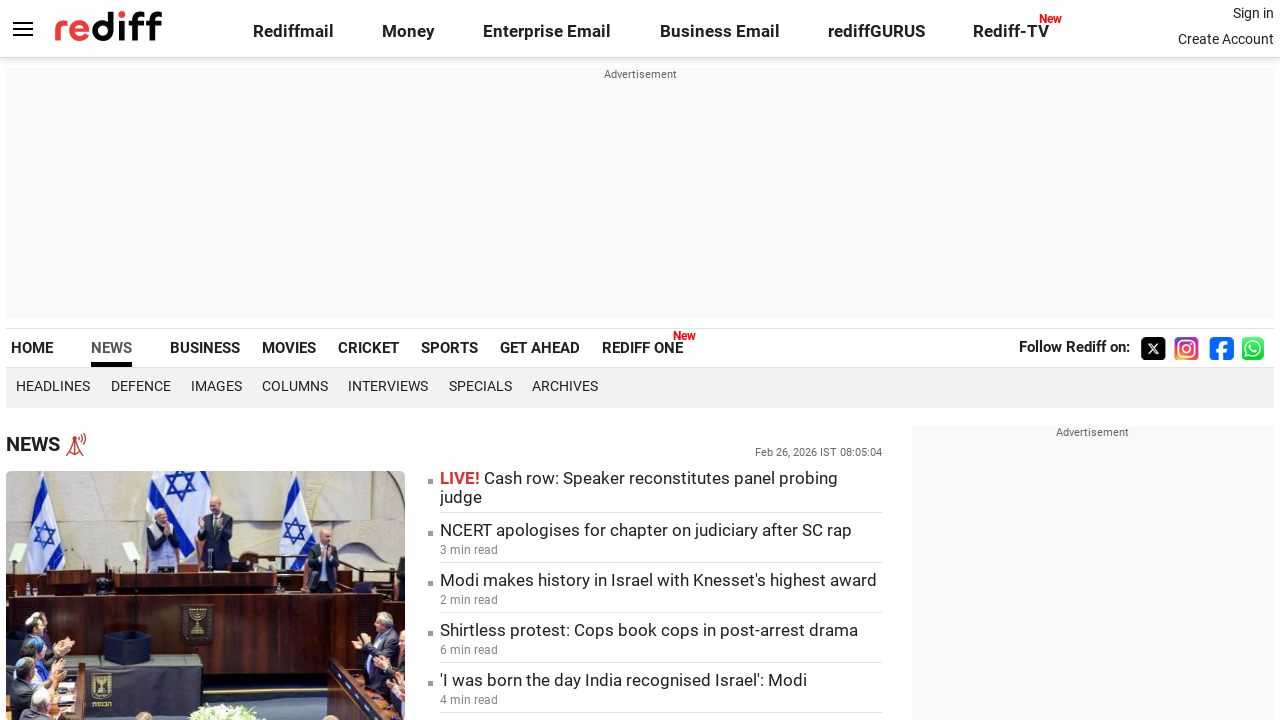

Captured page title: Latest India News, Headlines, Stories and Videos | Rediff.com
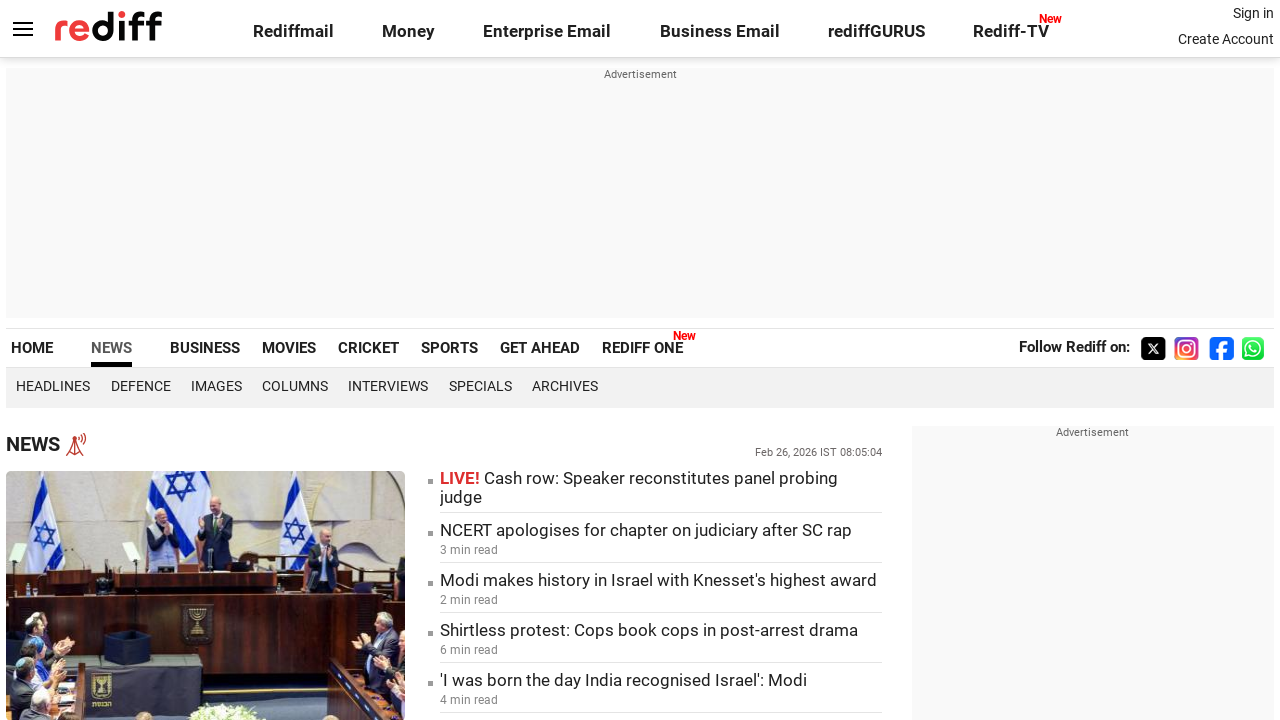

Navigated back to Rediff.com homepage
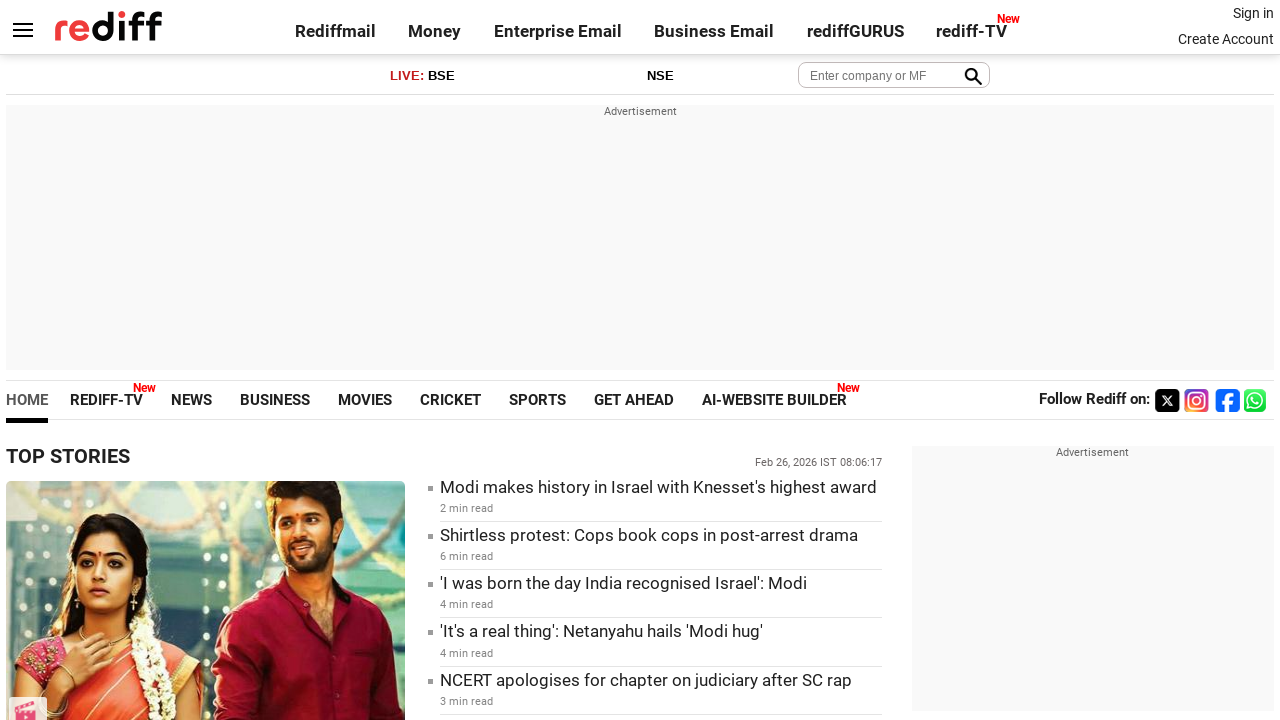

Waited for homepage to load (domcontentloaded)
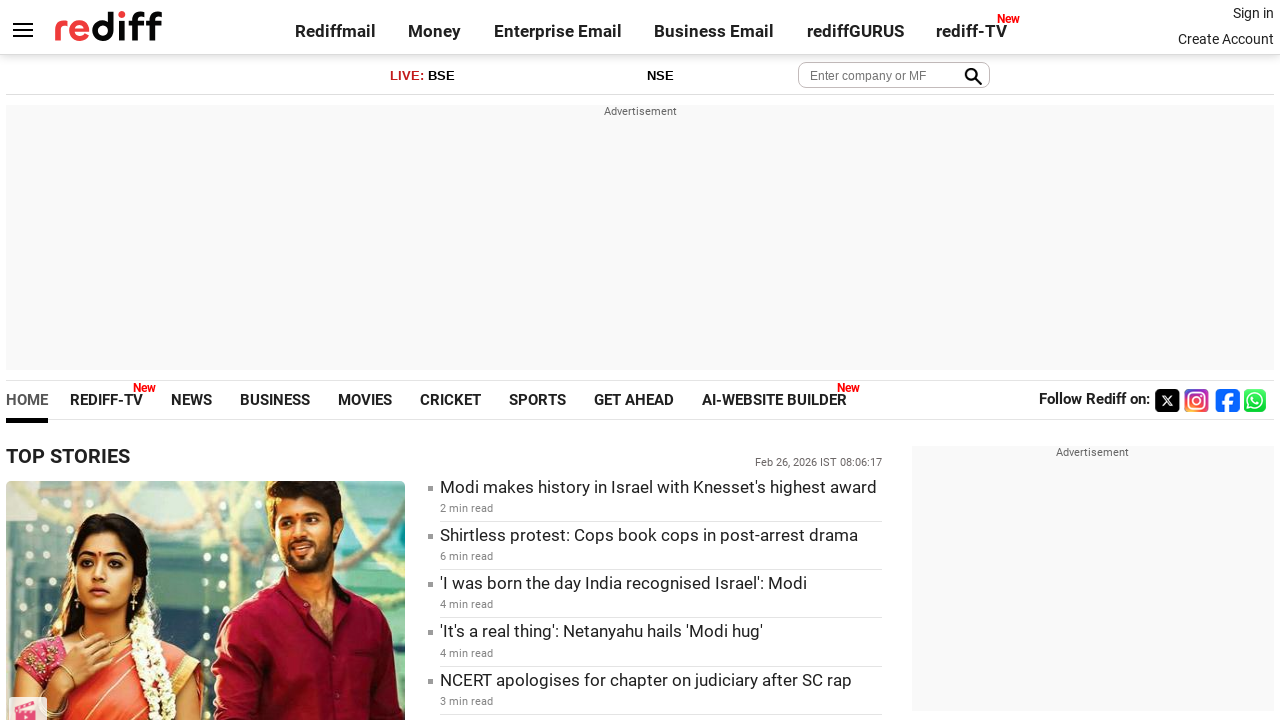

Navigated to footer link: https://www.youtube.com/watch?v=rGE2oYs35Q8
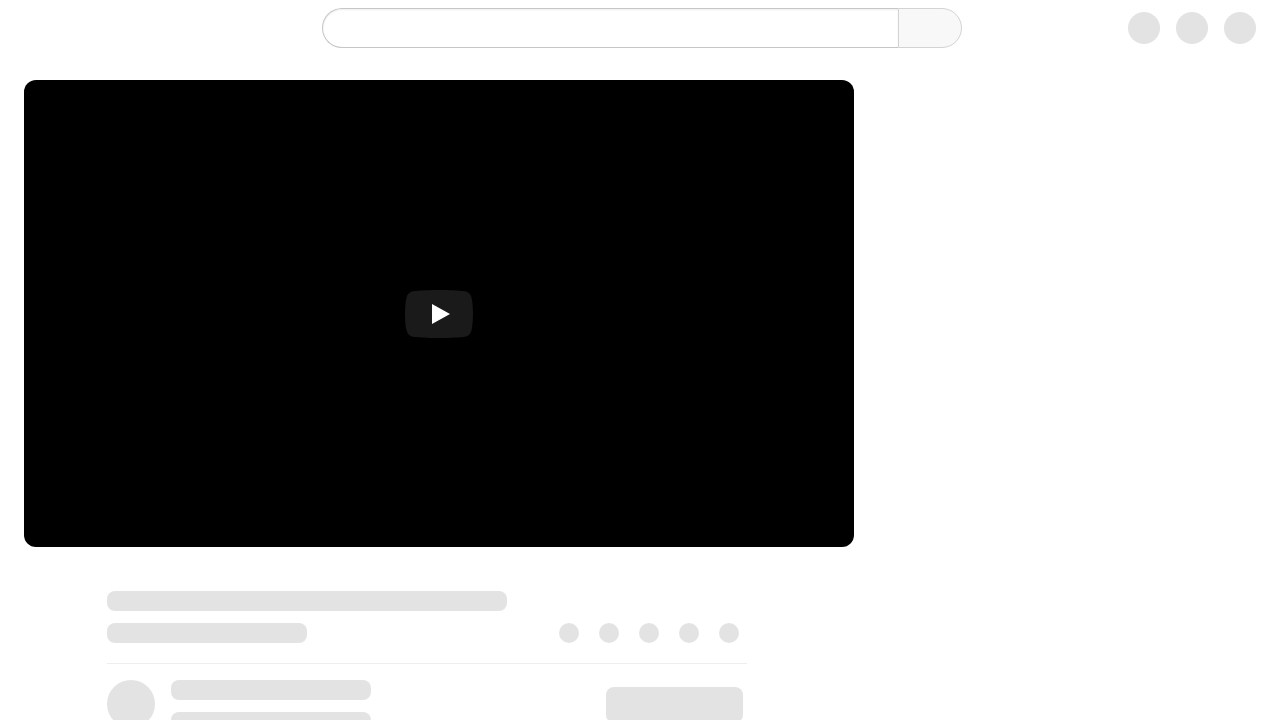

Captured page title: The 10 FUNNIEST Wildlife Videos of 2025! - YouTube
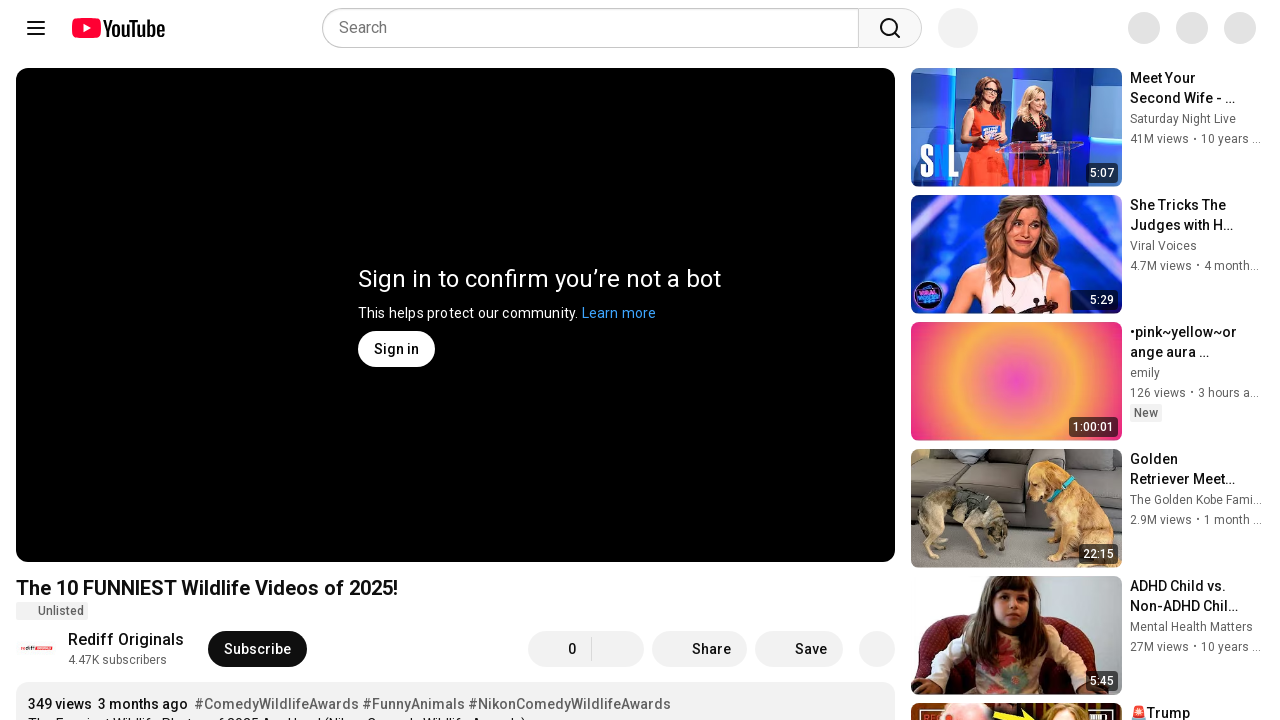

Navigated back to Rediff.com homepage
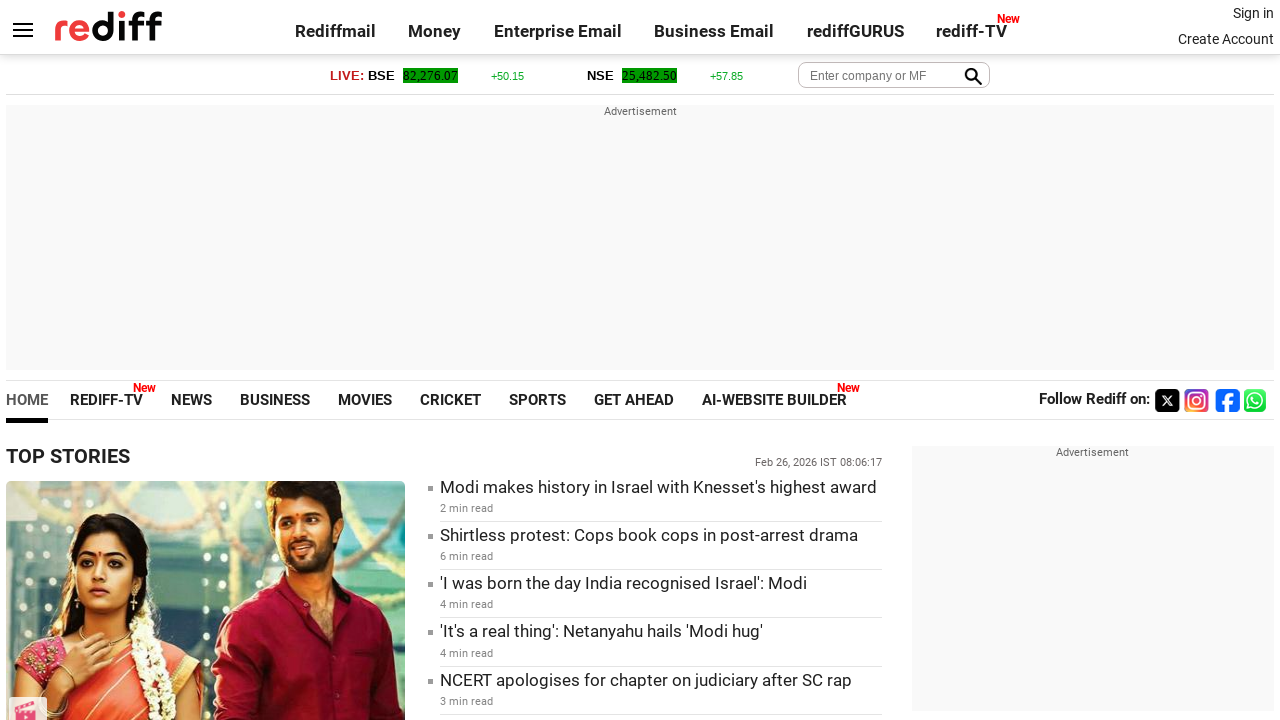

Waited for homepage to load (domcontentloaded)
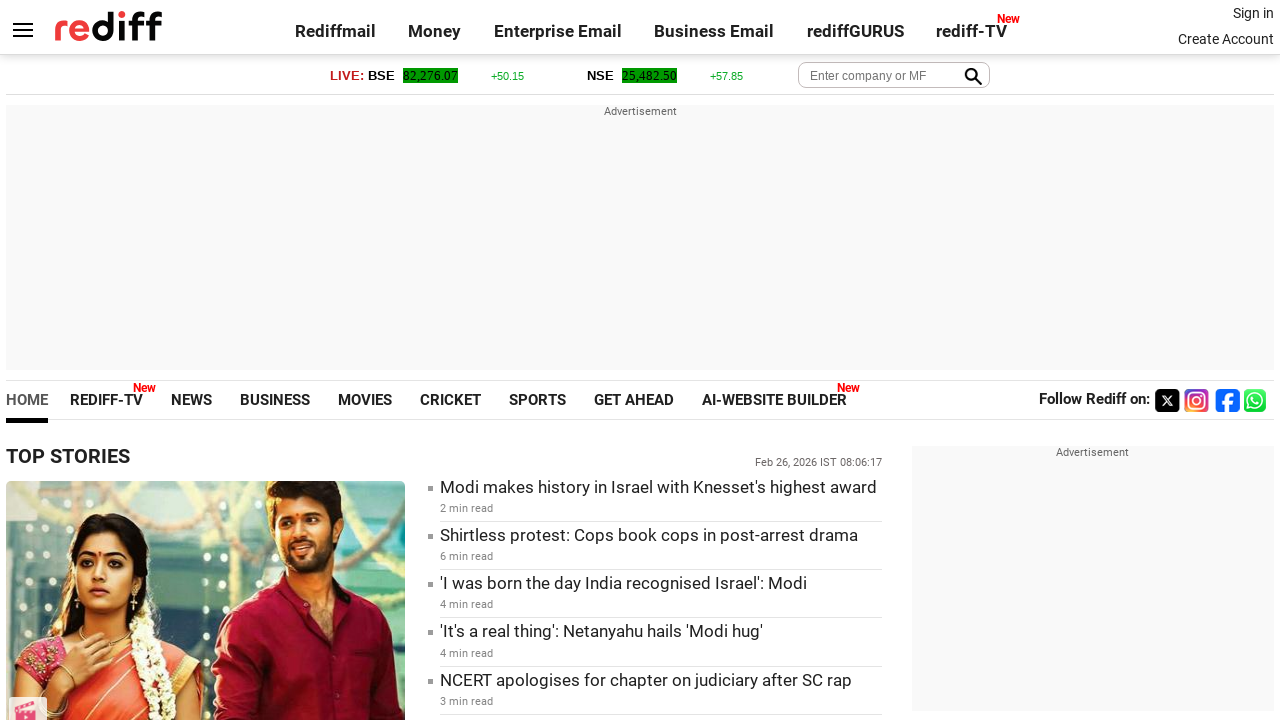

Navigated to footer link: https://www.youtube.com/@RediffOriginals
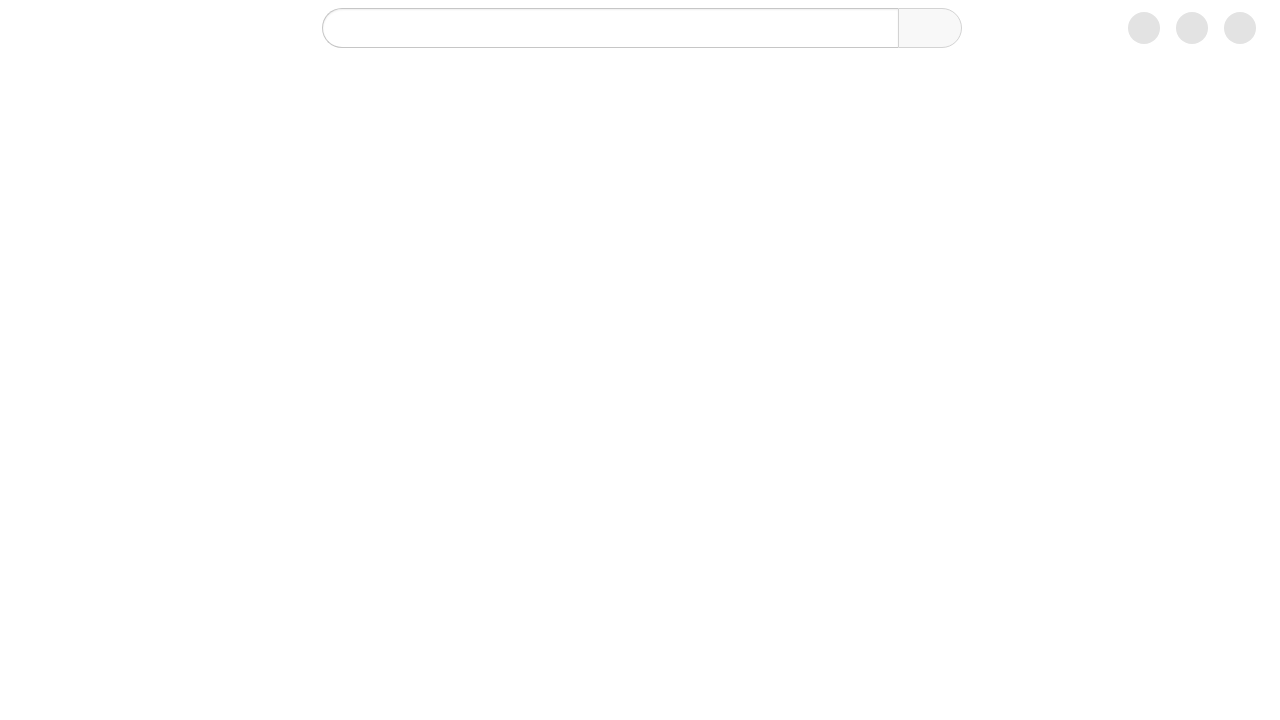

Captured page title: Rediff Originals - YouTube
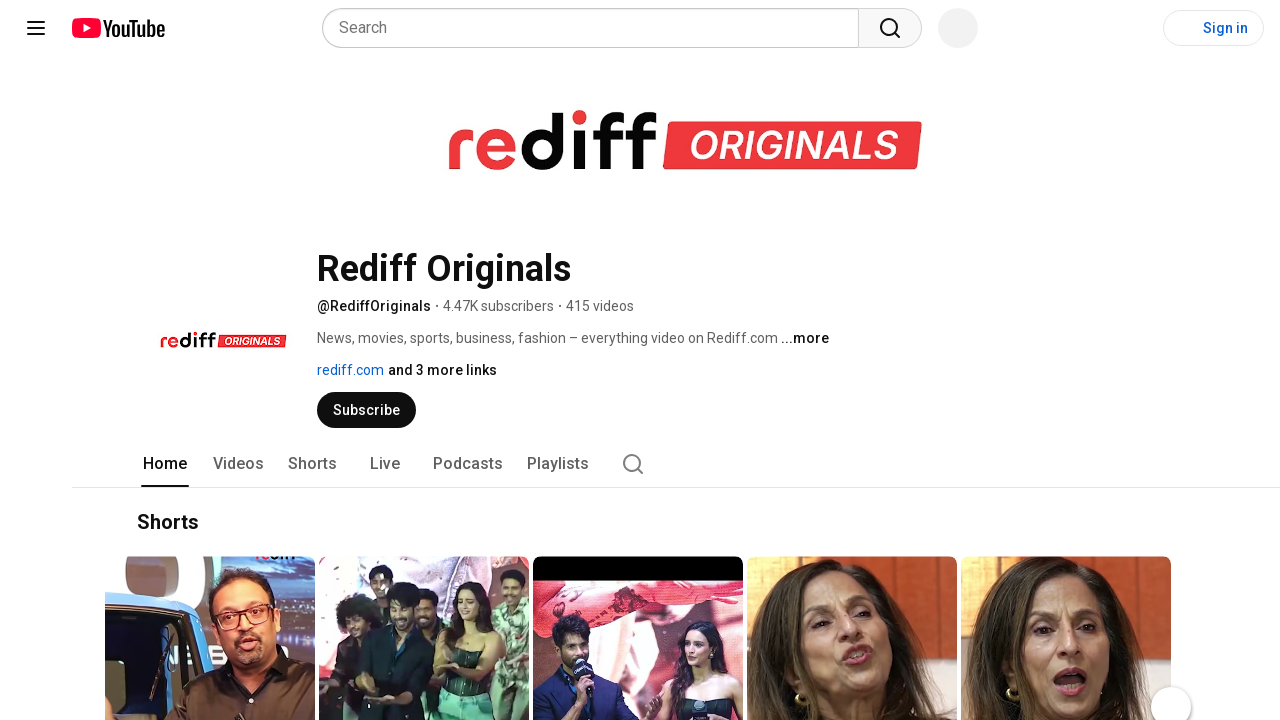

Navigated back to Rediff.com homepage
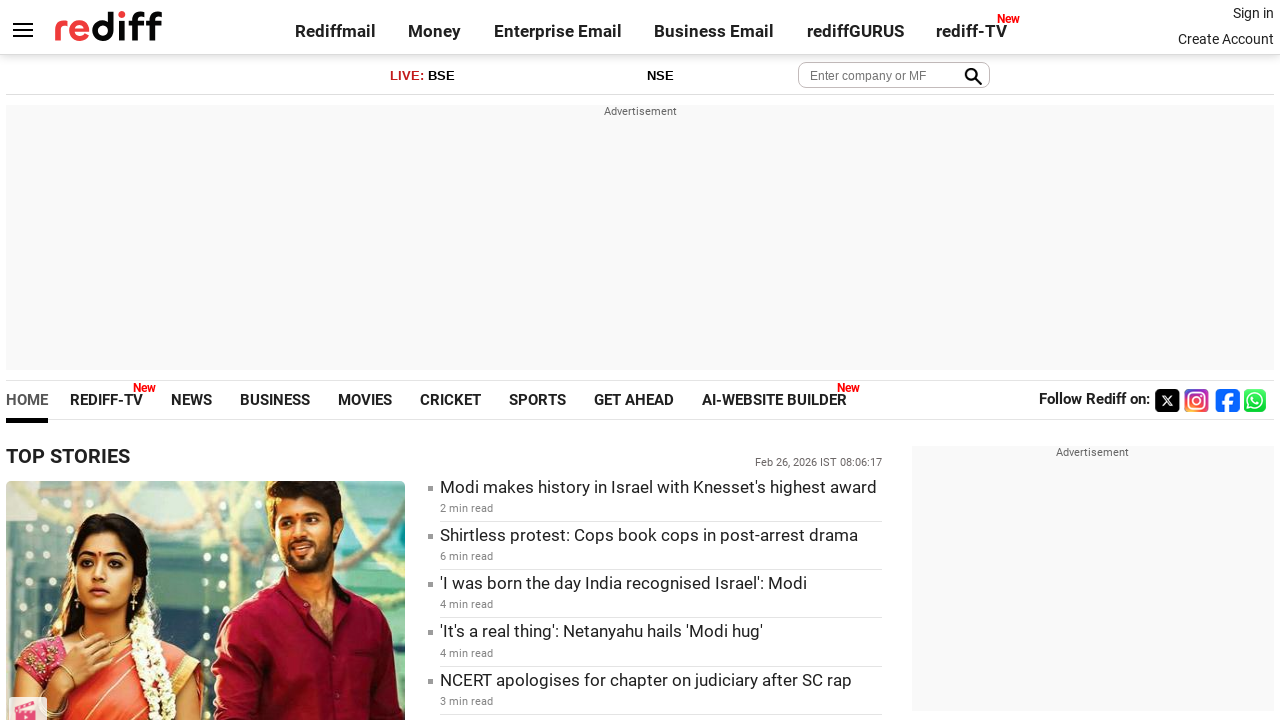

Waited for homepage to load (domcontentloaded)
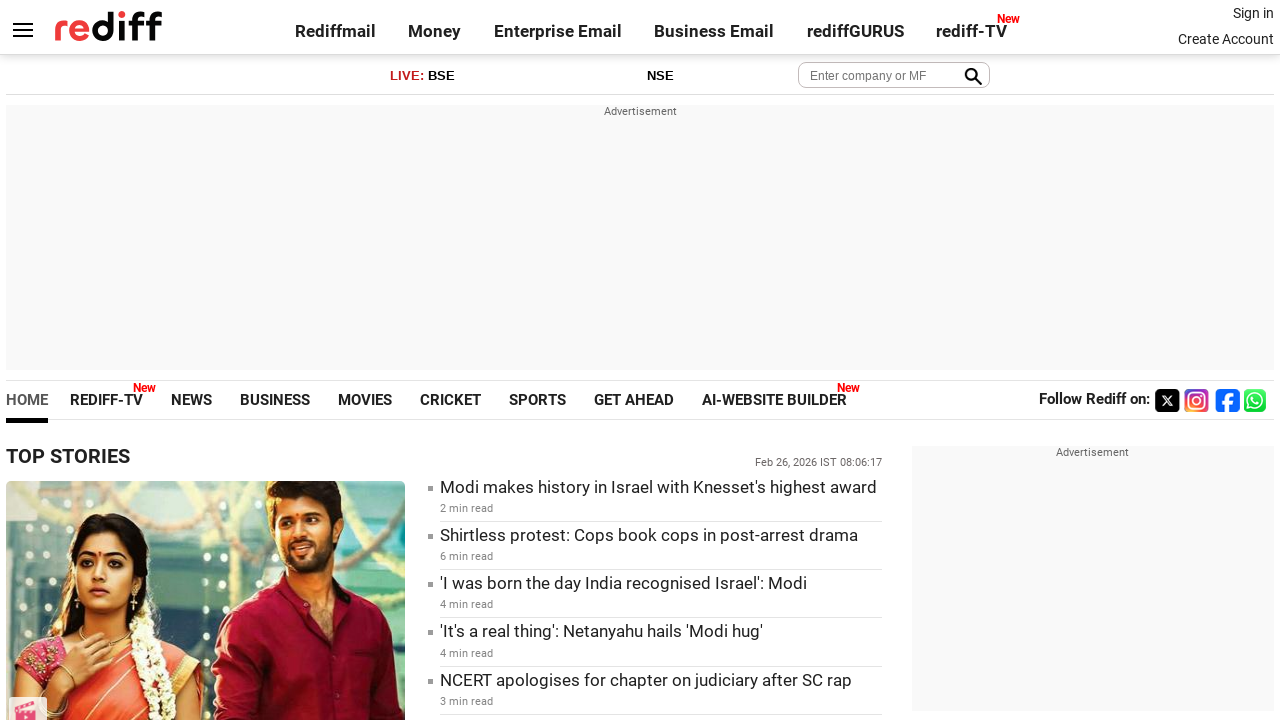

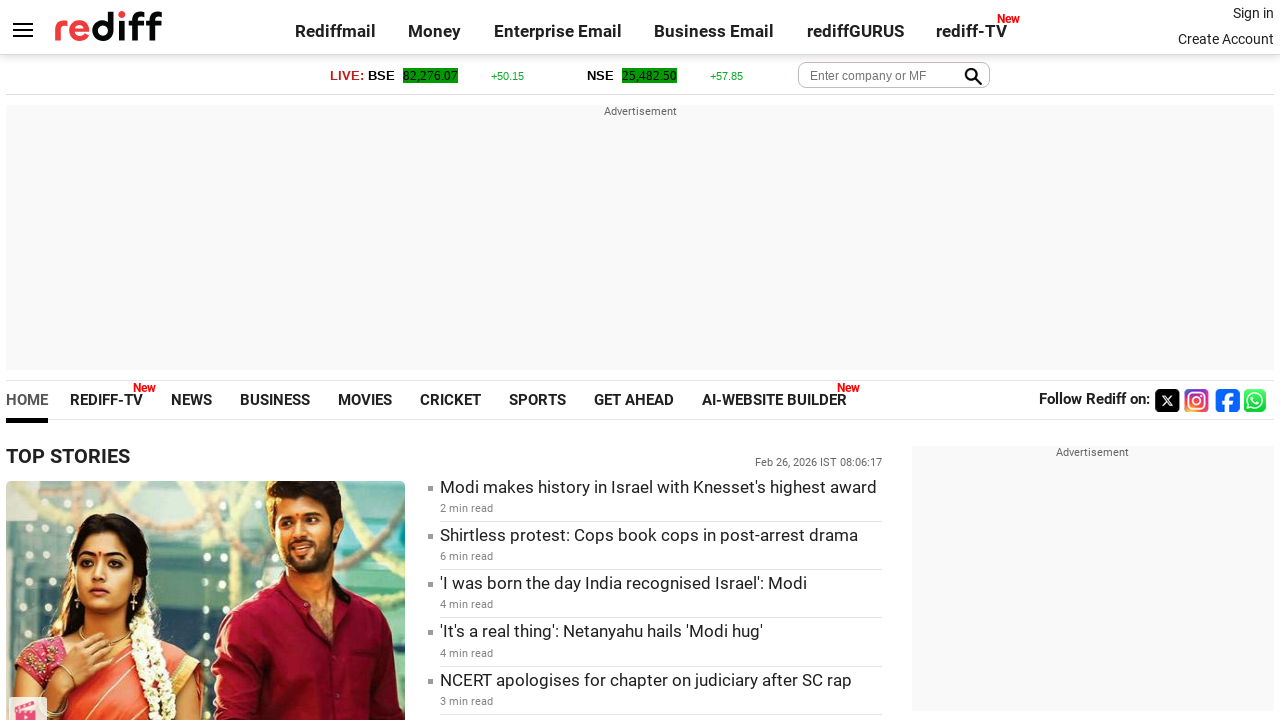